Fills all input fields on a page with bulk data and submits the form

Starting URL: http://suninjuly.github.io/huge_form.html

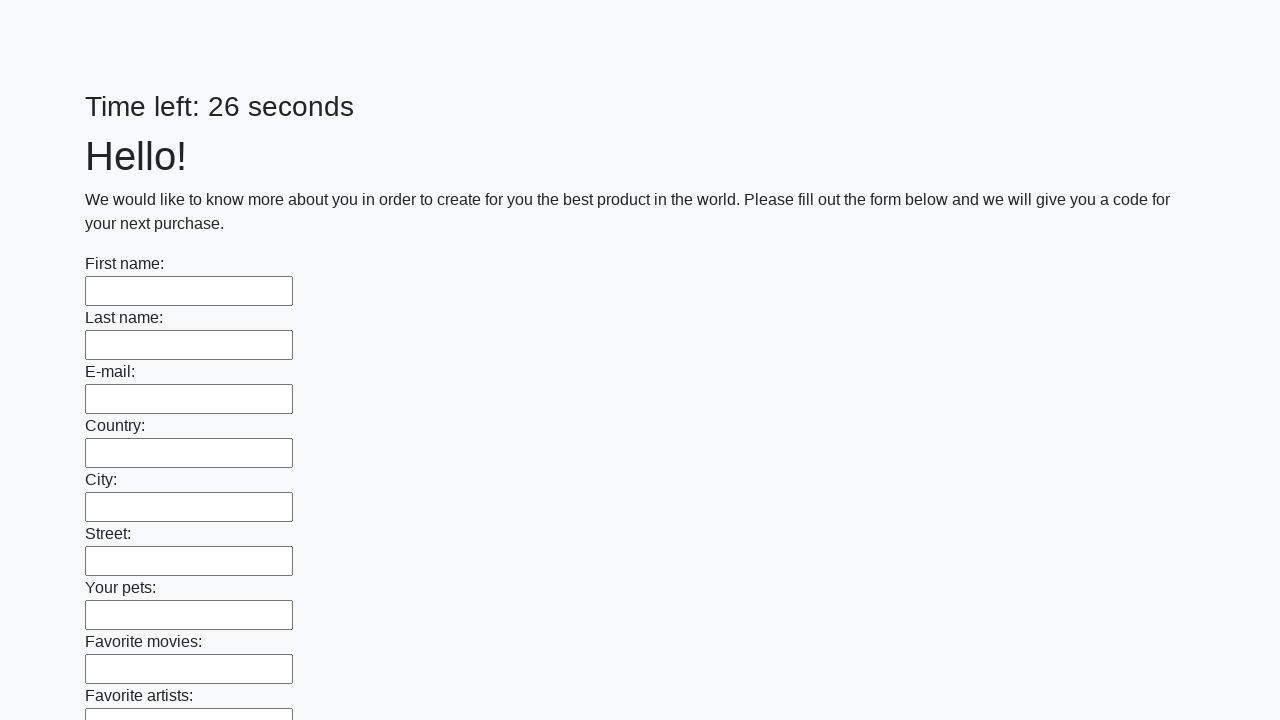

Filled input field with 'Мой ответ'
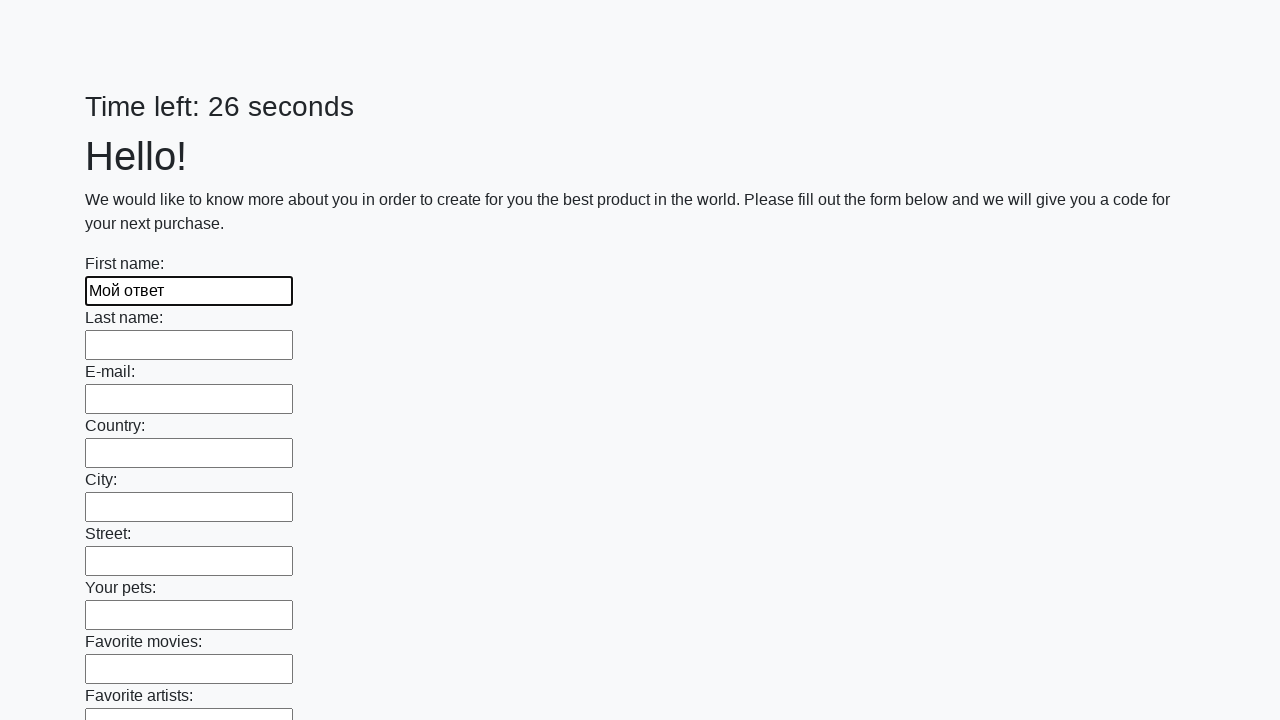

Filled input field with 'Мой ответ'
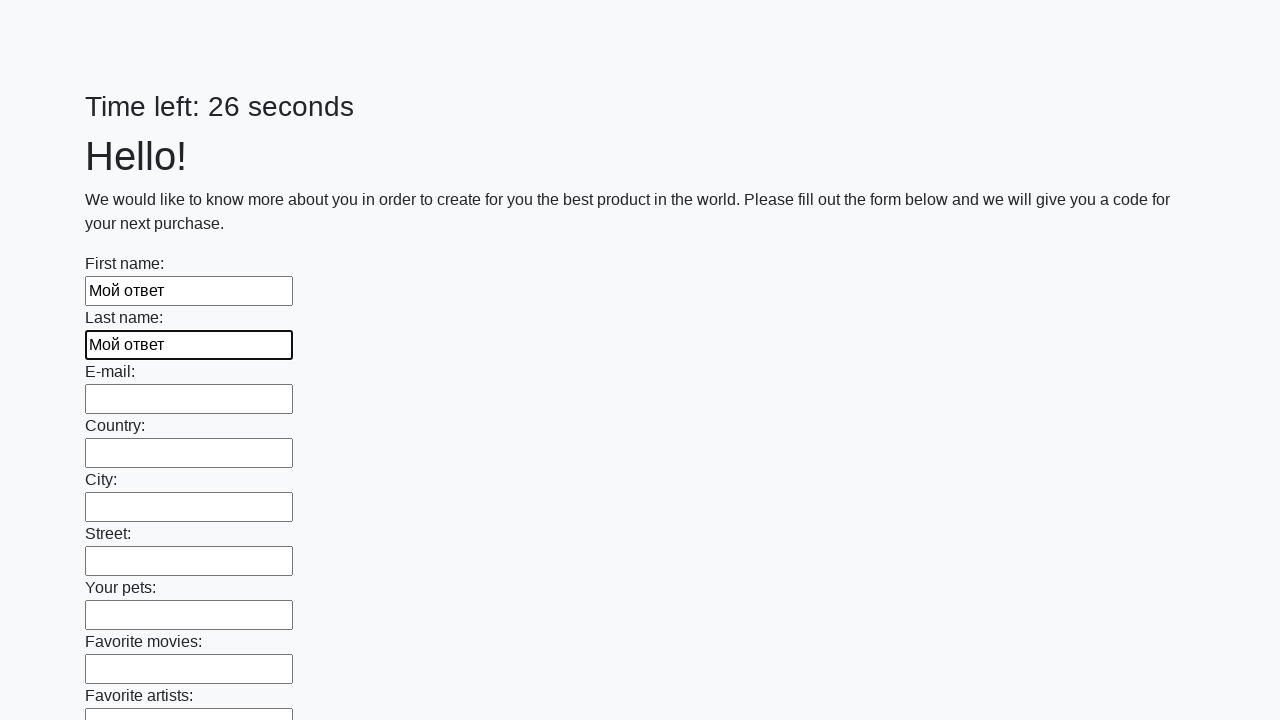

Filled input field with 'Мой ответ'
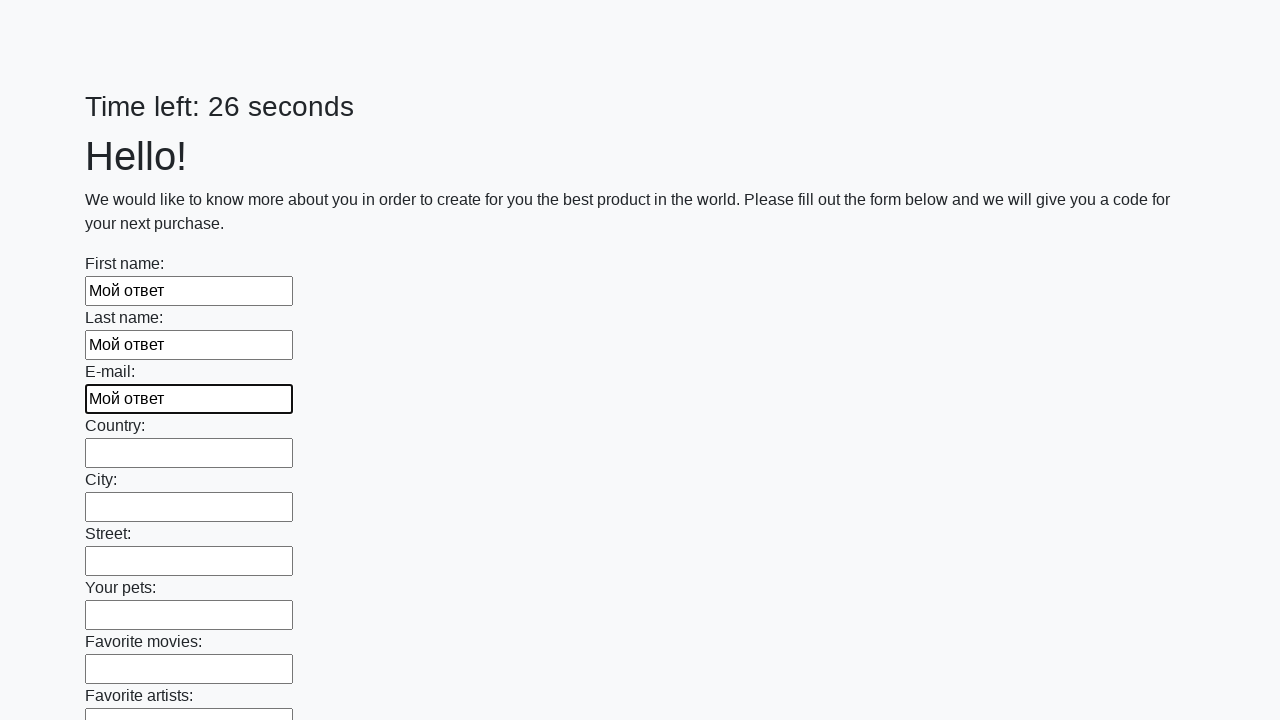

Filled input field with 'Мой ответ'
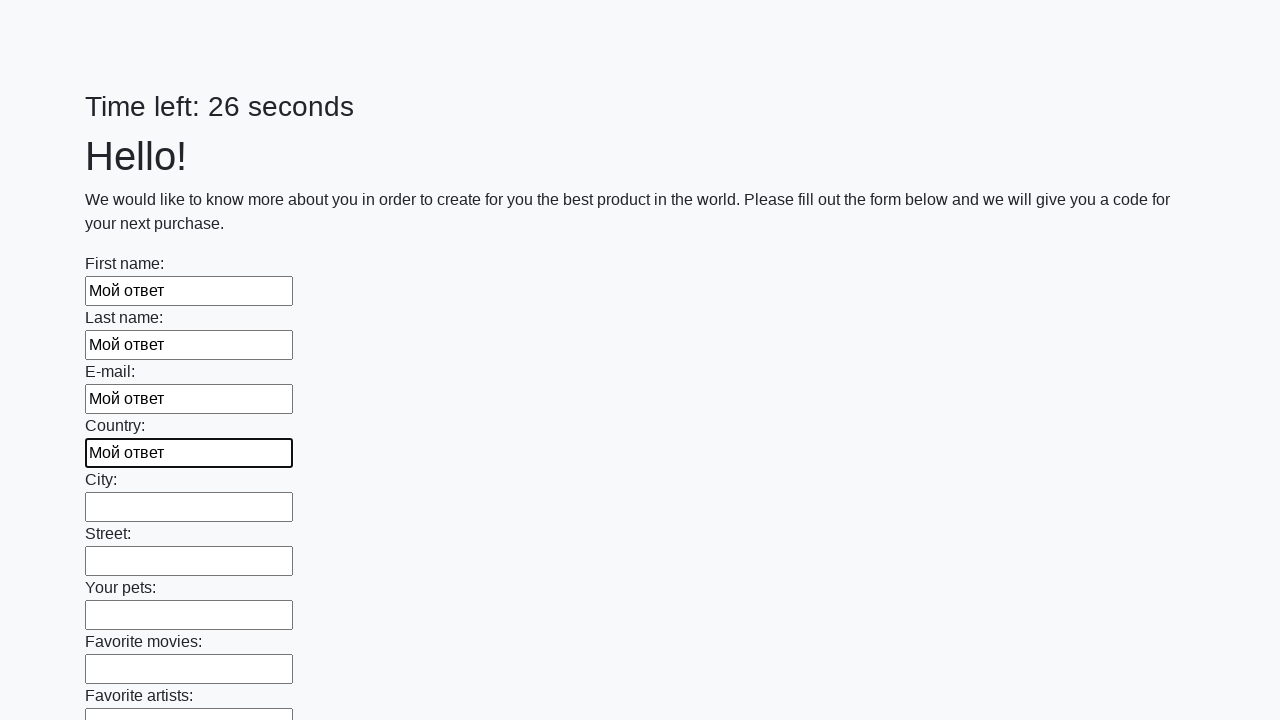

Filled input field with 'Мой ответ'
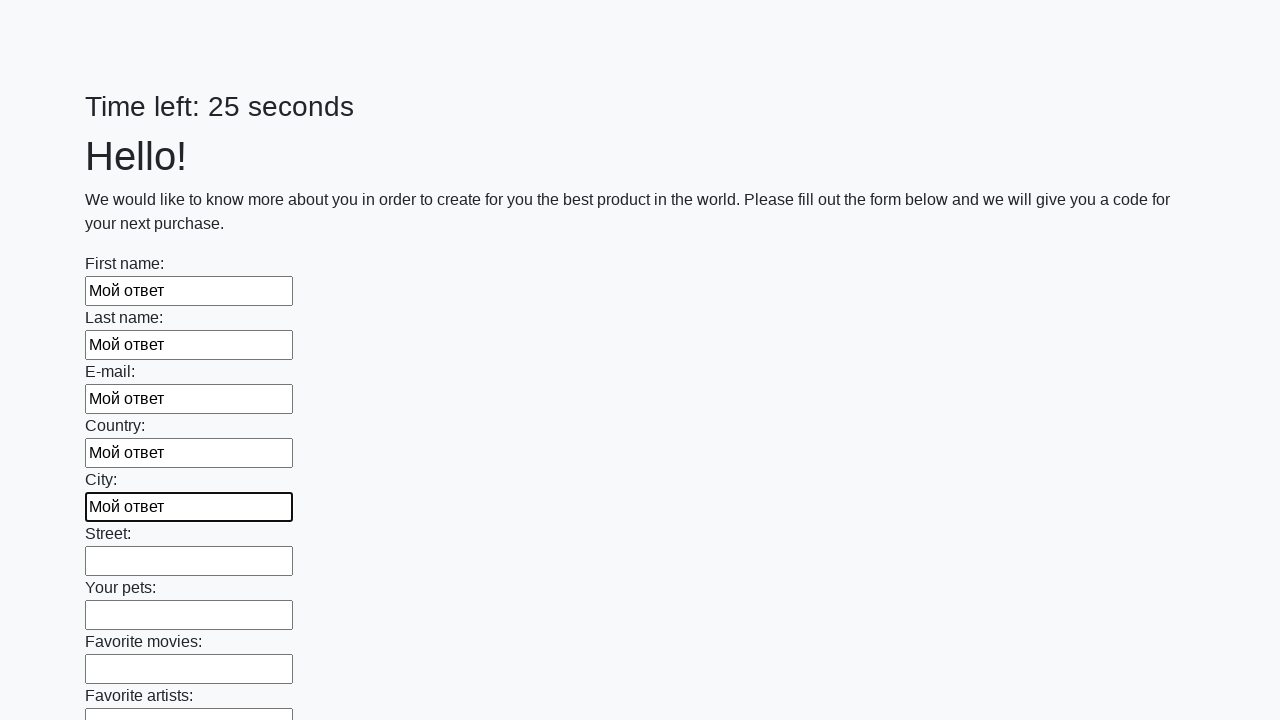

Filled input field with 'Мой ответ'
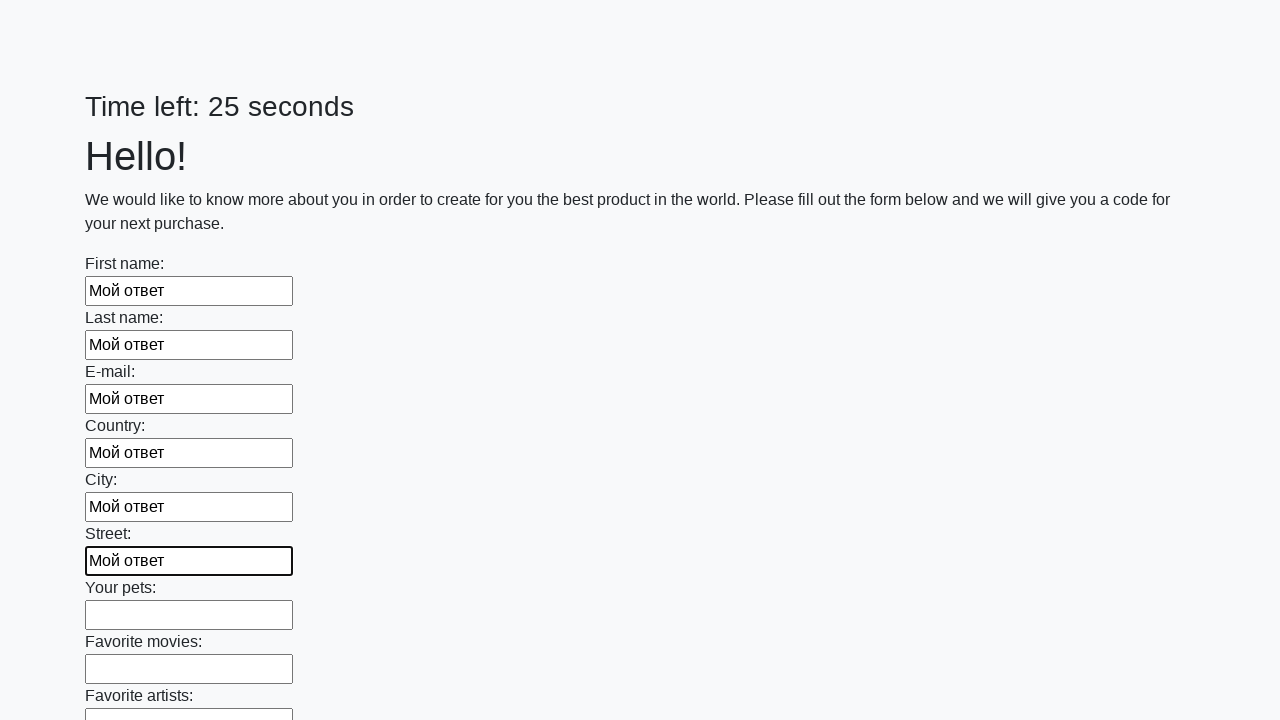

Filled input field with 'Мой ответ'
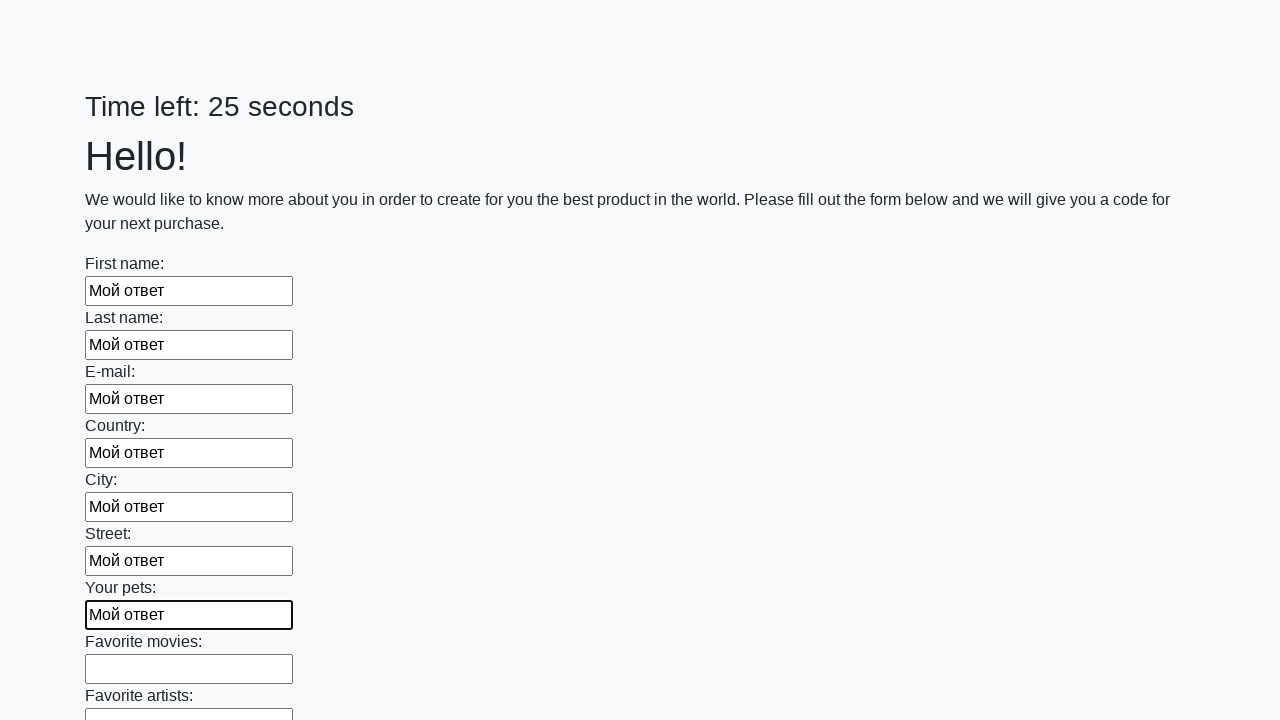

Filled input field with 'Мой ответ'
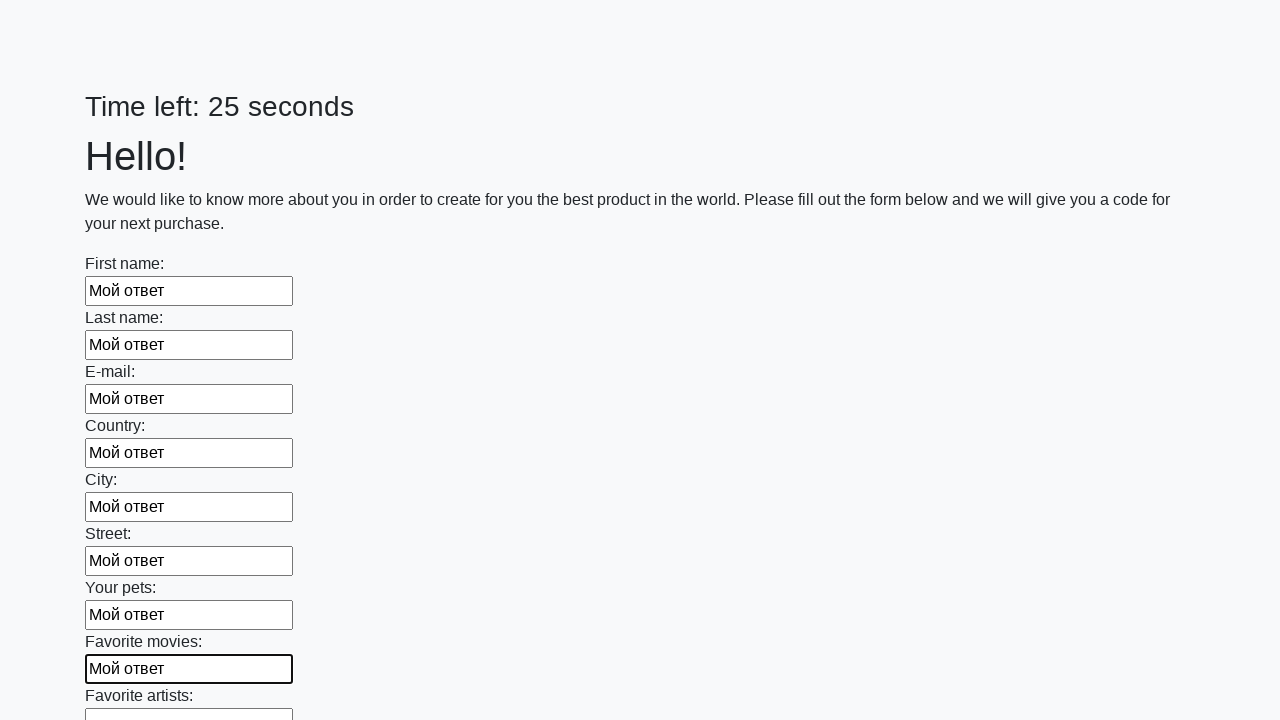

Filled input field with 'Мой ответ'
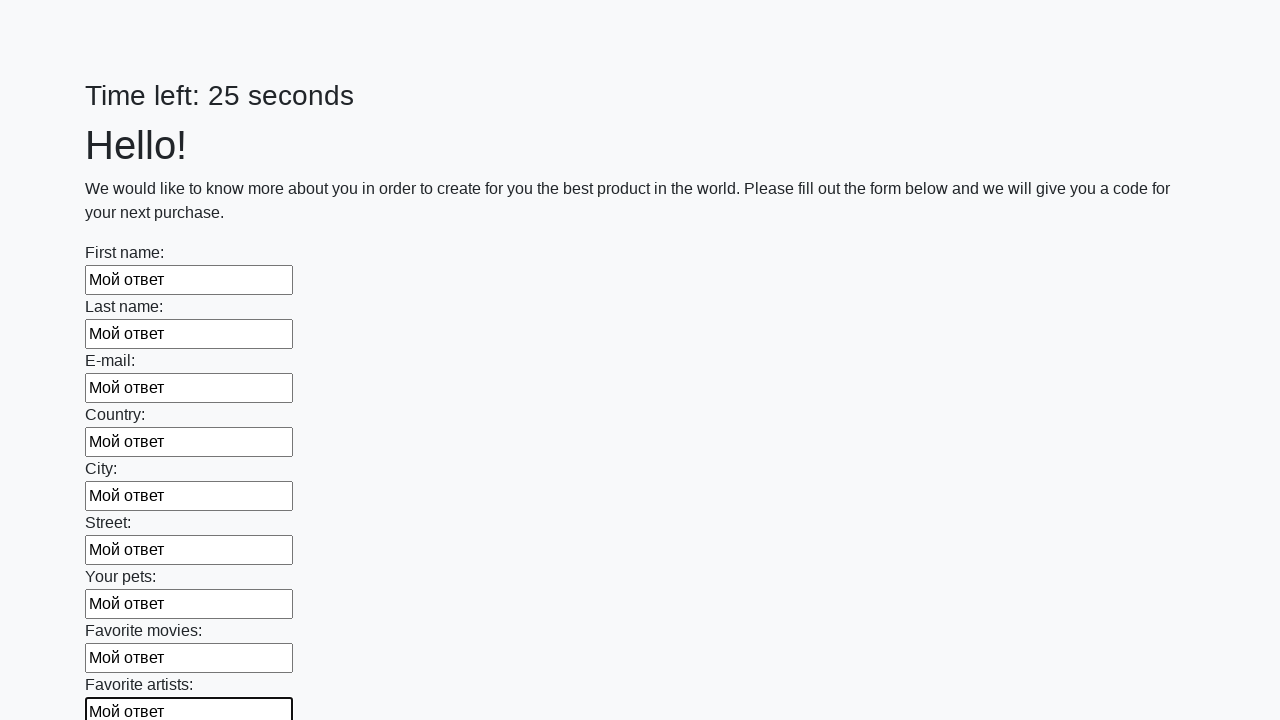

Filled input field with 'Мой ответ'
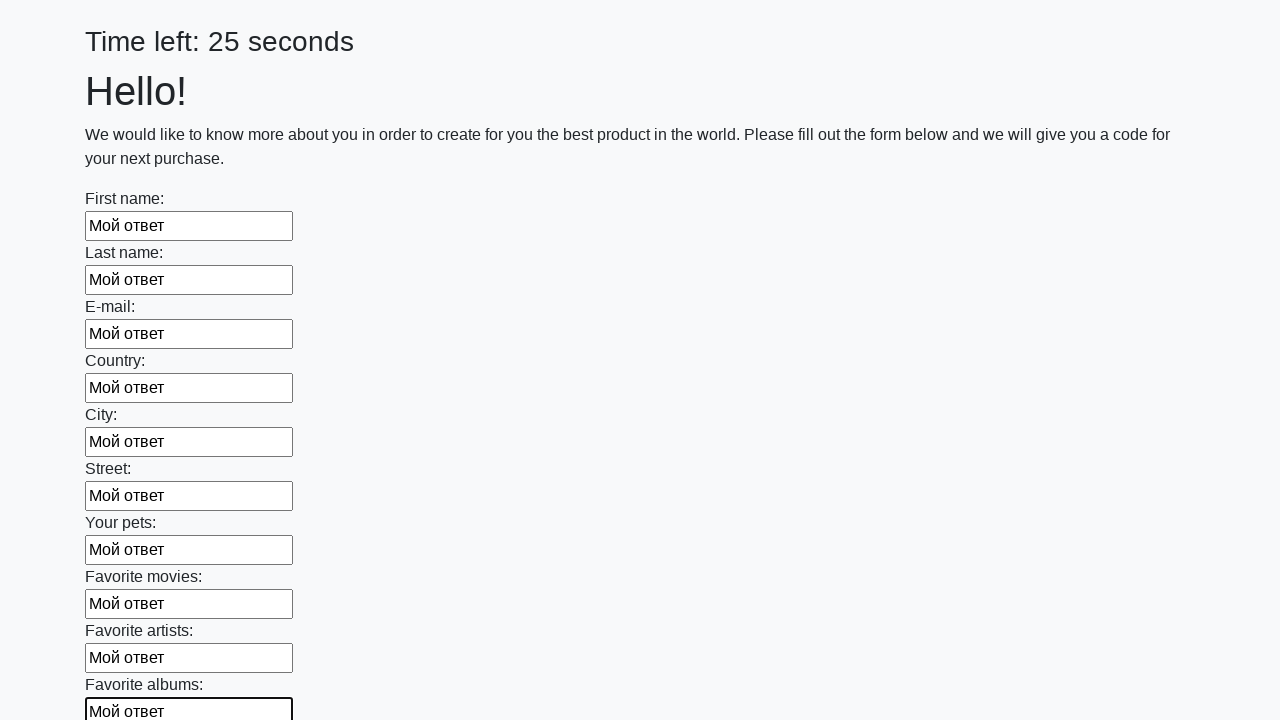

Filled input field with 'Мой ответ'
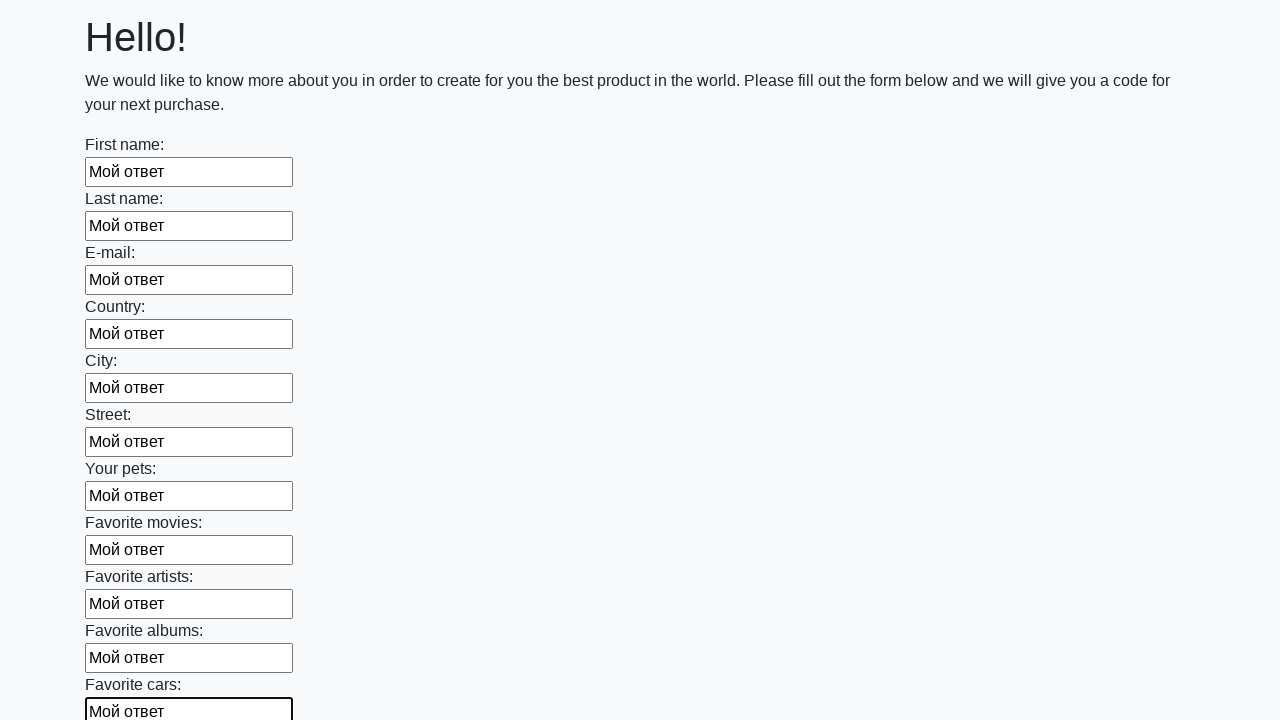

Filled input field with 'Мой ответ'
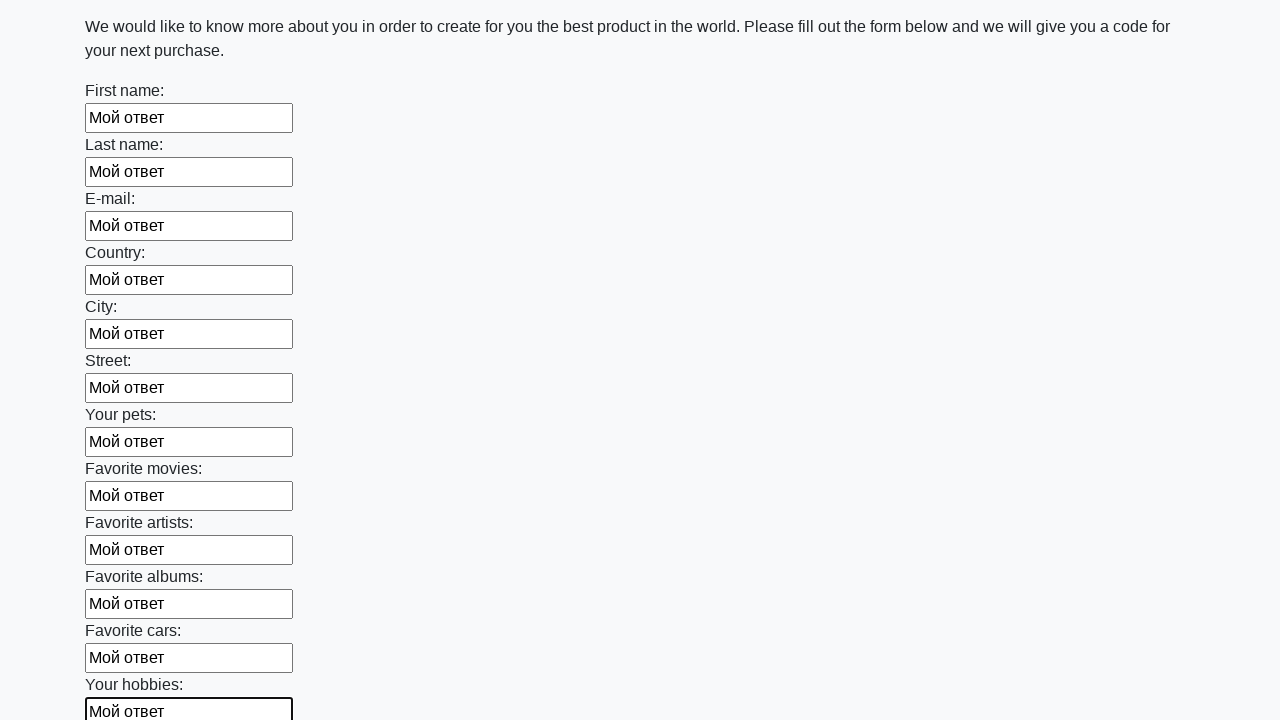

Filled input field with 'Мой ответ'
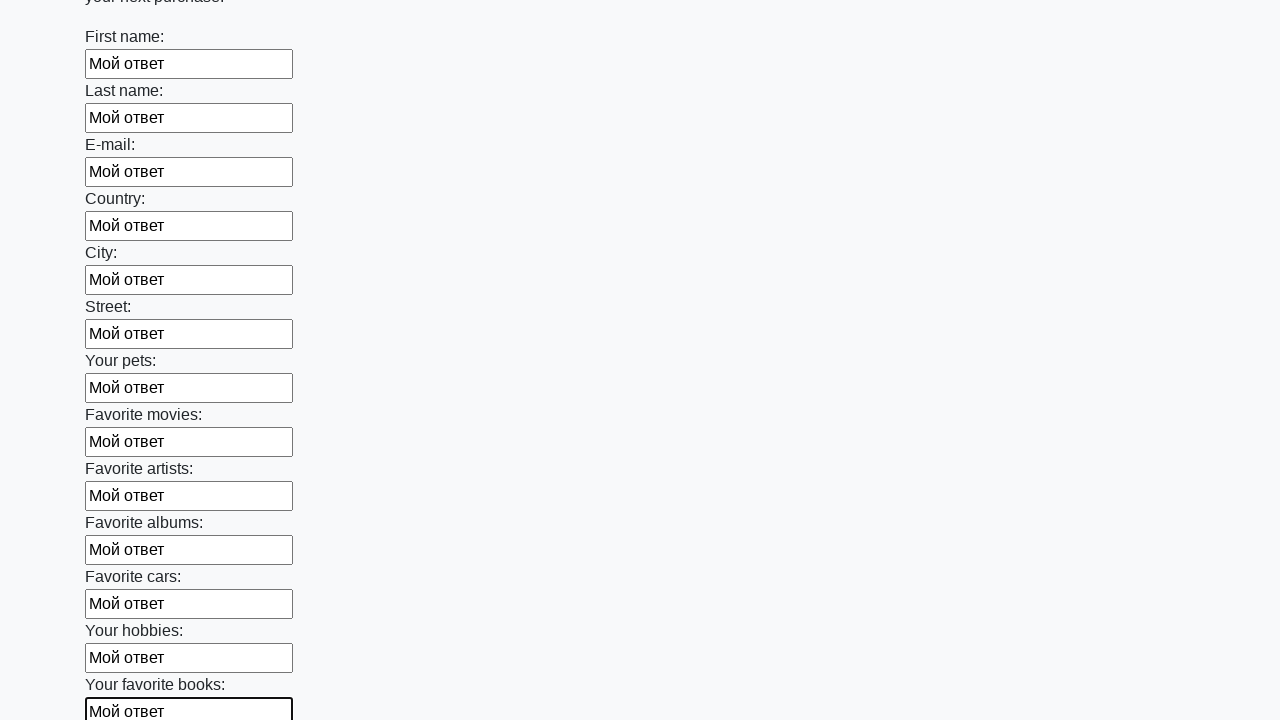

Filled input field with 'Мой ответ'
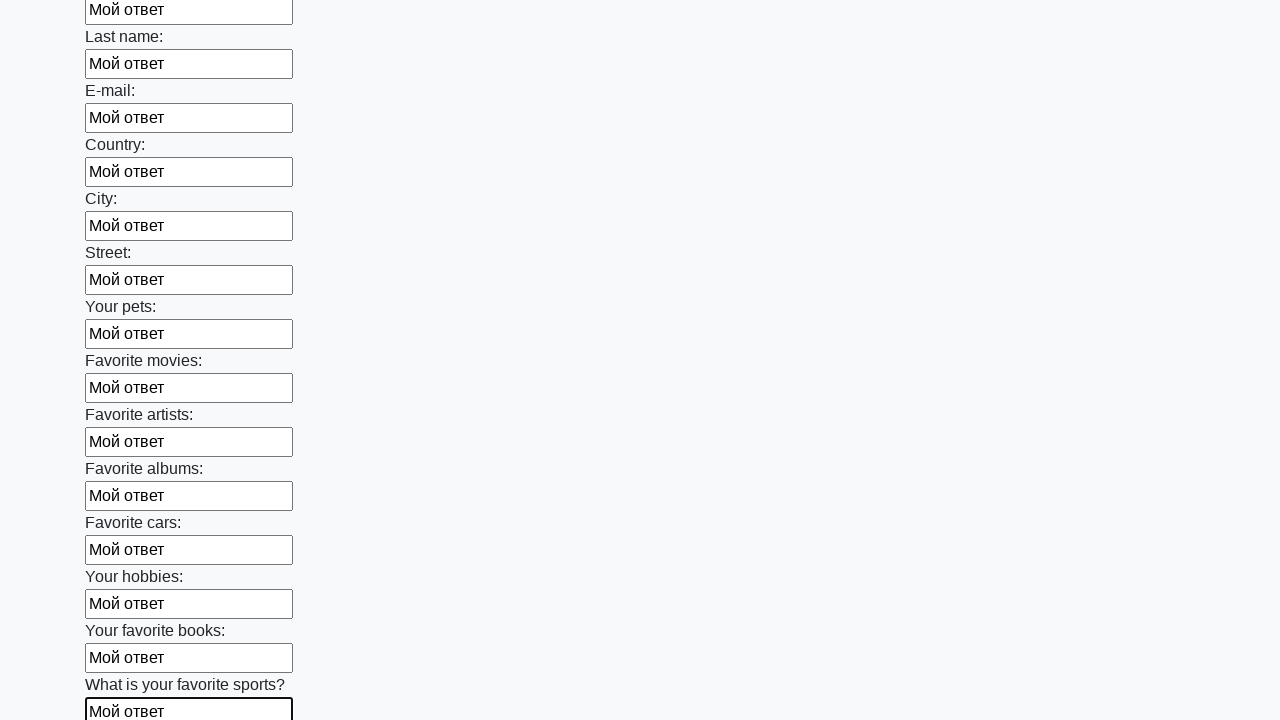

Filled input field with 'Мой ответ'
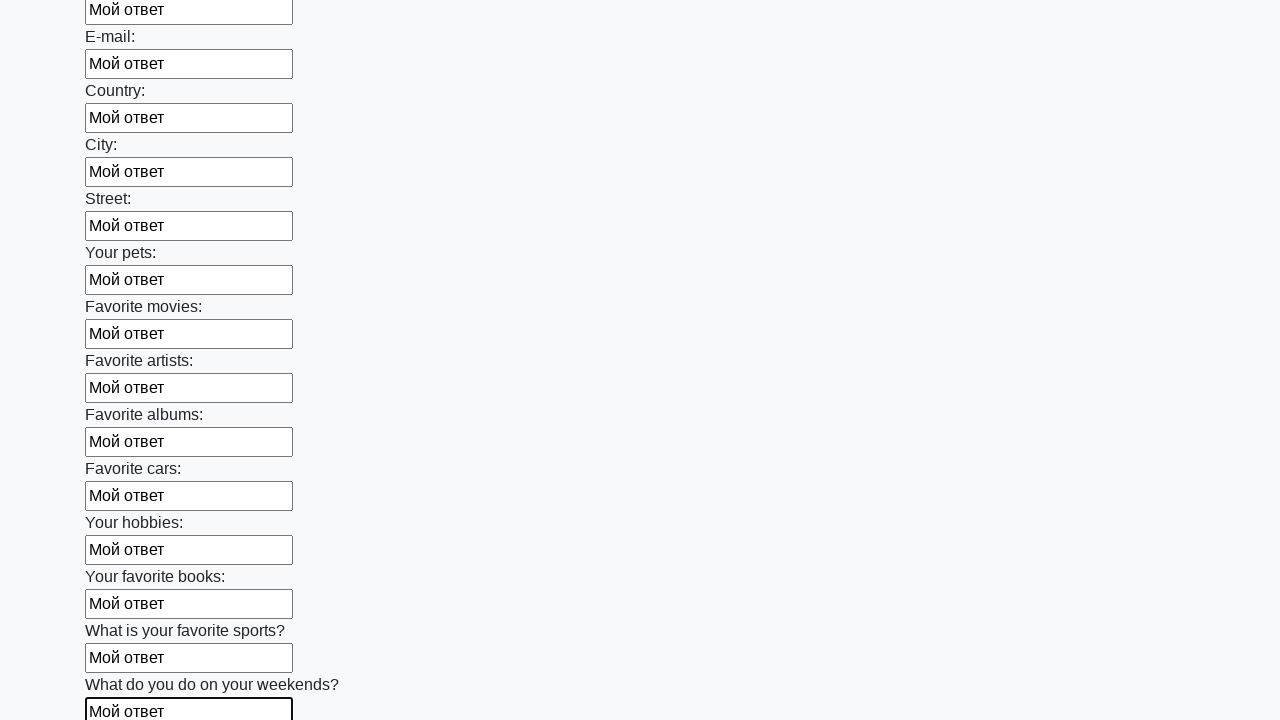

Filled input field with 'Мой ответ'
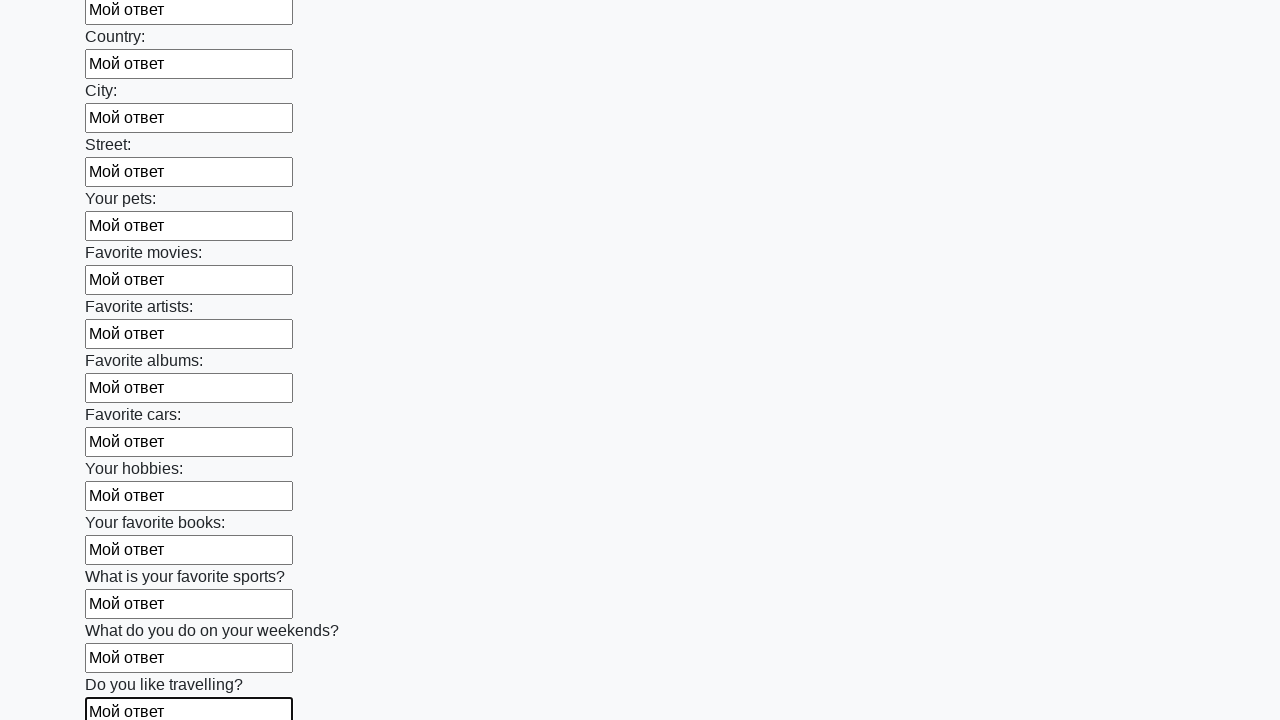

Filled input field with 'Мой ответ'
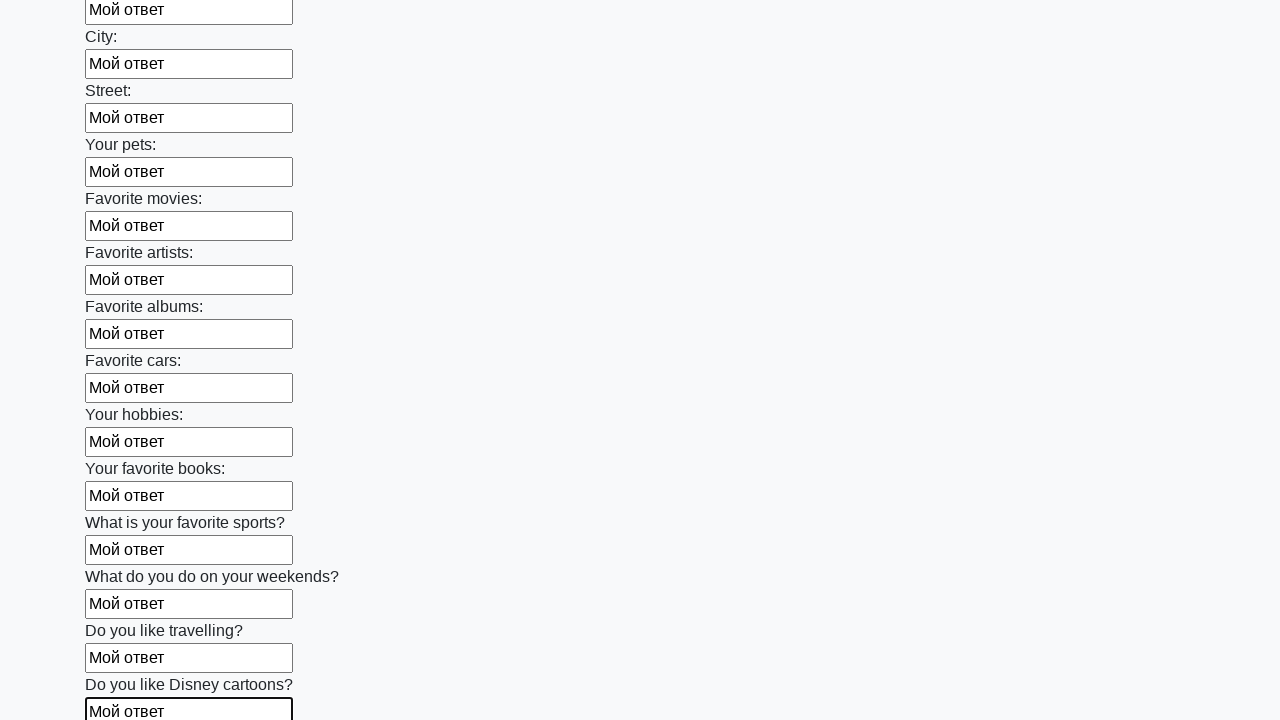

Filled input field with 'Мой ответ'
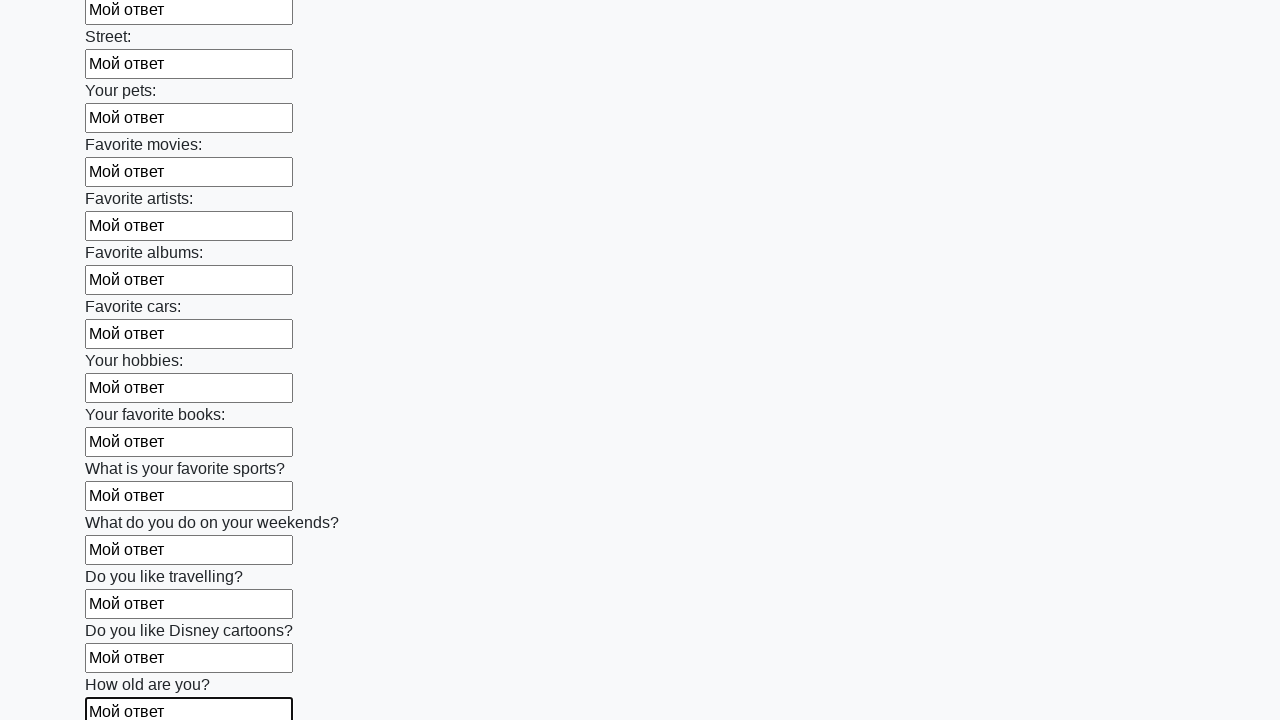

Filled input field with 'Мой ответ'
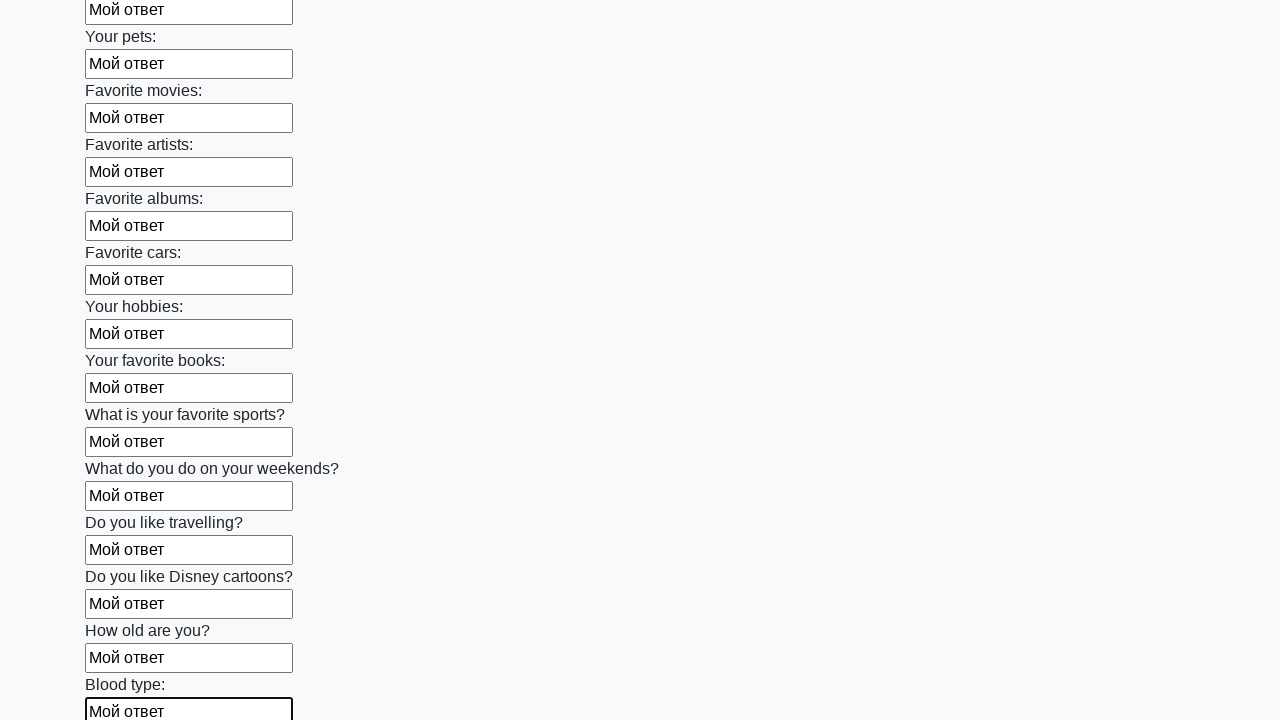

Filled input field with 'Мой ответ'
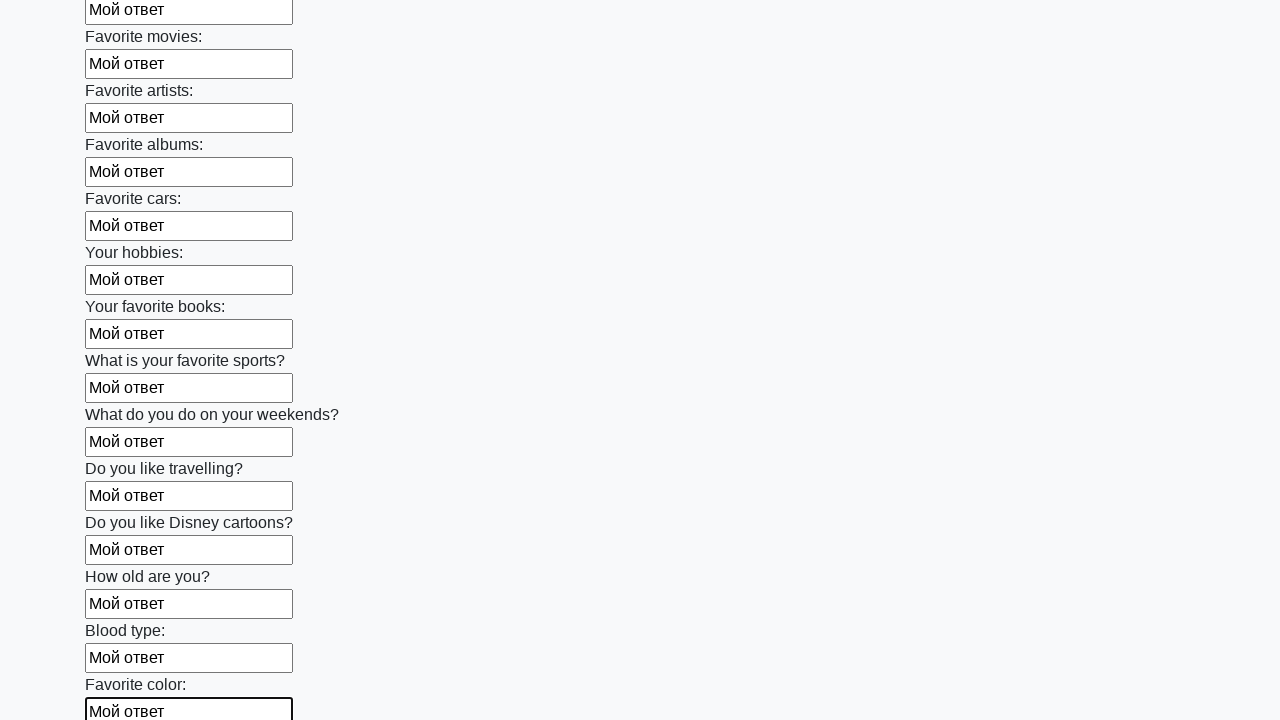

Filled input field with 'Мой ответ'
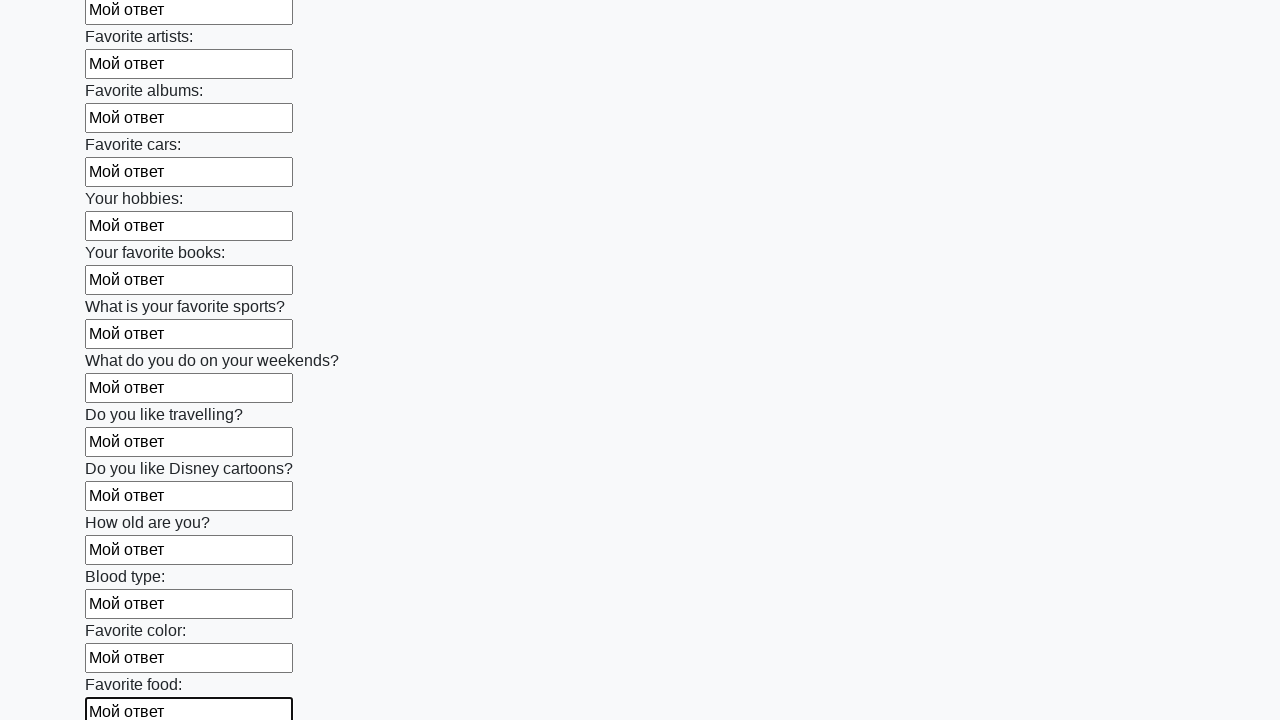

Filled input field with 'Мой ответ'
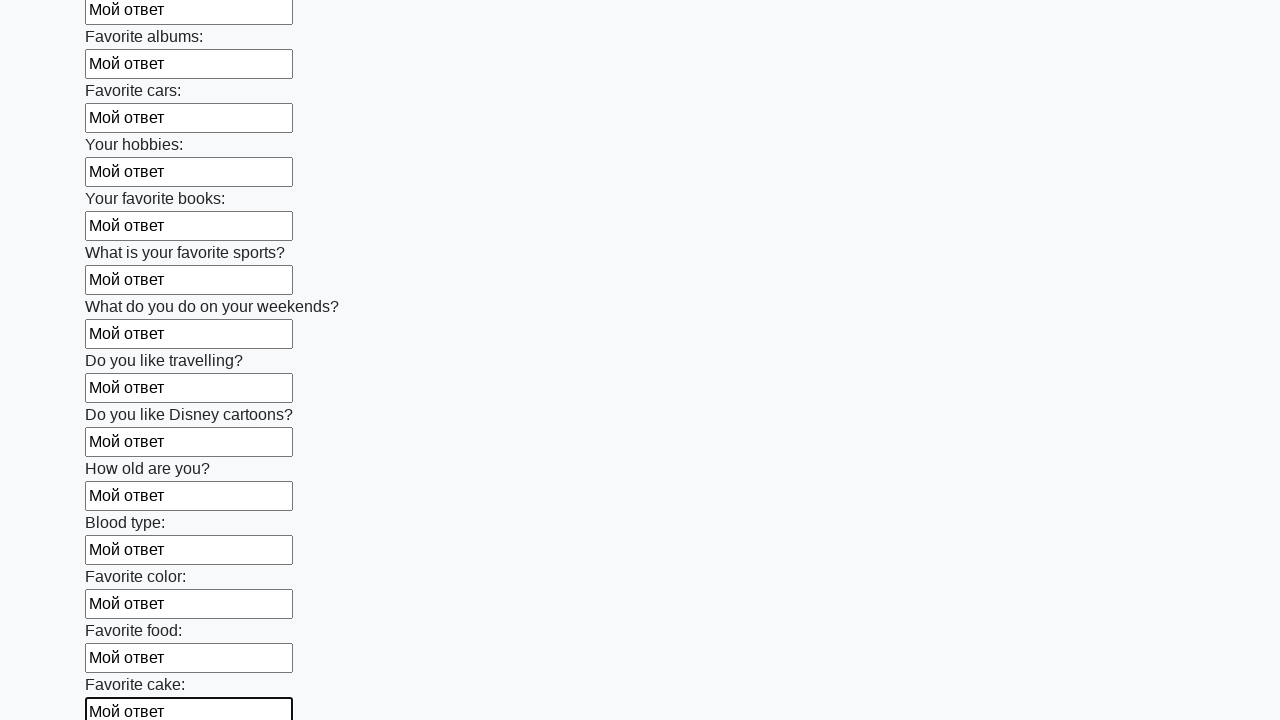

Filled input field with 'Мой ответ'
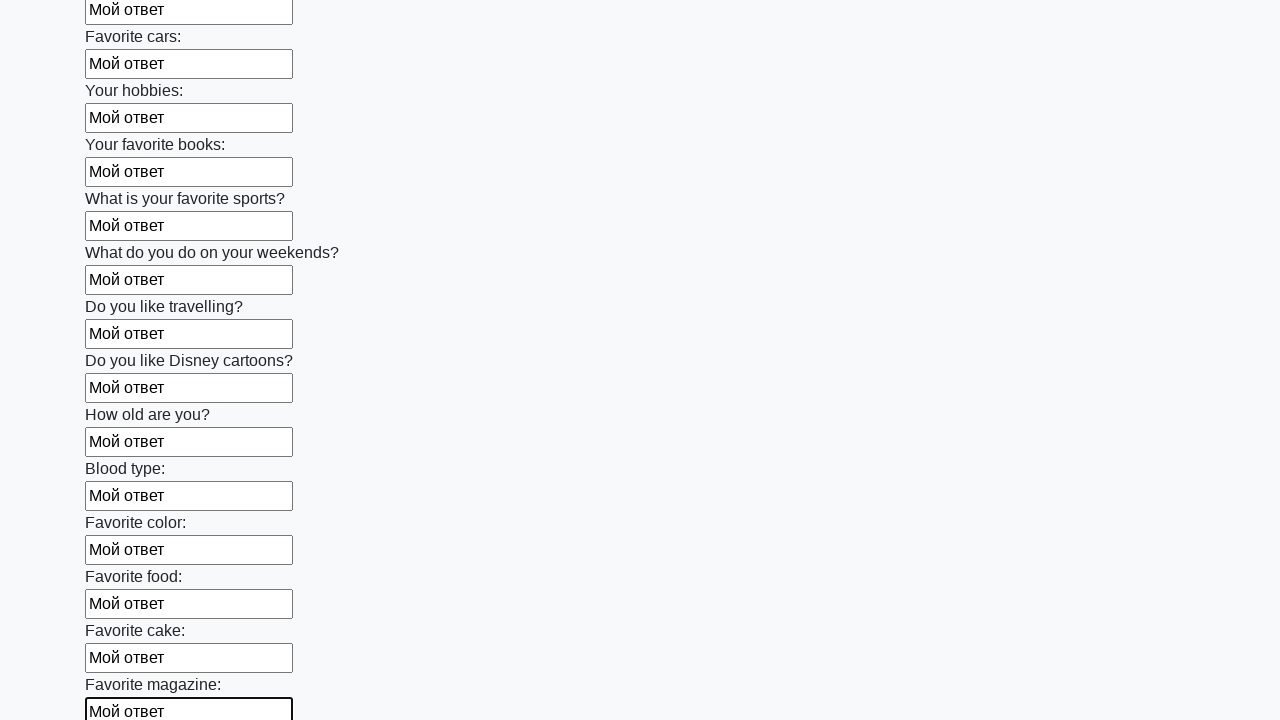

Filled input field with 'Мой ответ'
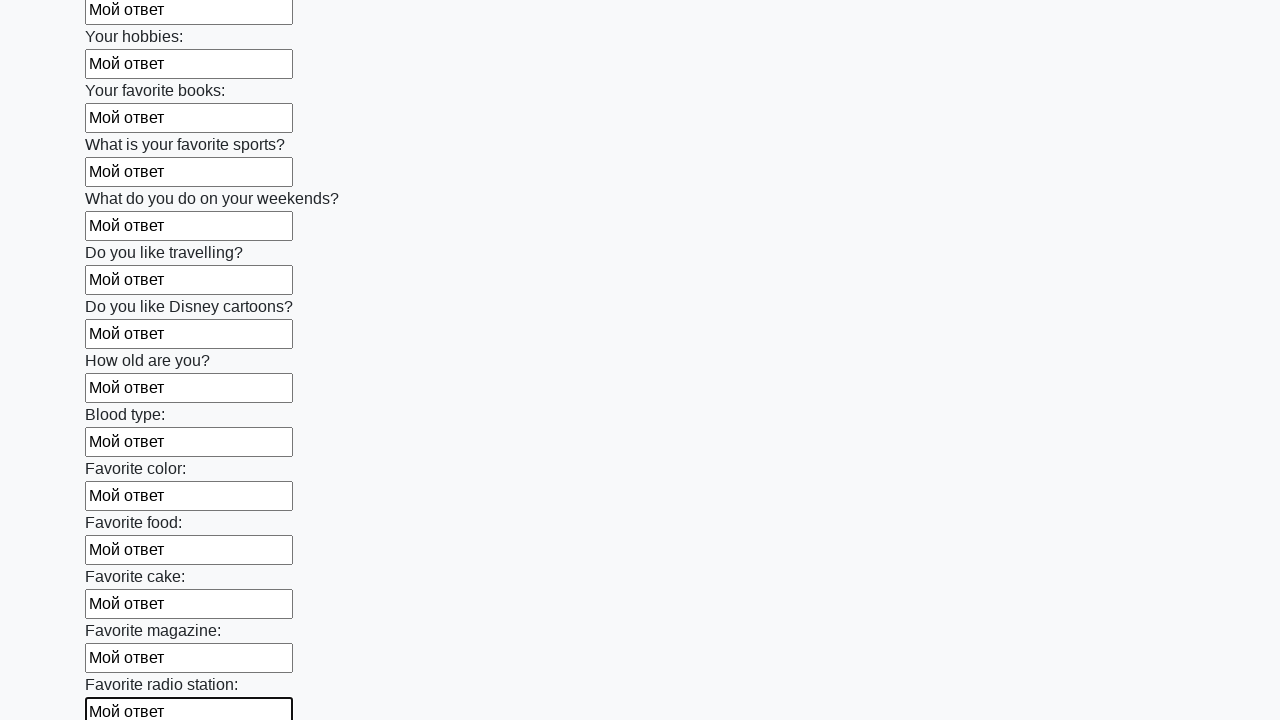

Filled input field with 'Мой ответ'
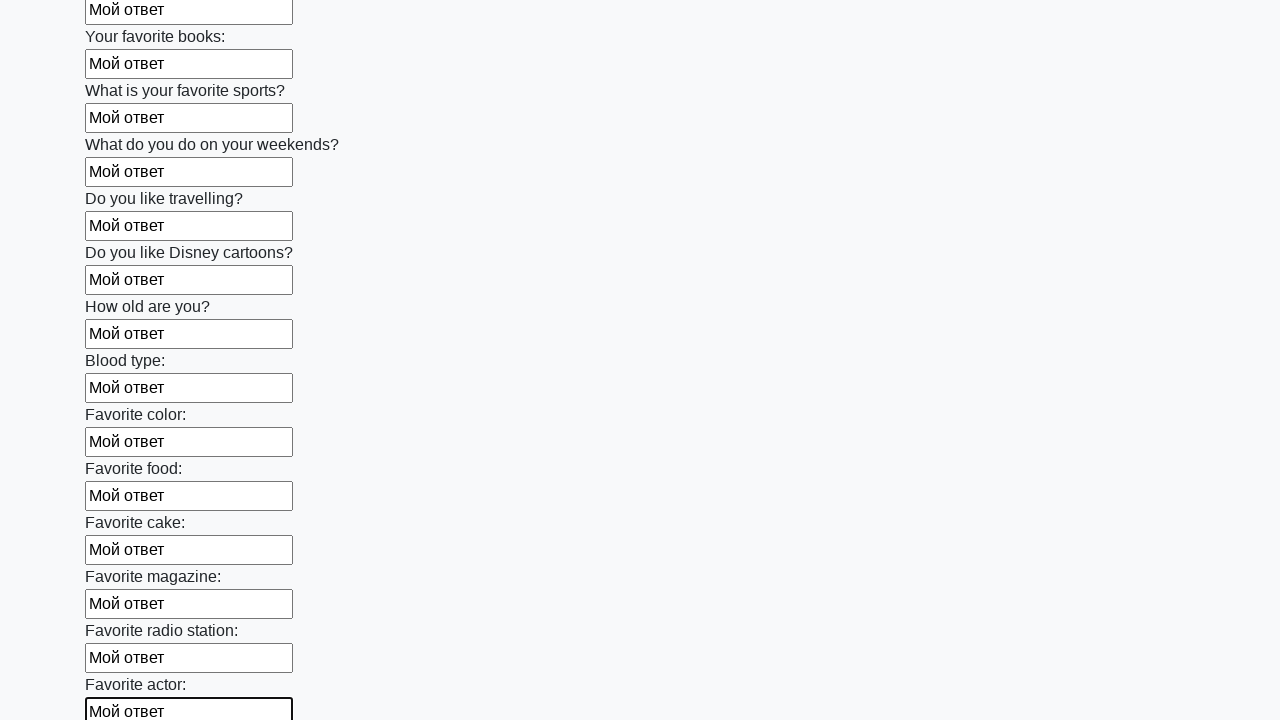

Filled input field with 'Мой ответ'
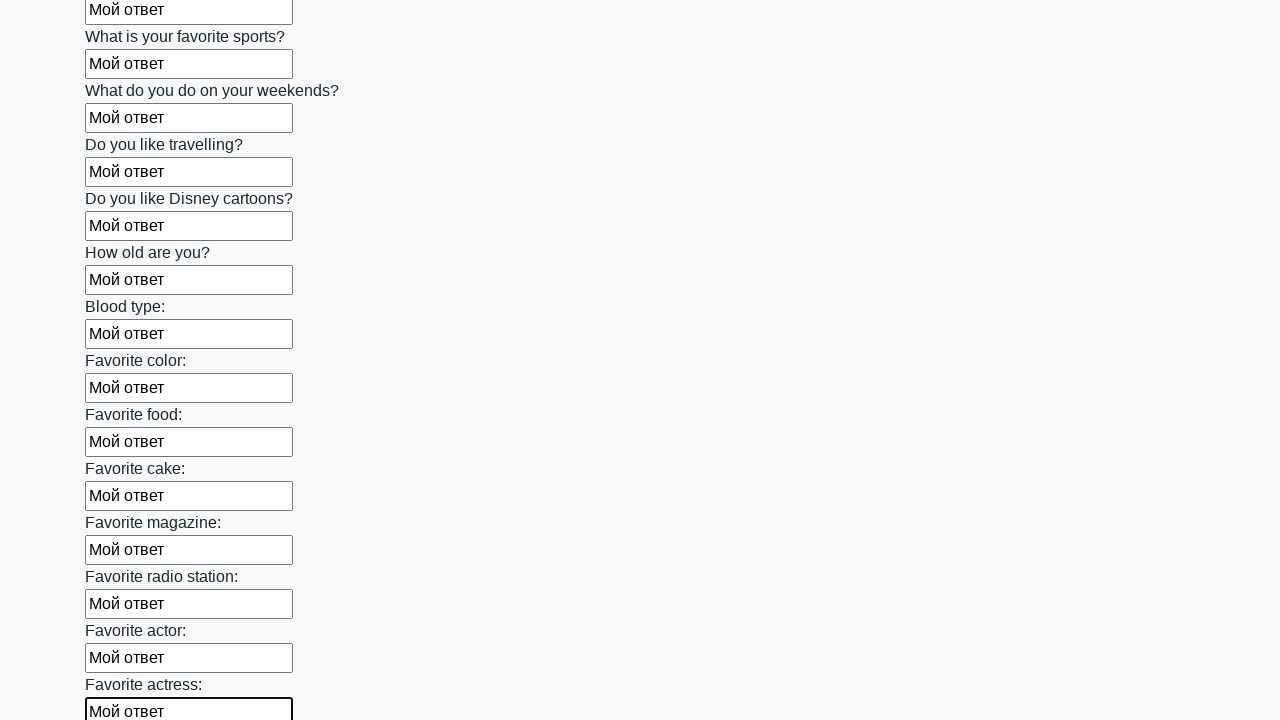

Filled input field with 'Мой ответ'
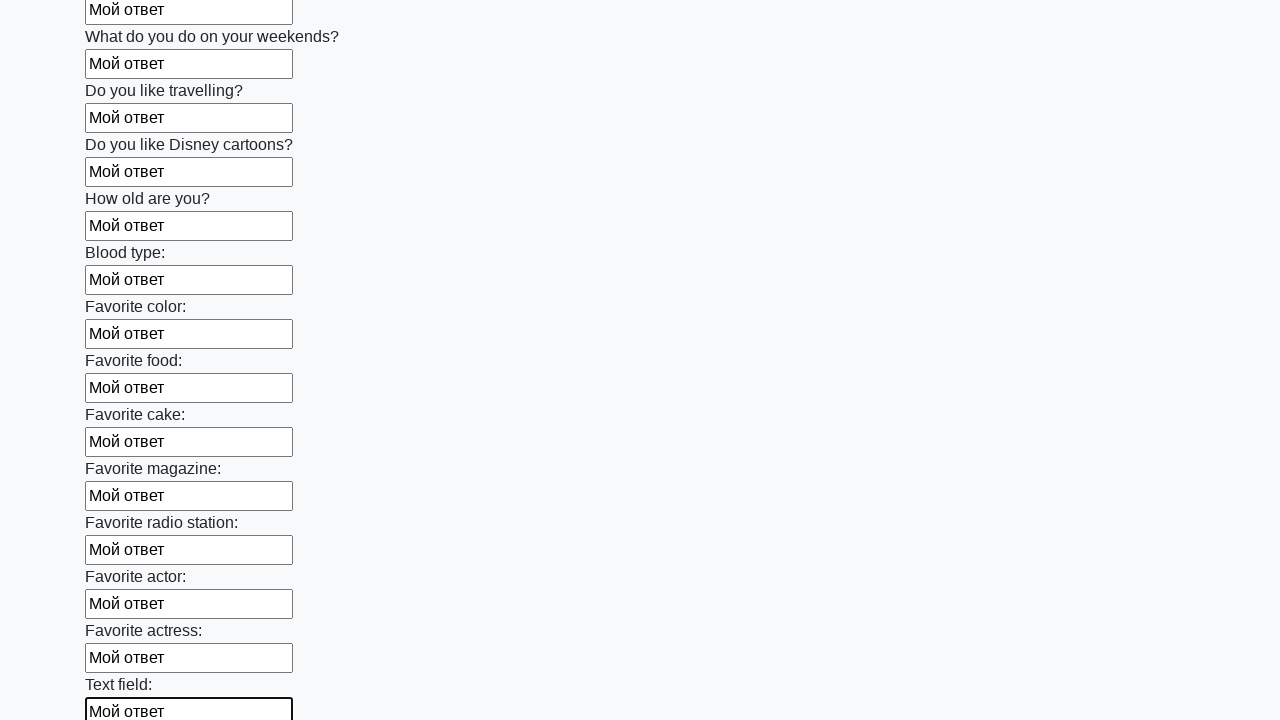

Filled input field with 'Мой ответ'
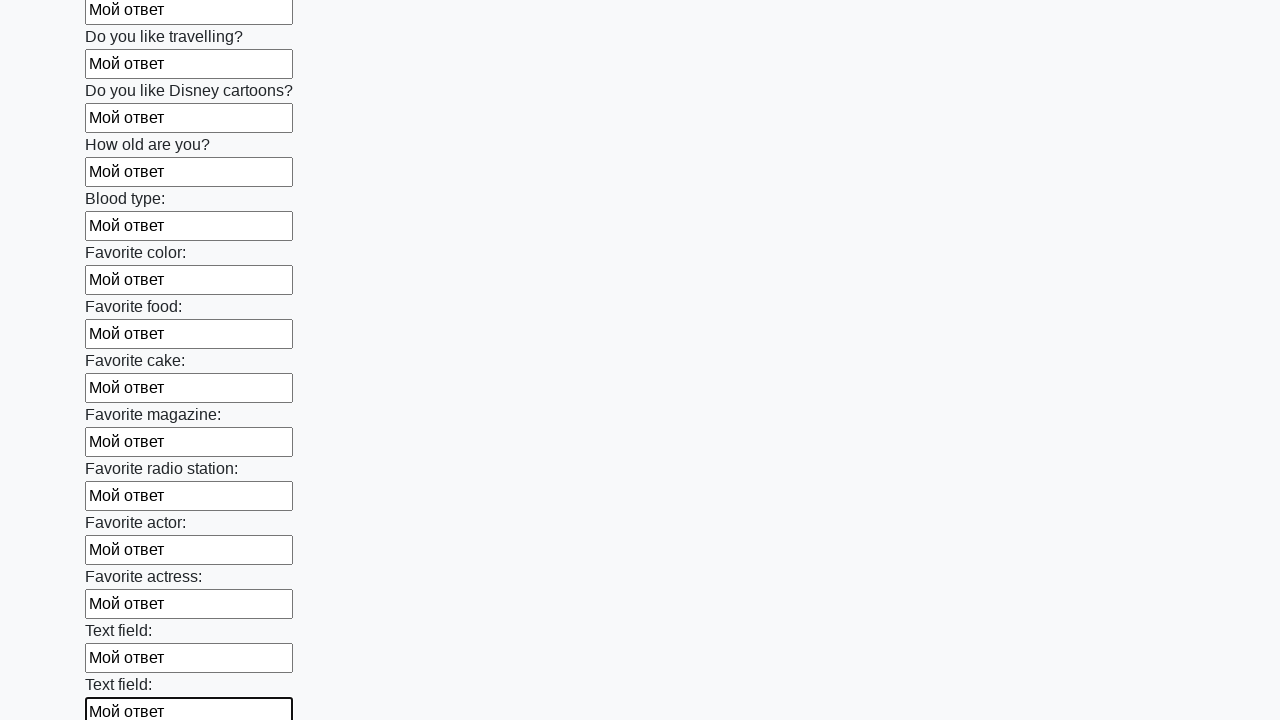

Filled input field with 'Мой ответ'
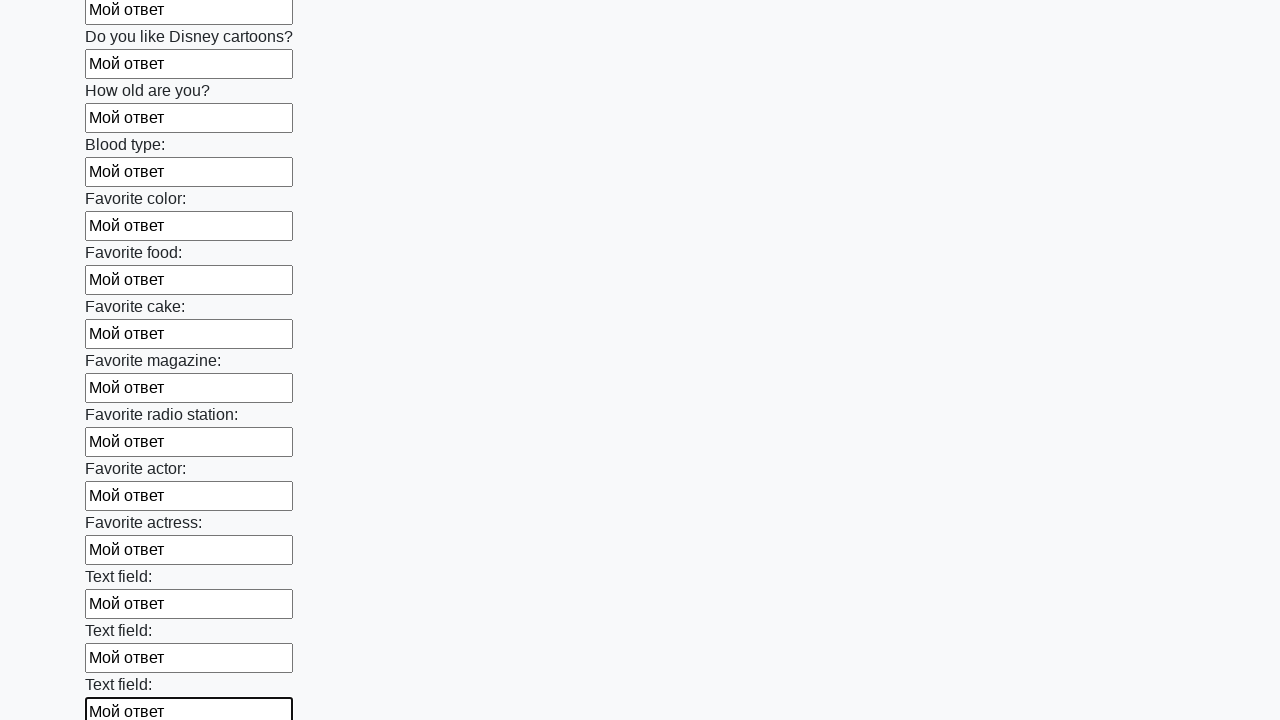

Filled input field with 'Мой ответ'
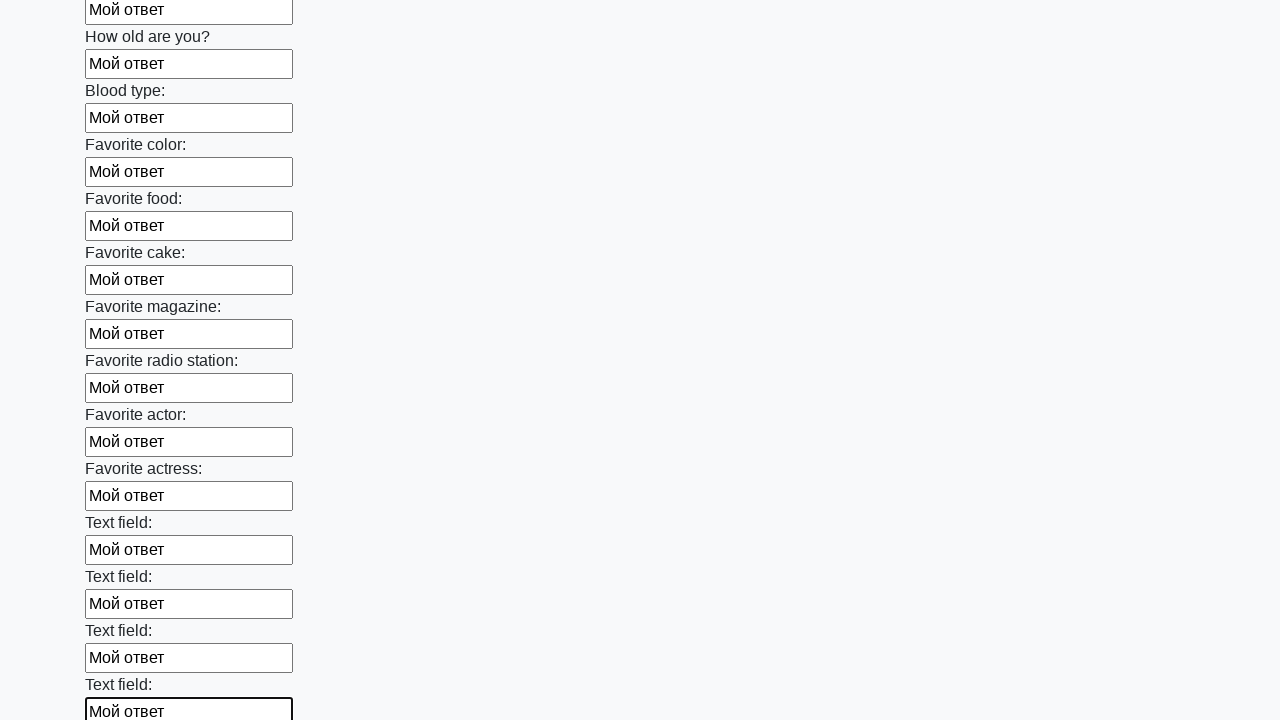

Filled input field with 'Мой ответ'
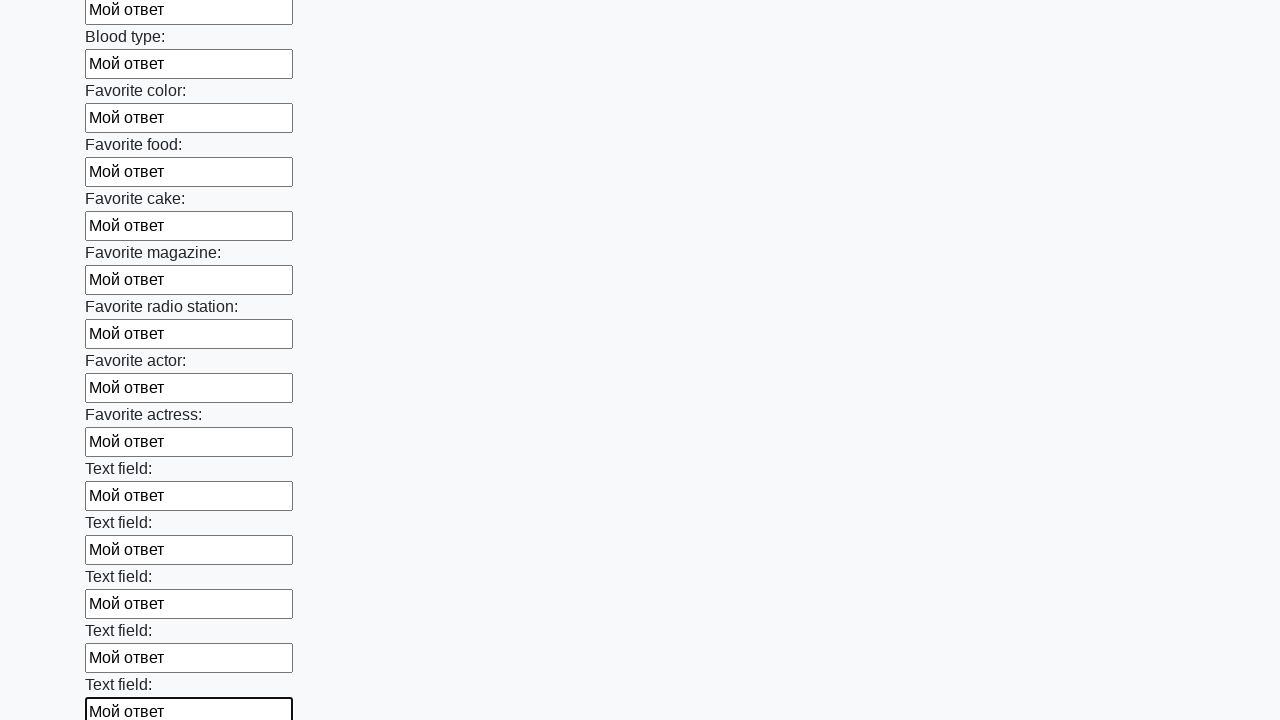

Filled input field with 'Мой ответ'
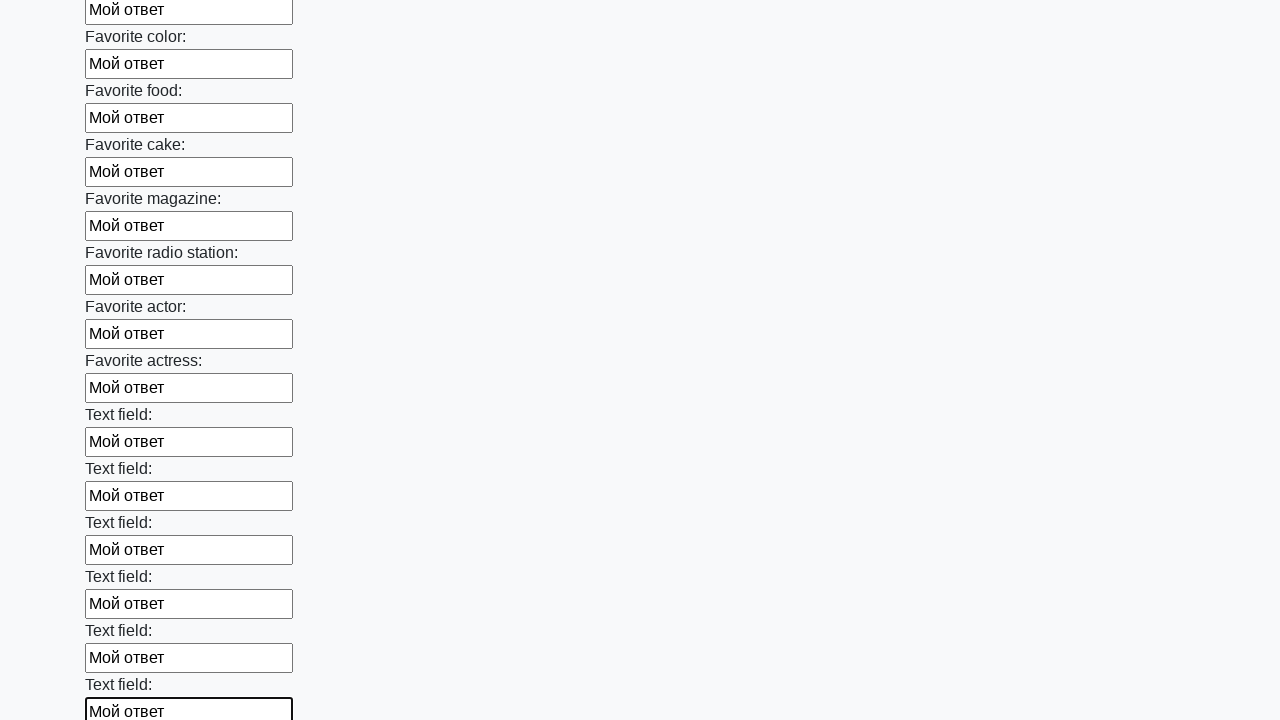

Filled input field with 'Мой ответ'
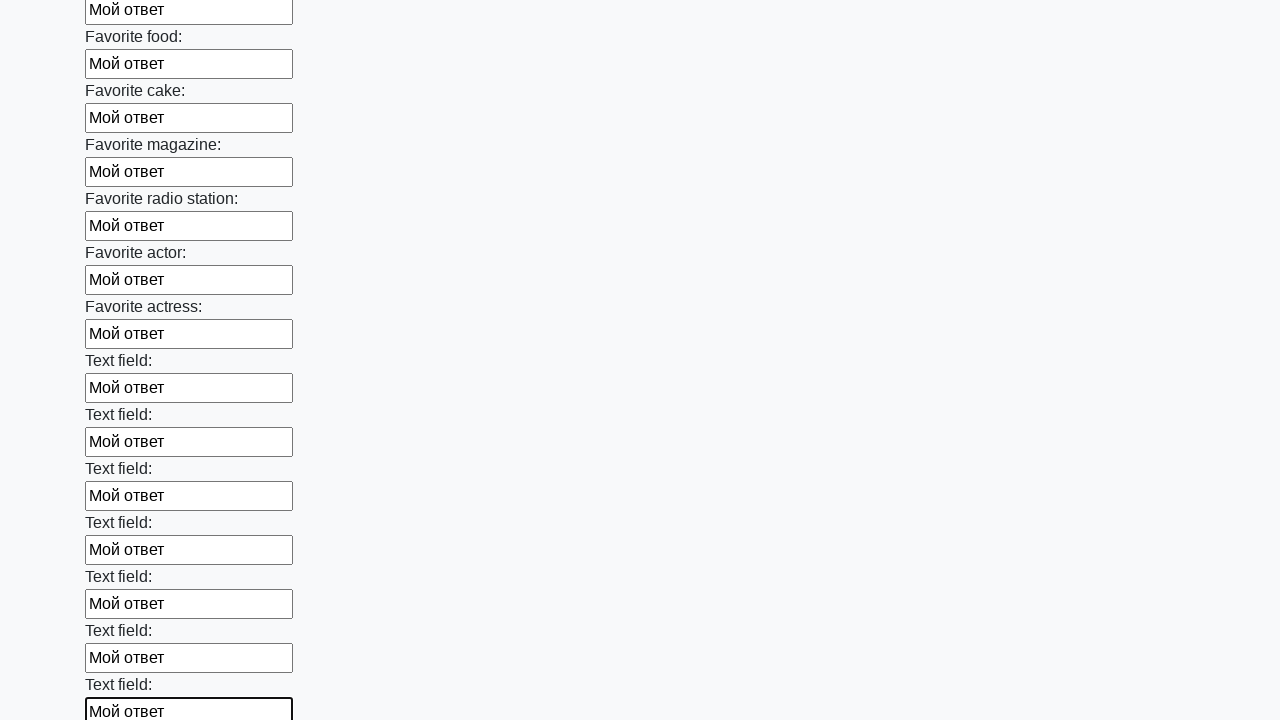

Filled input field with 'Мой ответ'
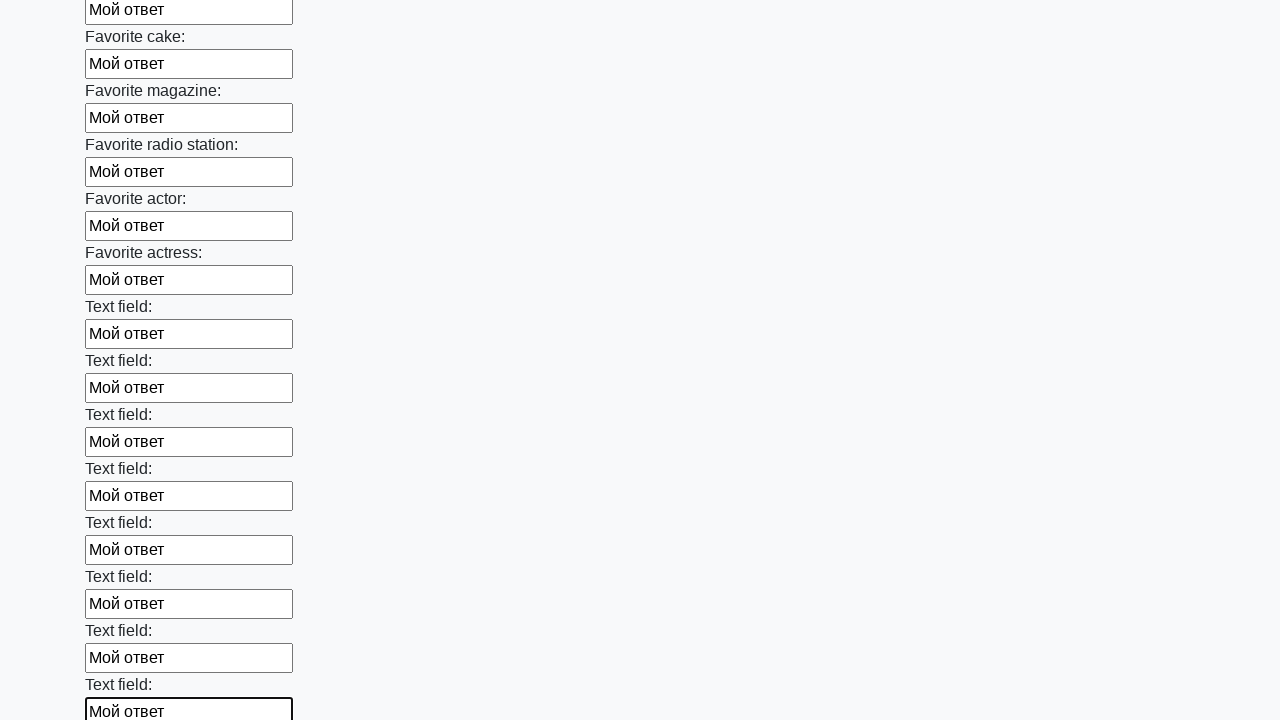

Filled input field with 'Мой ответ'
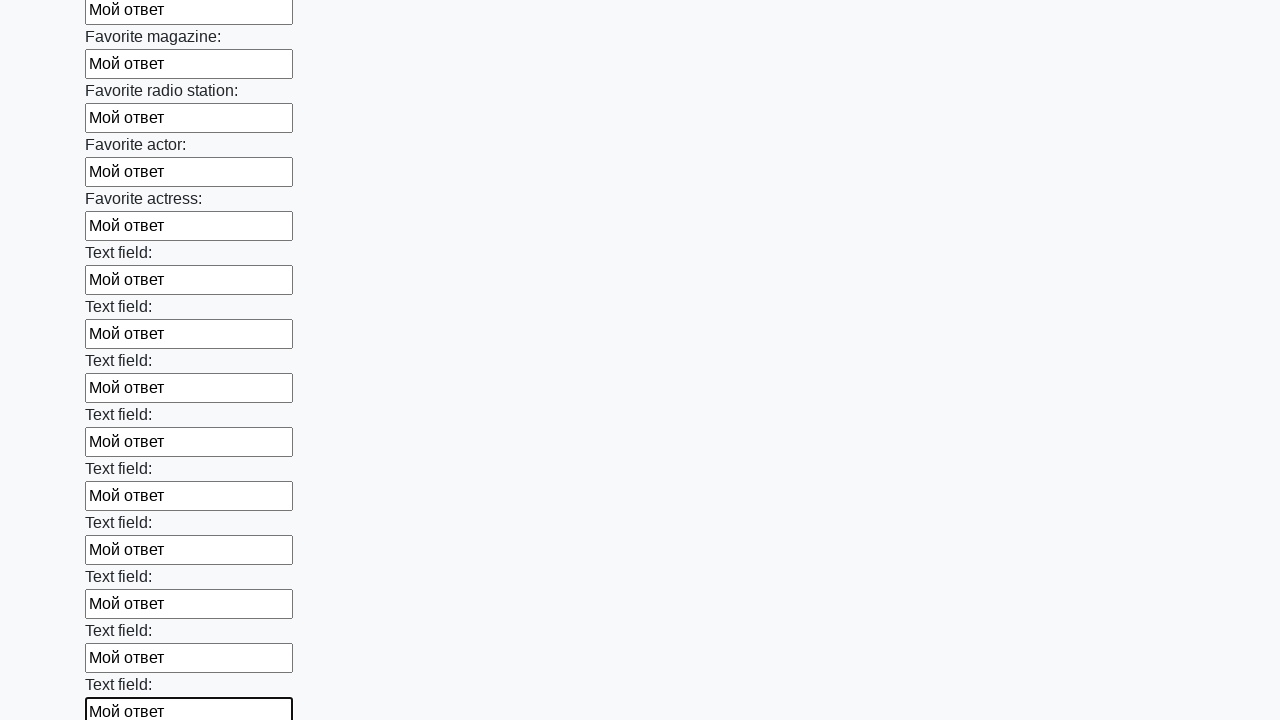

Filled input field with 'Мой ответ'
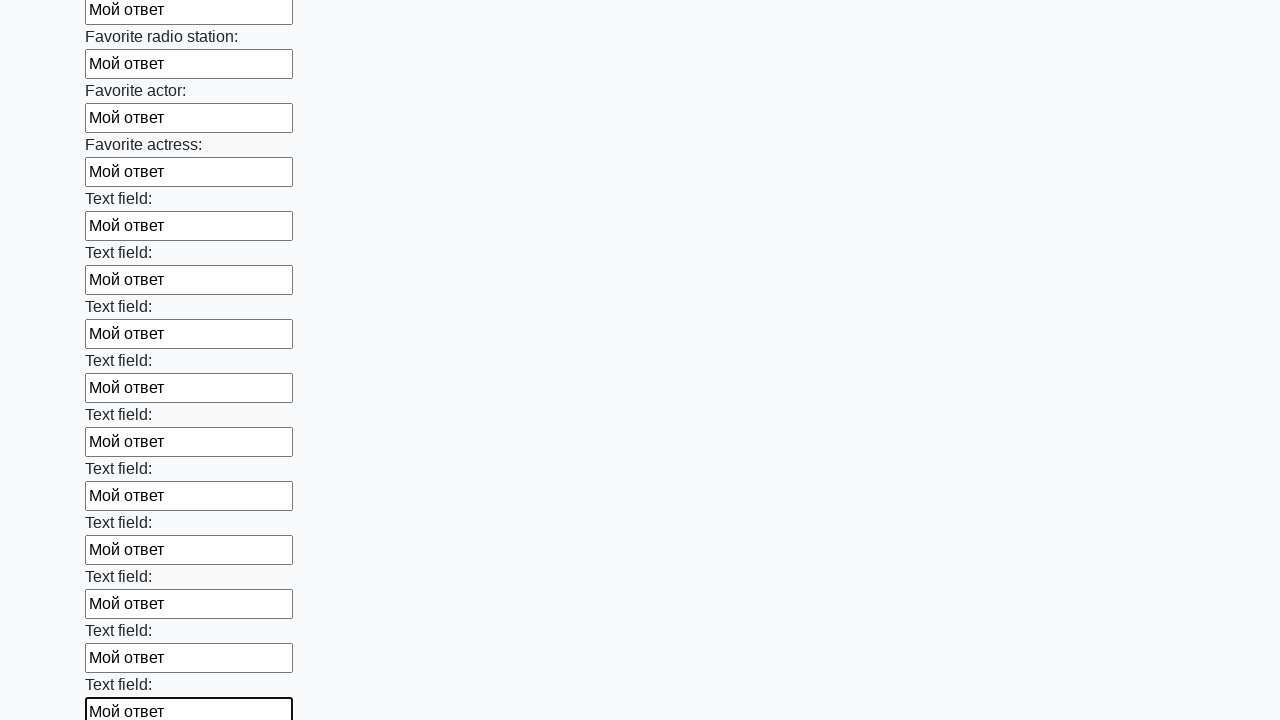

Filled input field with 'Мой ответ'
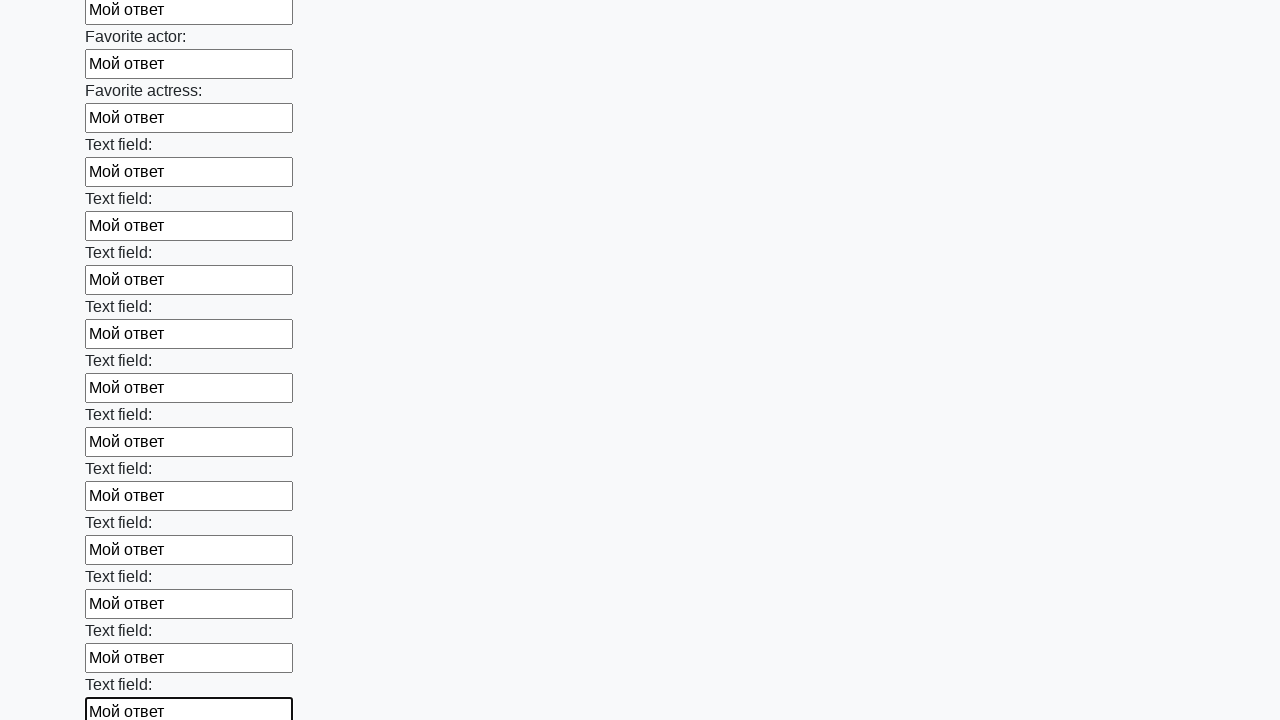

Filled input field with 'Мой ответ'
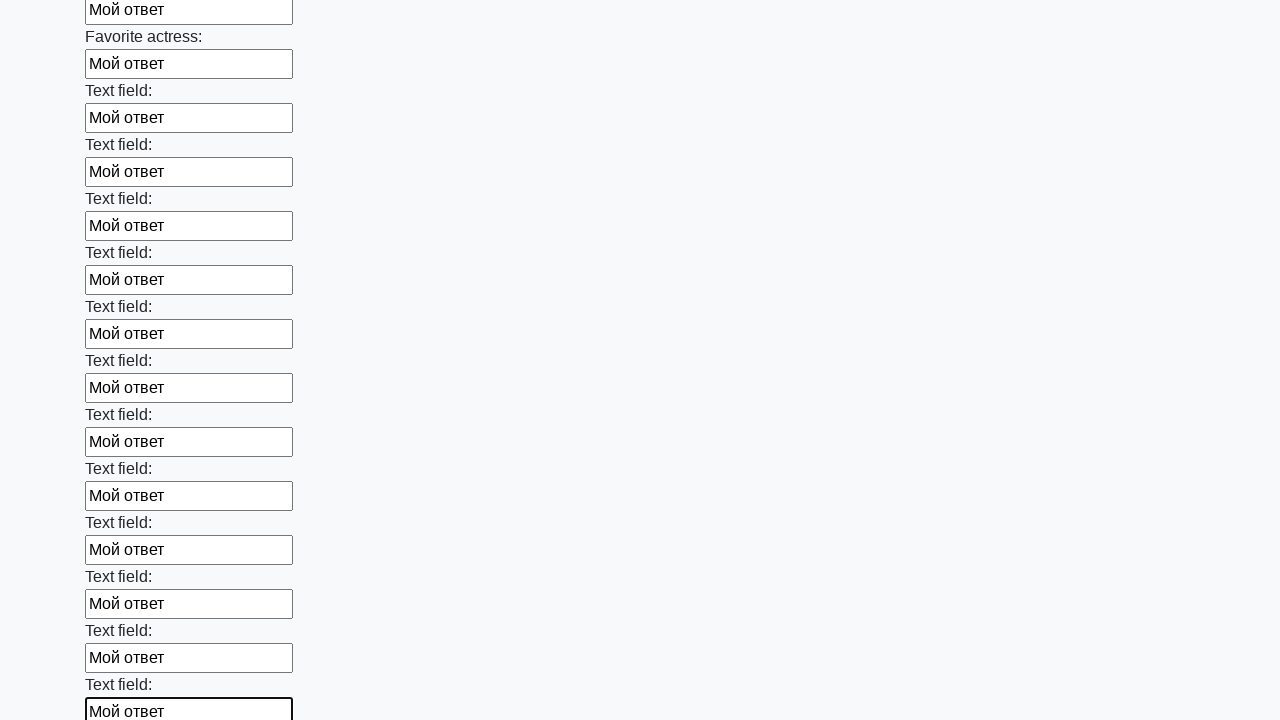

Filled input field with 'Мой ответ'
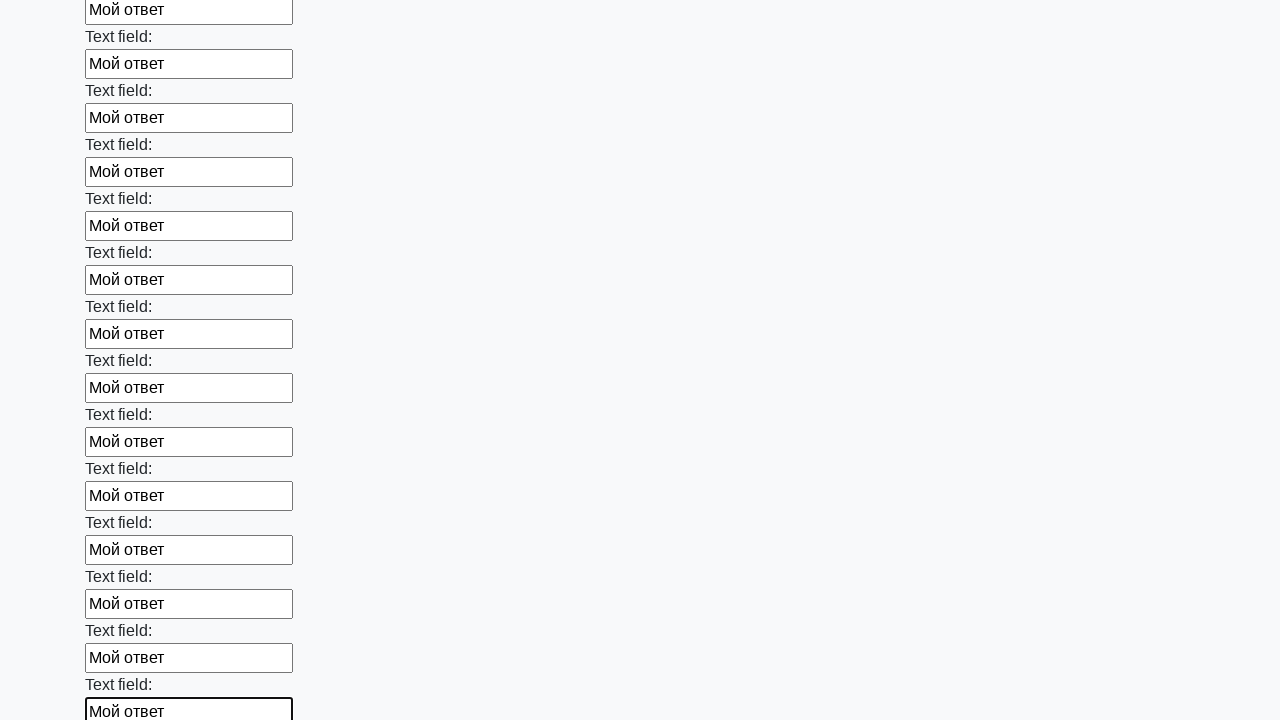

Filled input field with 'Мой ответ'
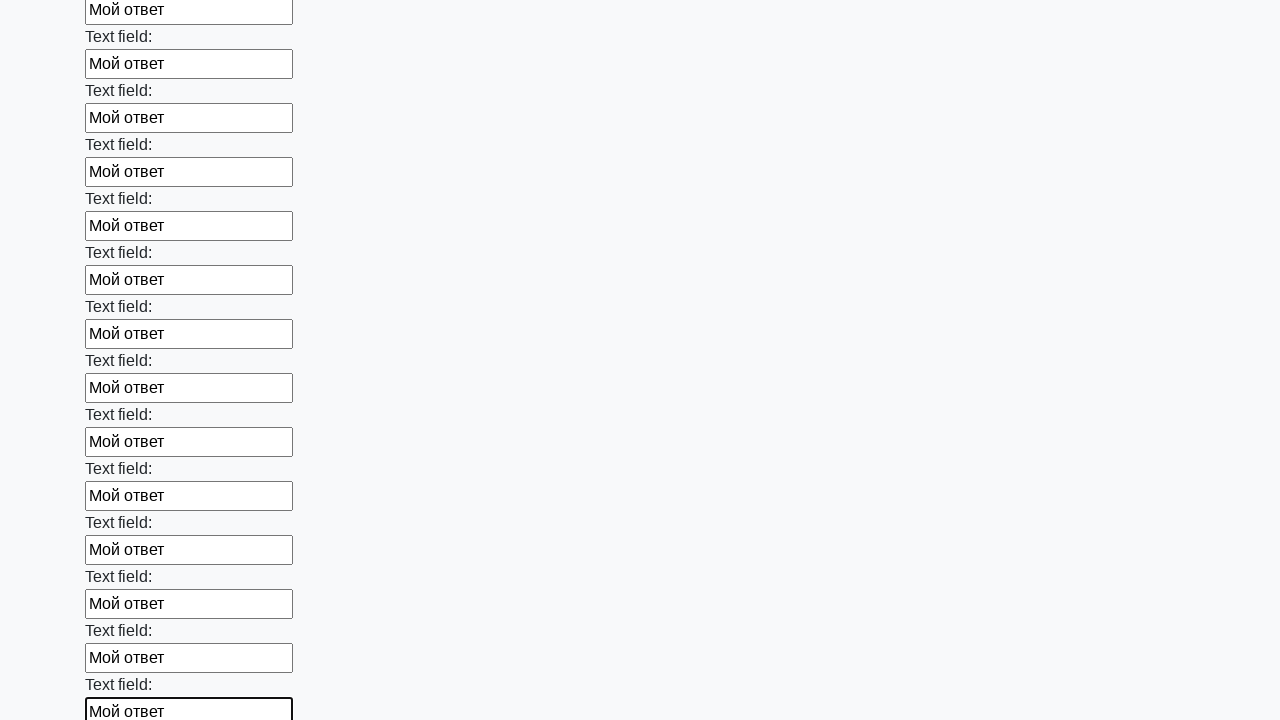

Filled input field with 'Мой ответ'
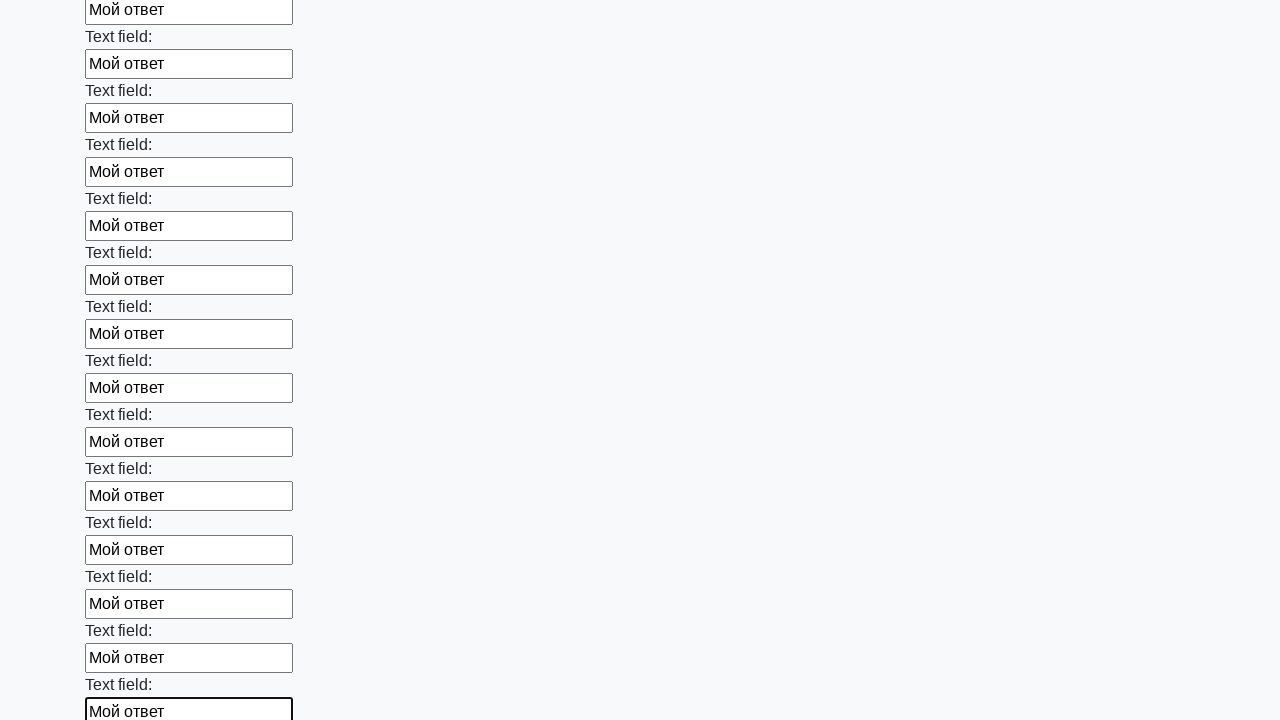

Filled input field with 'Мой ответ'
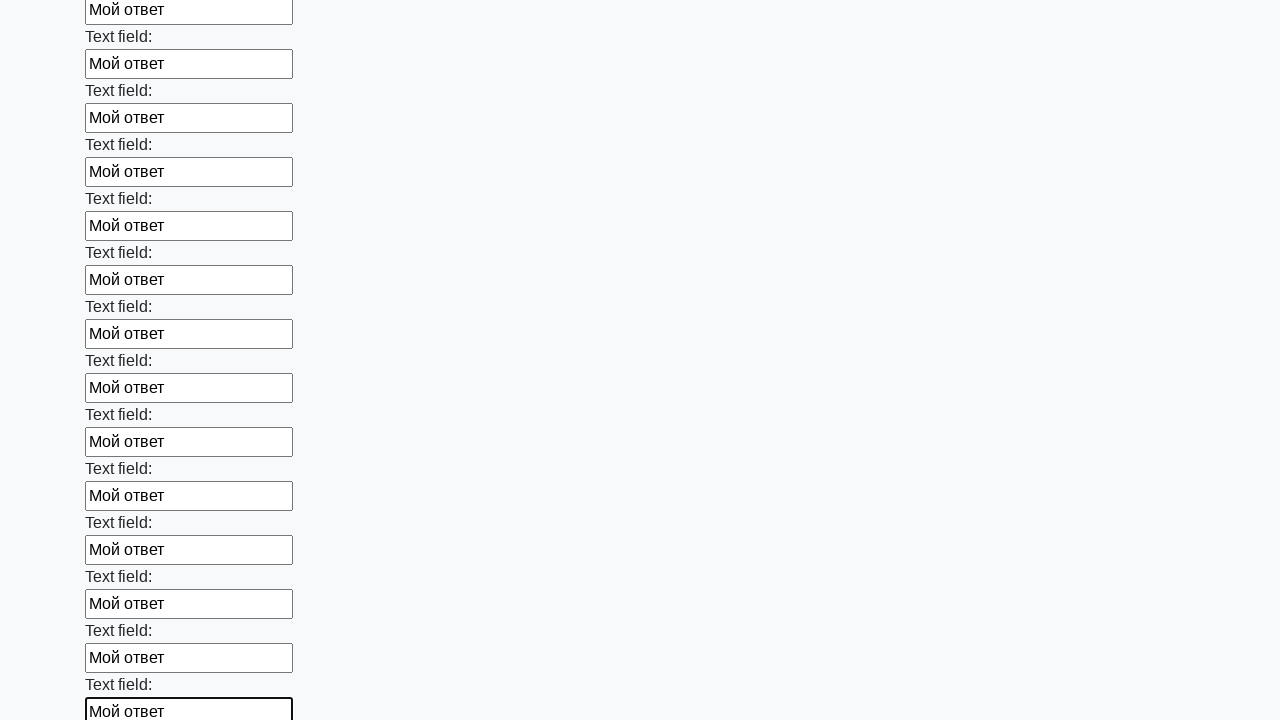

Filled input field with 'Мой ответ'
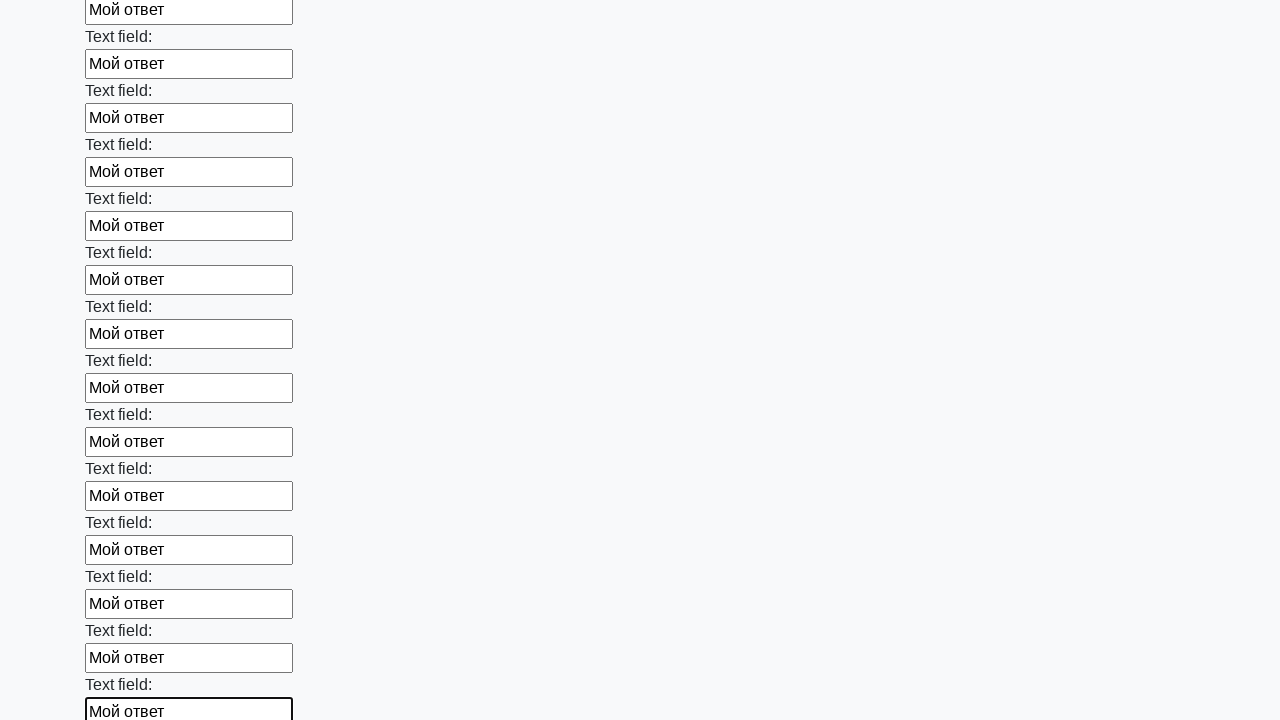

Filled input field with 'Мой ответ'
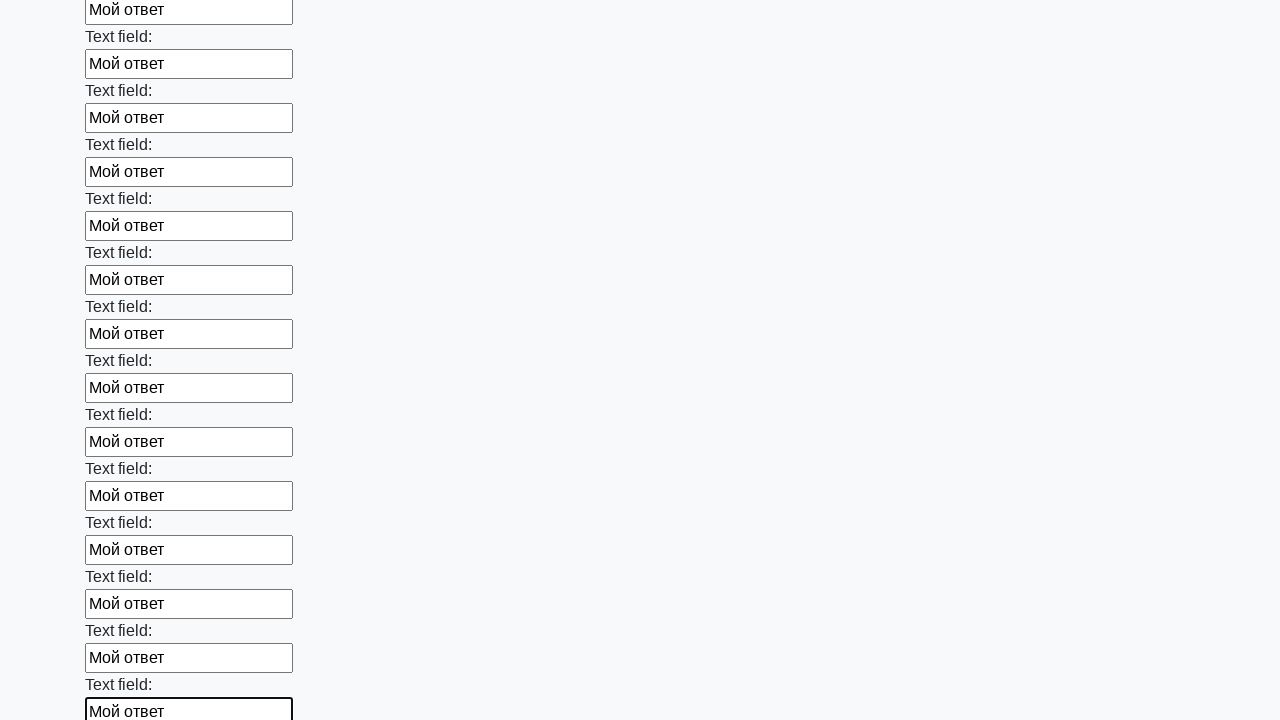

Filled input field with 'Мой ответ'
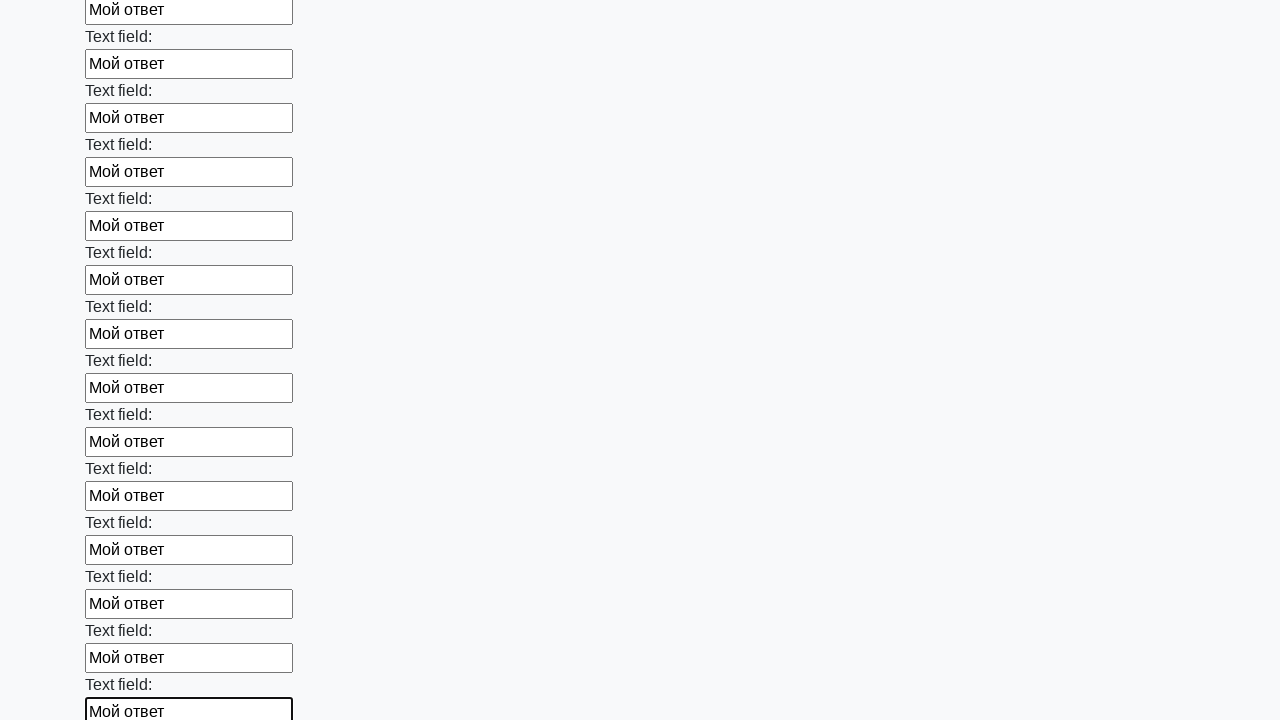

Filled input field with 'Мой ответ'
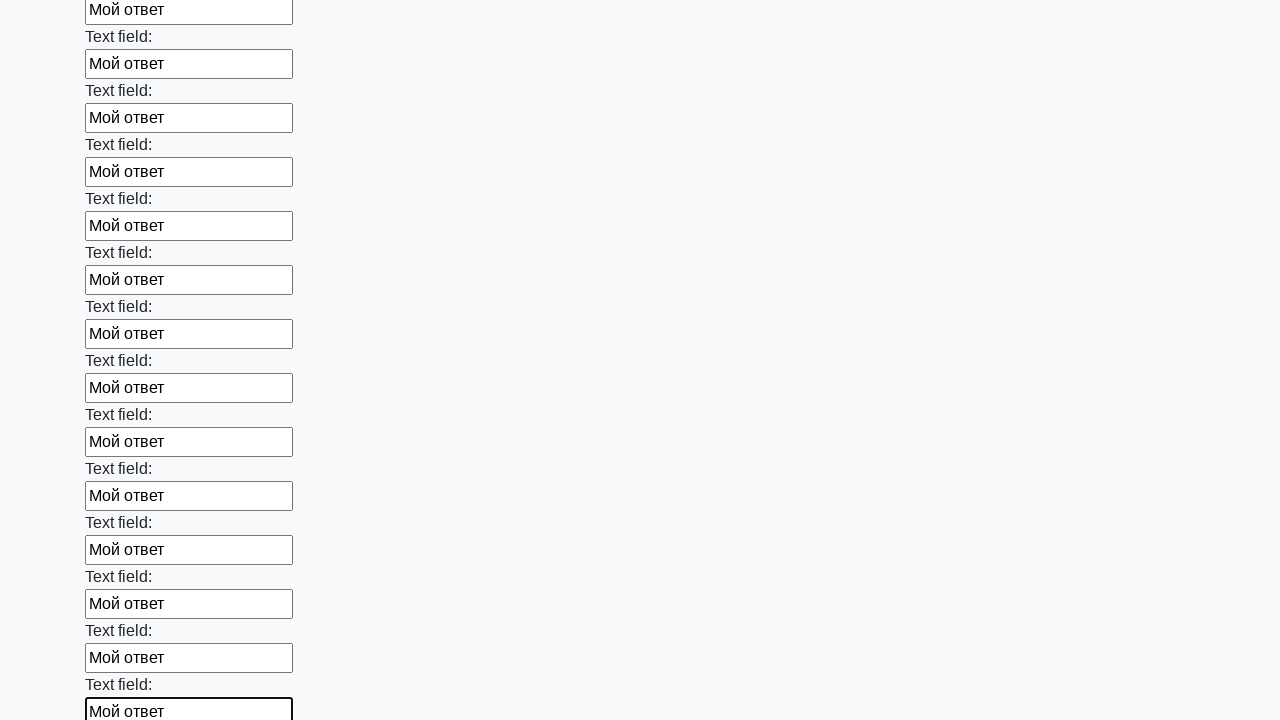

Filled input field with 'Мой ответ'
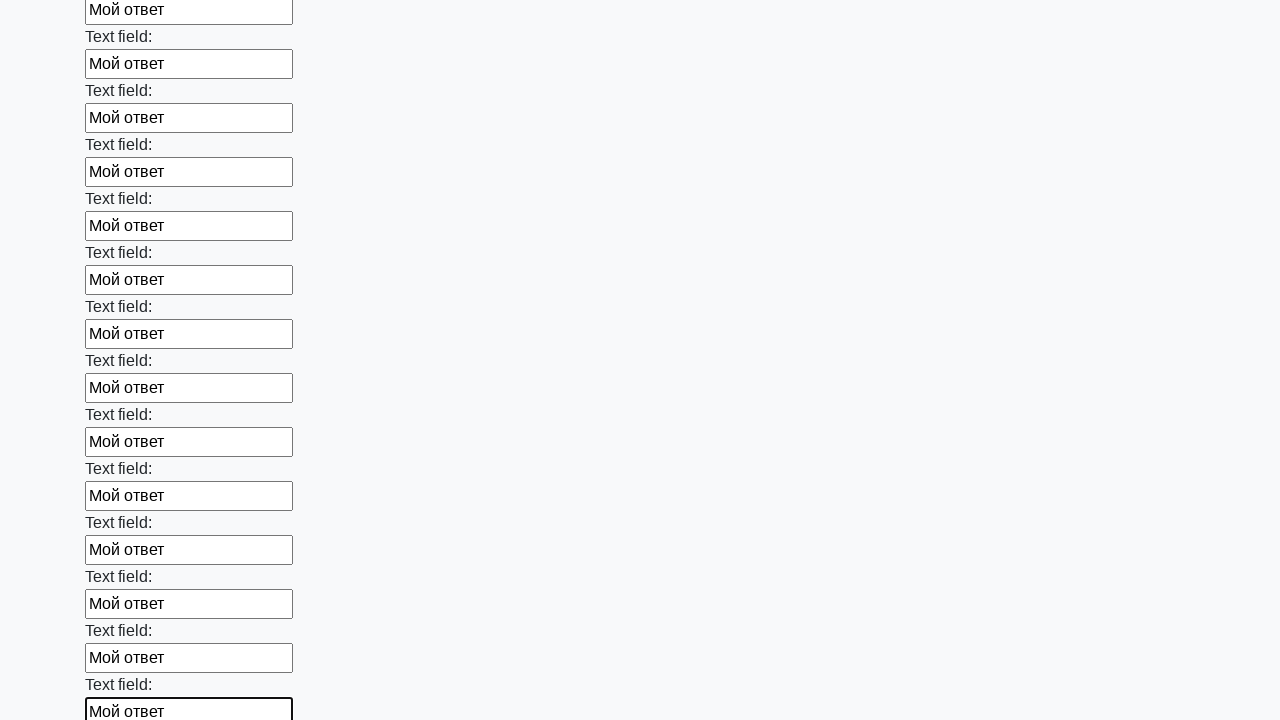

Filled input field with 'Мой ответ'
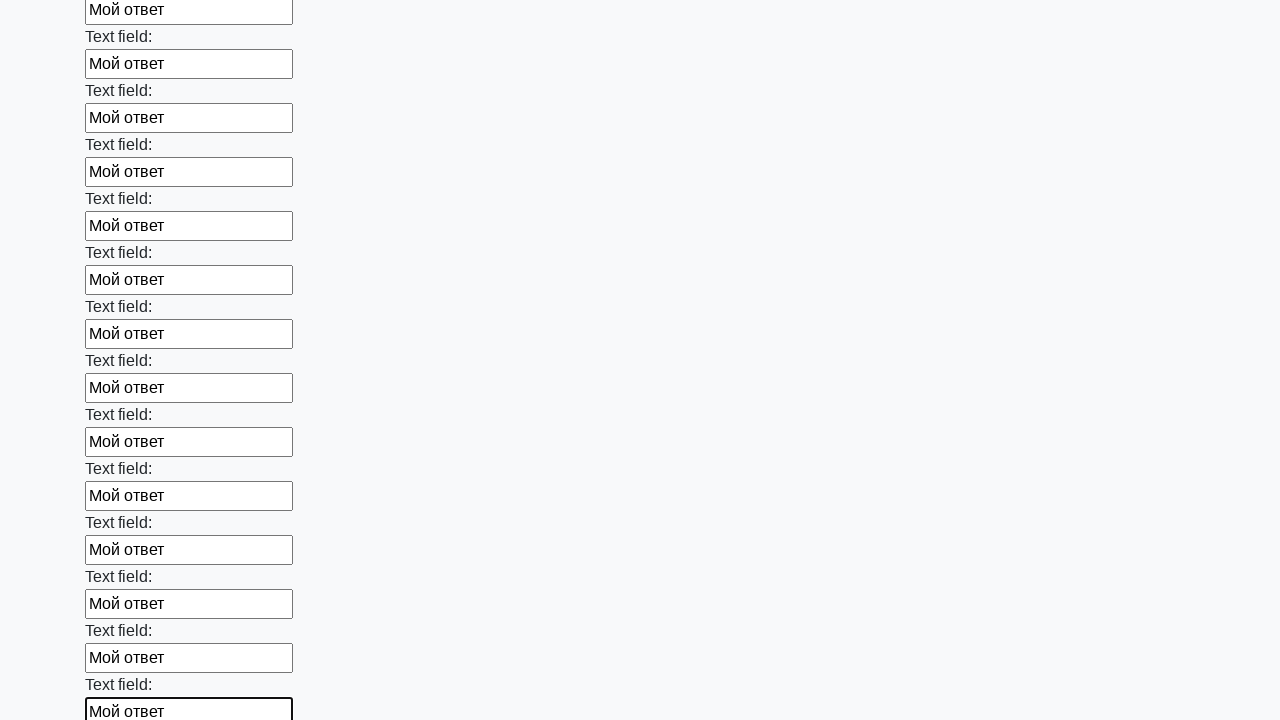

Filled input field with 'Мой ответ'
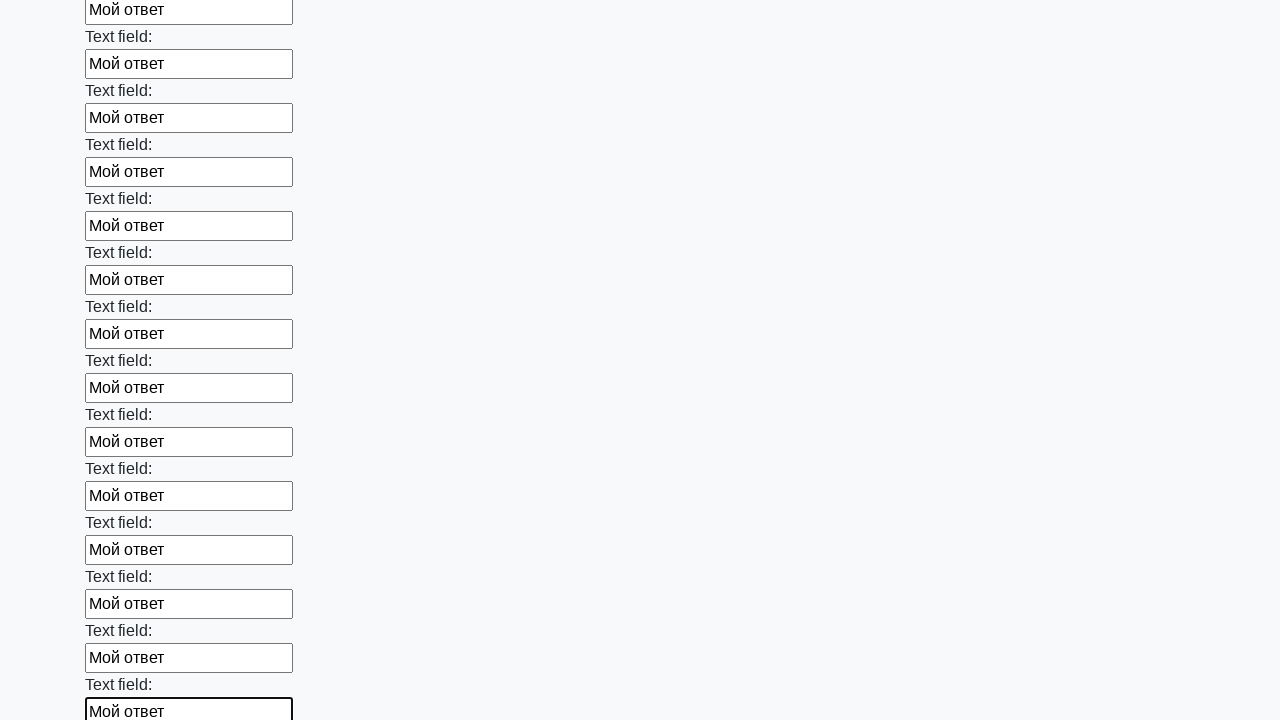

Filled input field with 'Мой ответ'
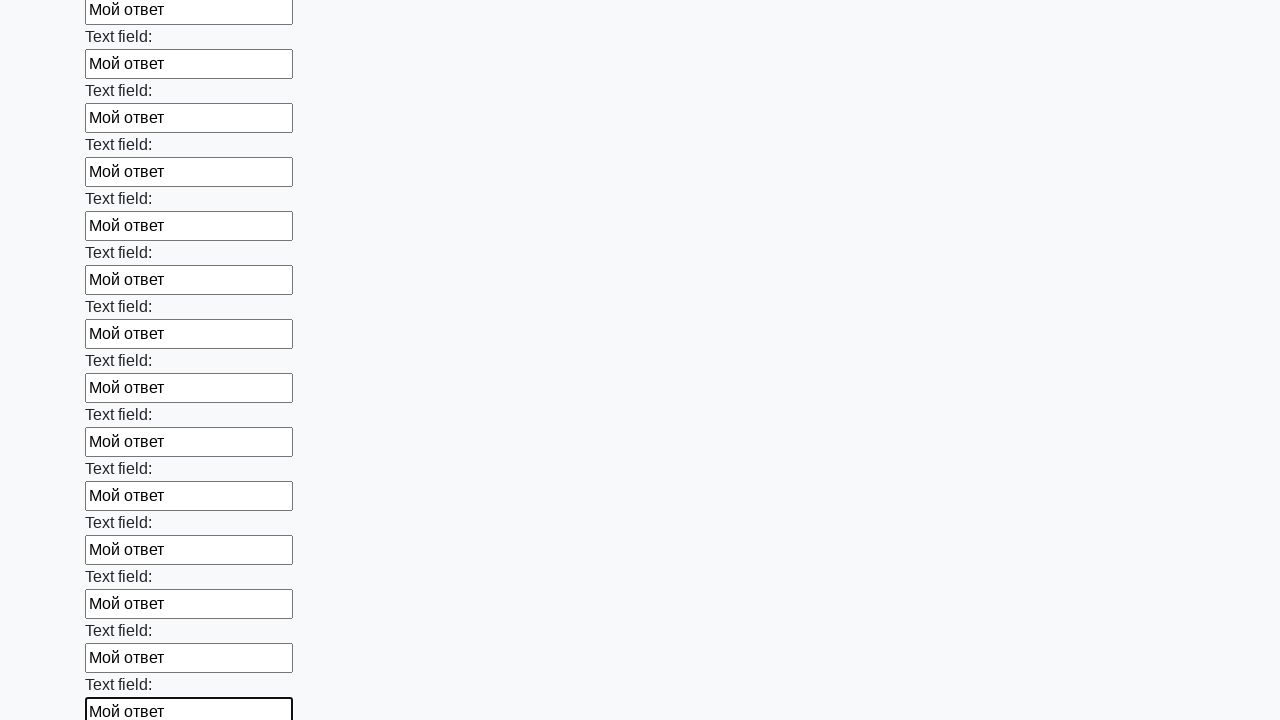

Filled input field with 'Мой ответ'
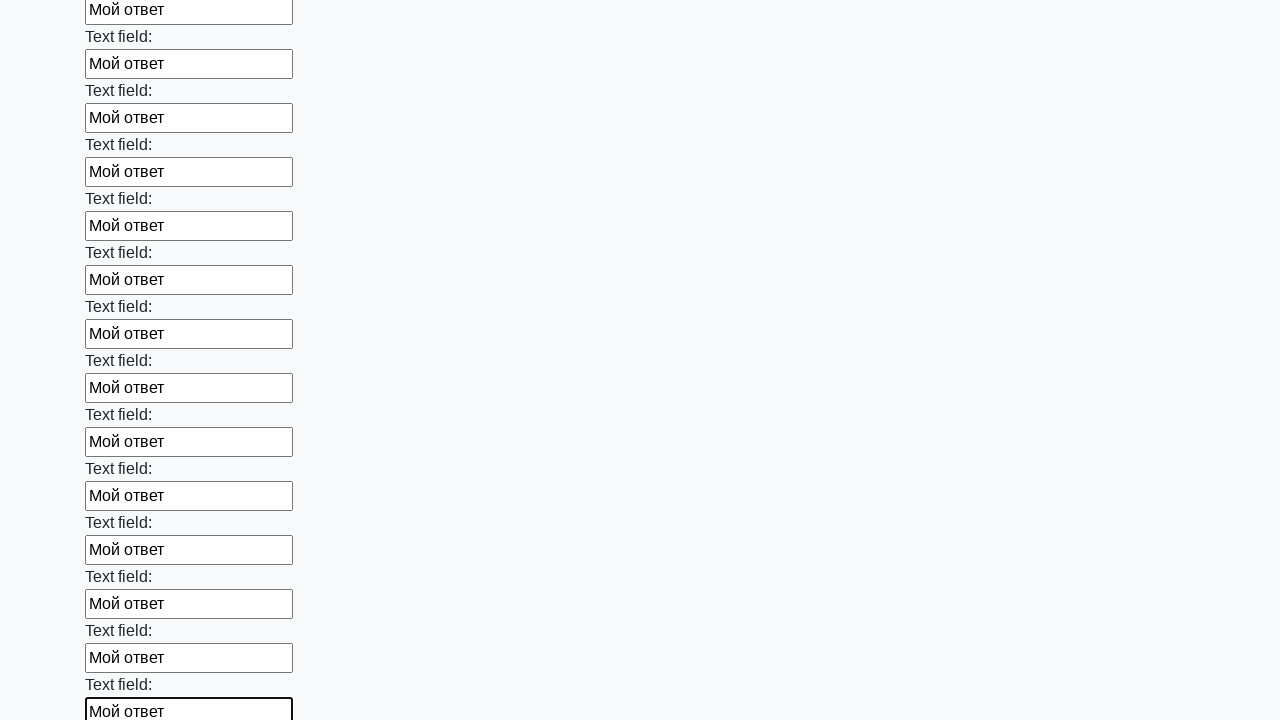

Filled input field with 'Мой ответ'
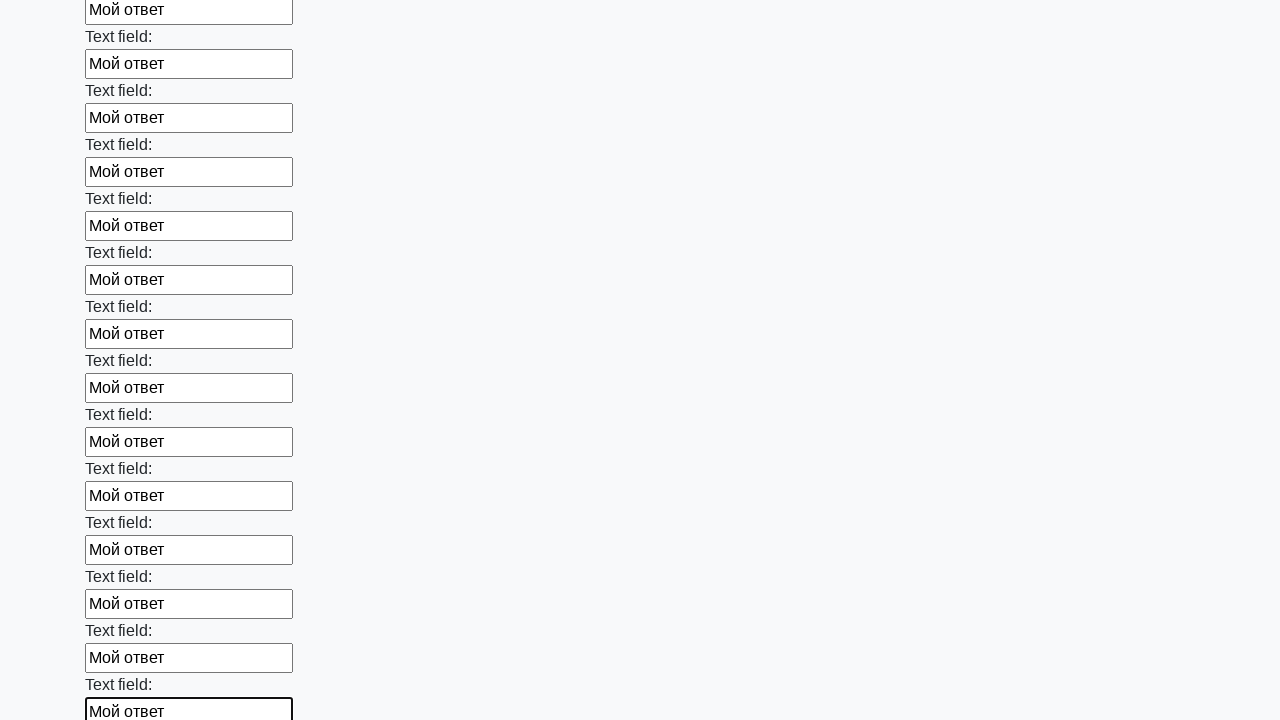

Filled input field with 'Мой ответ'
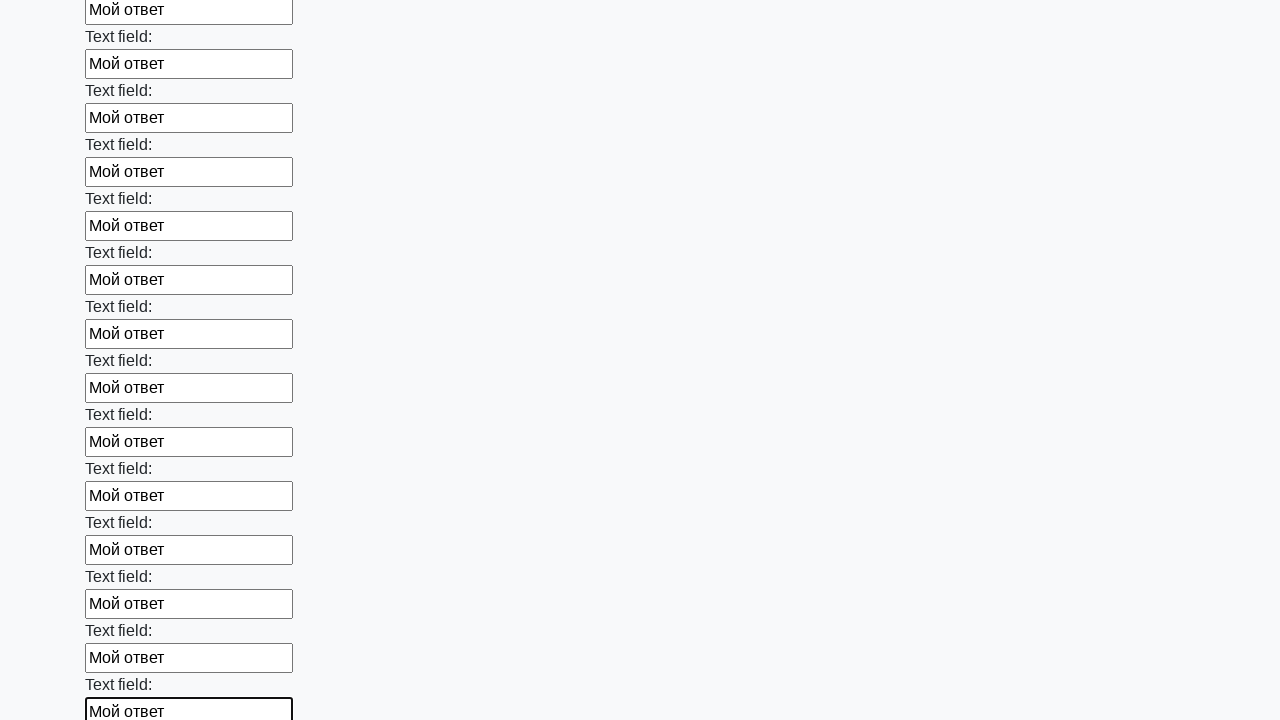

Filled input field with 'Мой ответ'
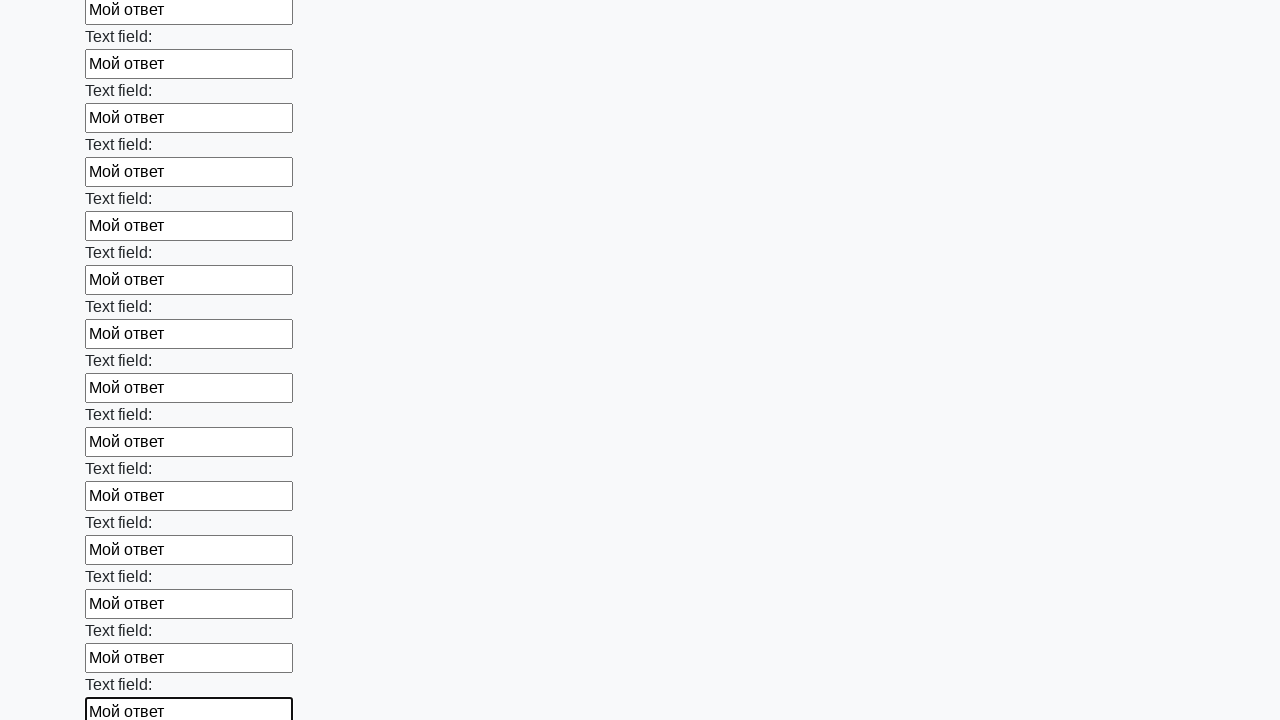

Filled input field with 'Мой ответ'
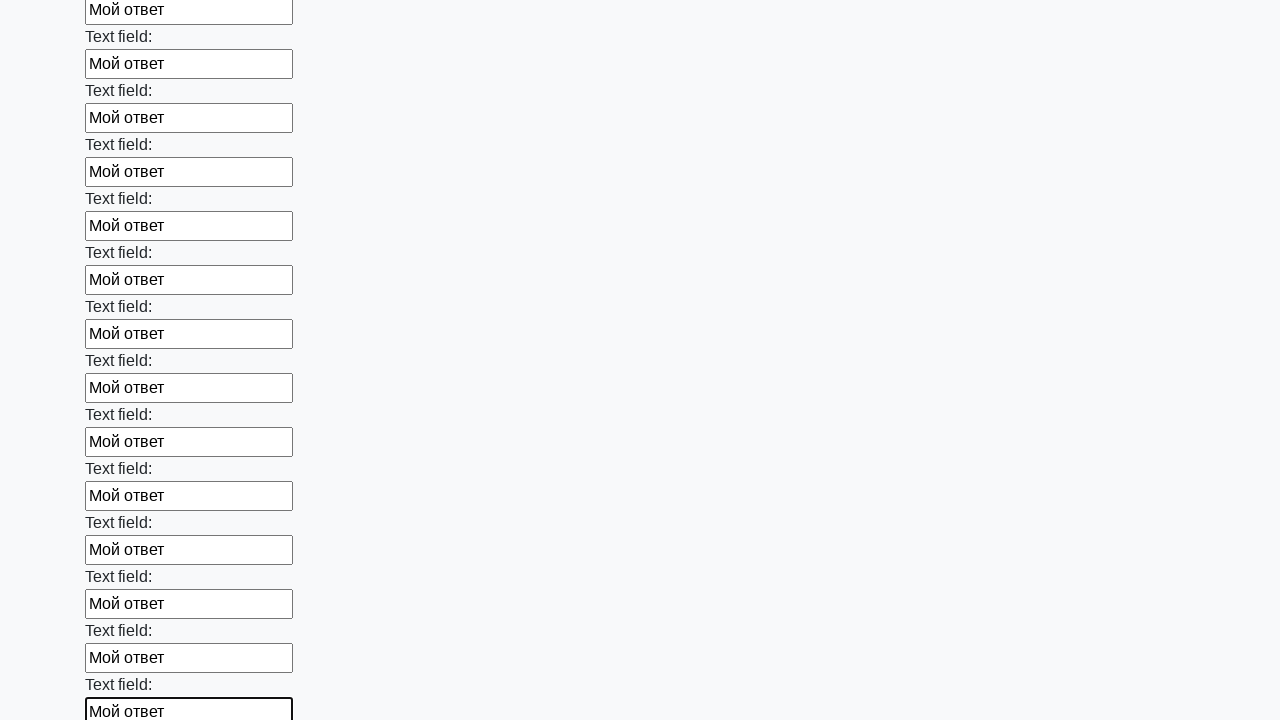

Filled input field with 'Мой ответ'
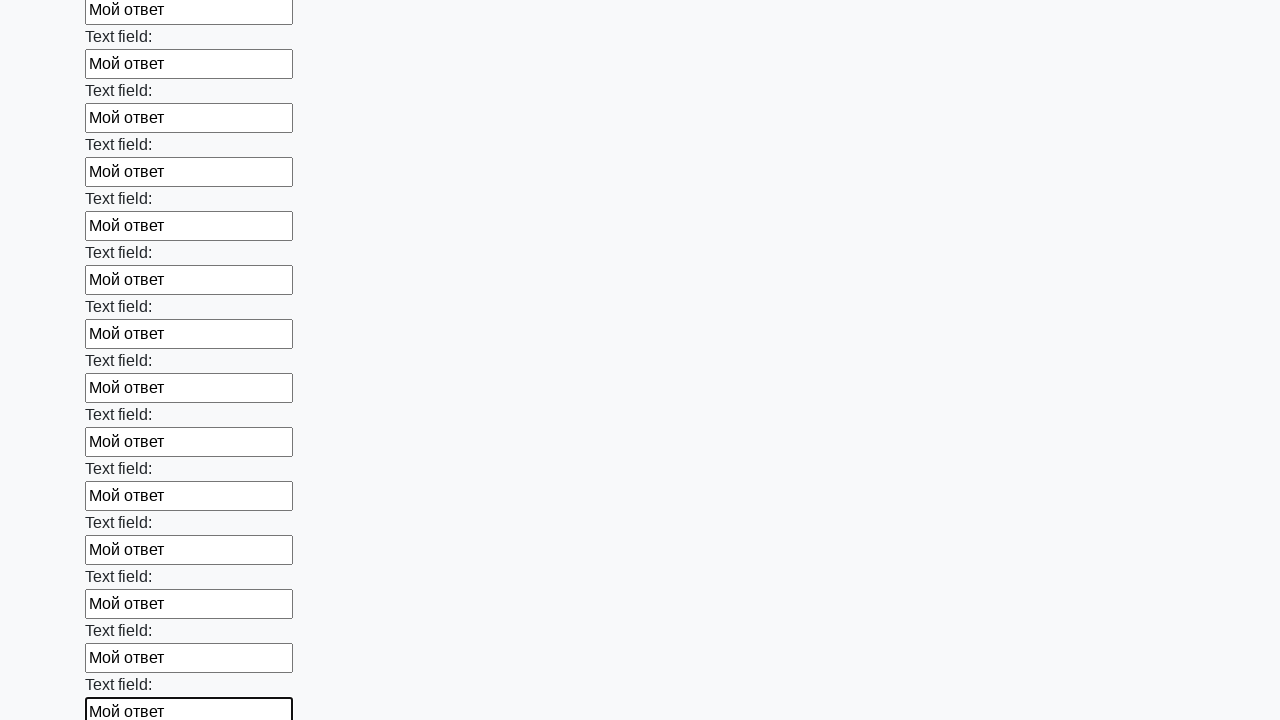

Filled input field with 'Мой ответ'
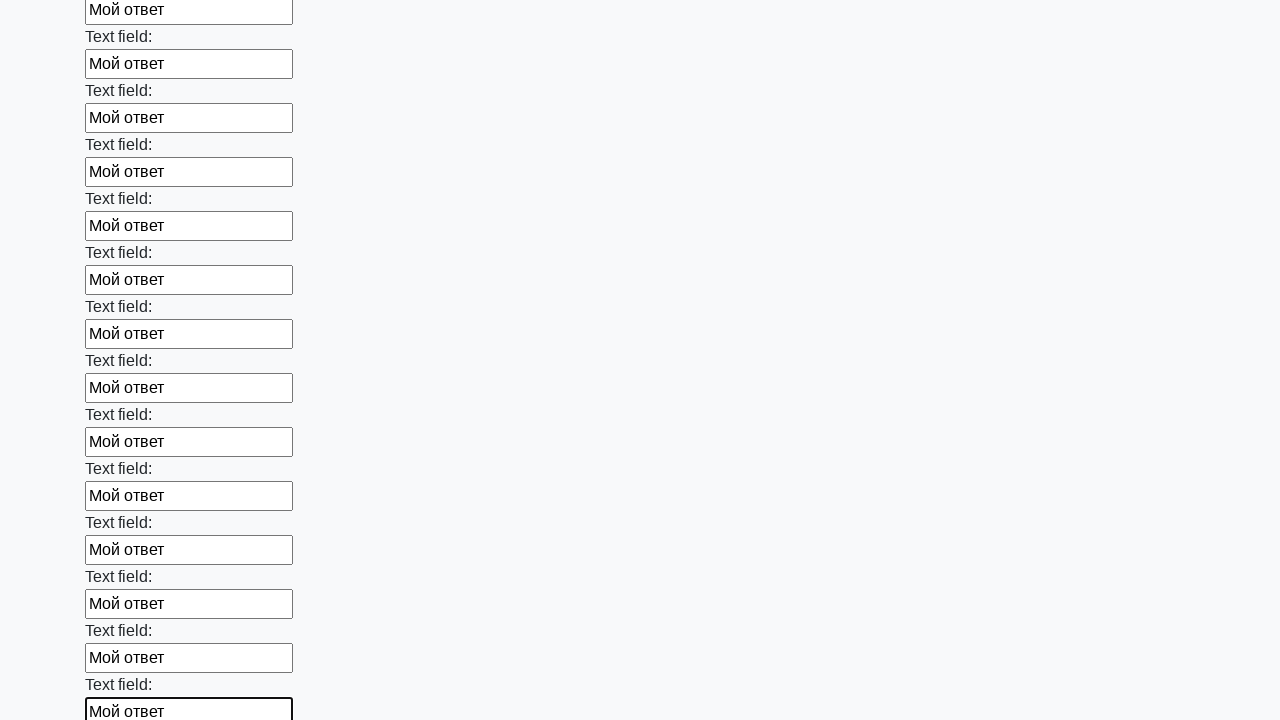

Filled input field with 'Мой ответ'
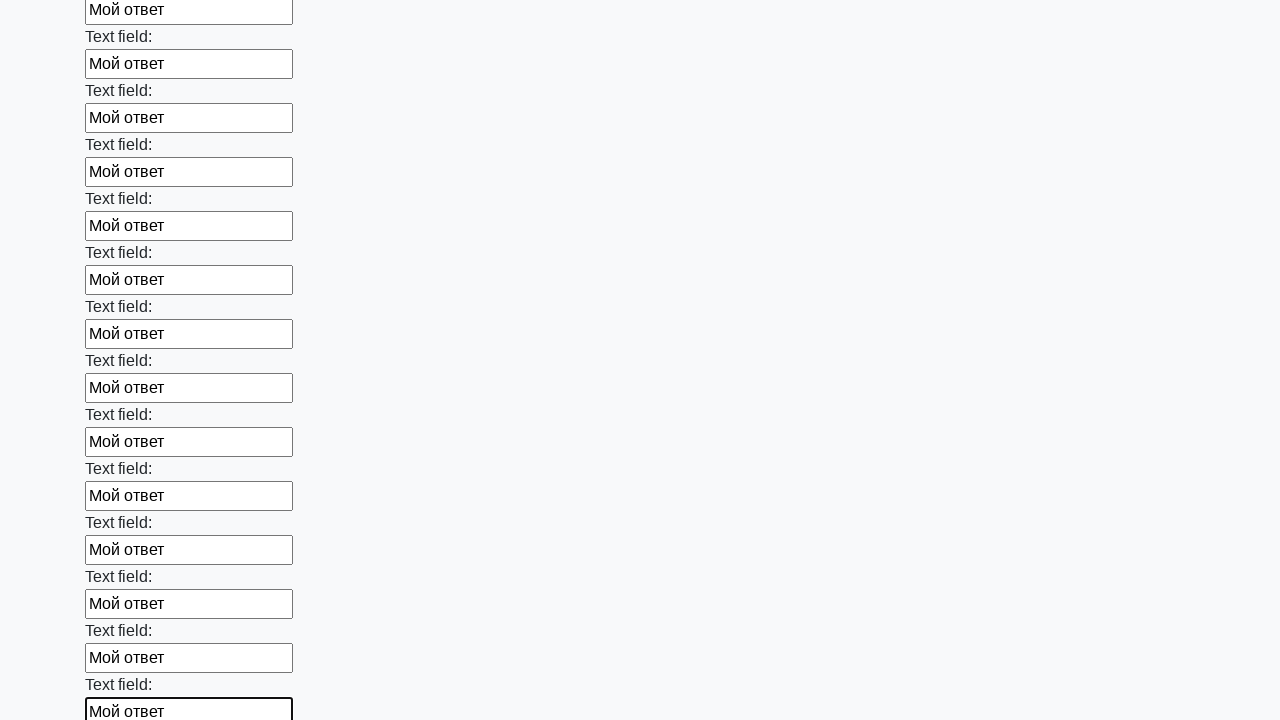

Filled input field with 'Мой ответ'
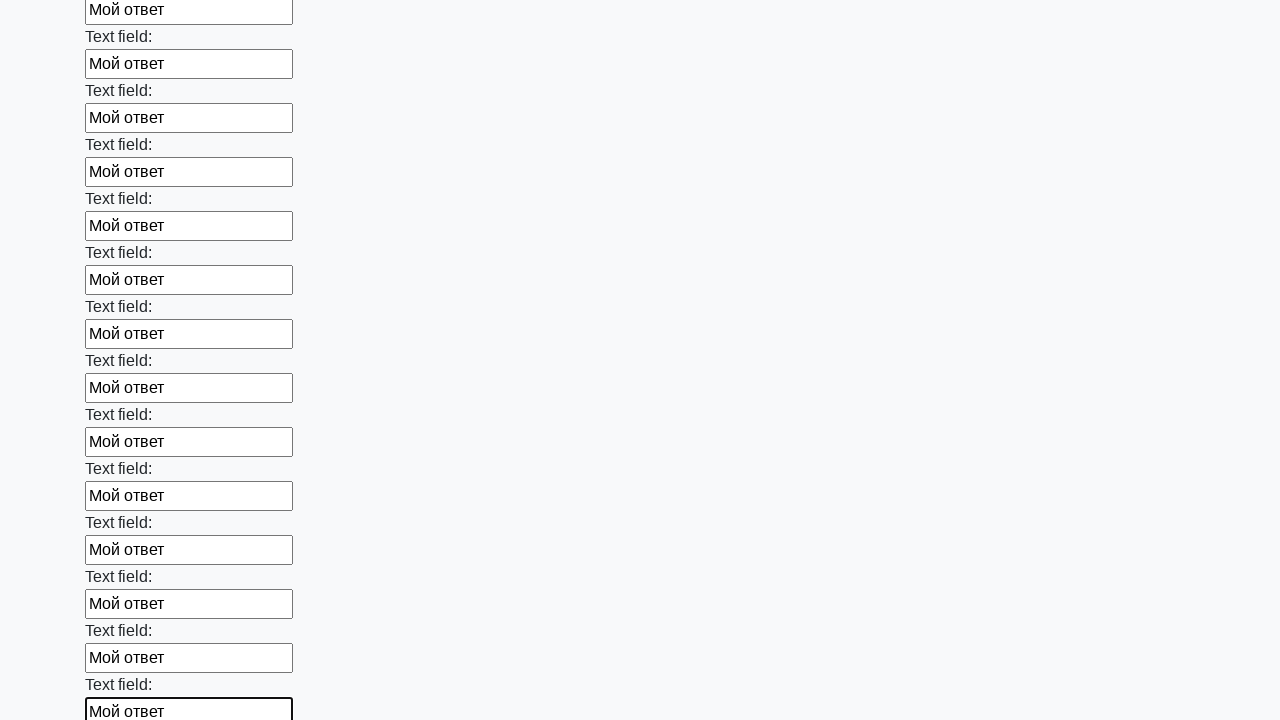

Filled input field with 'Мой ответ'
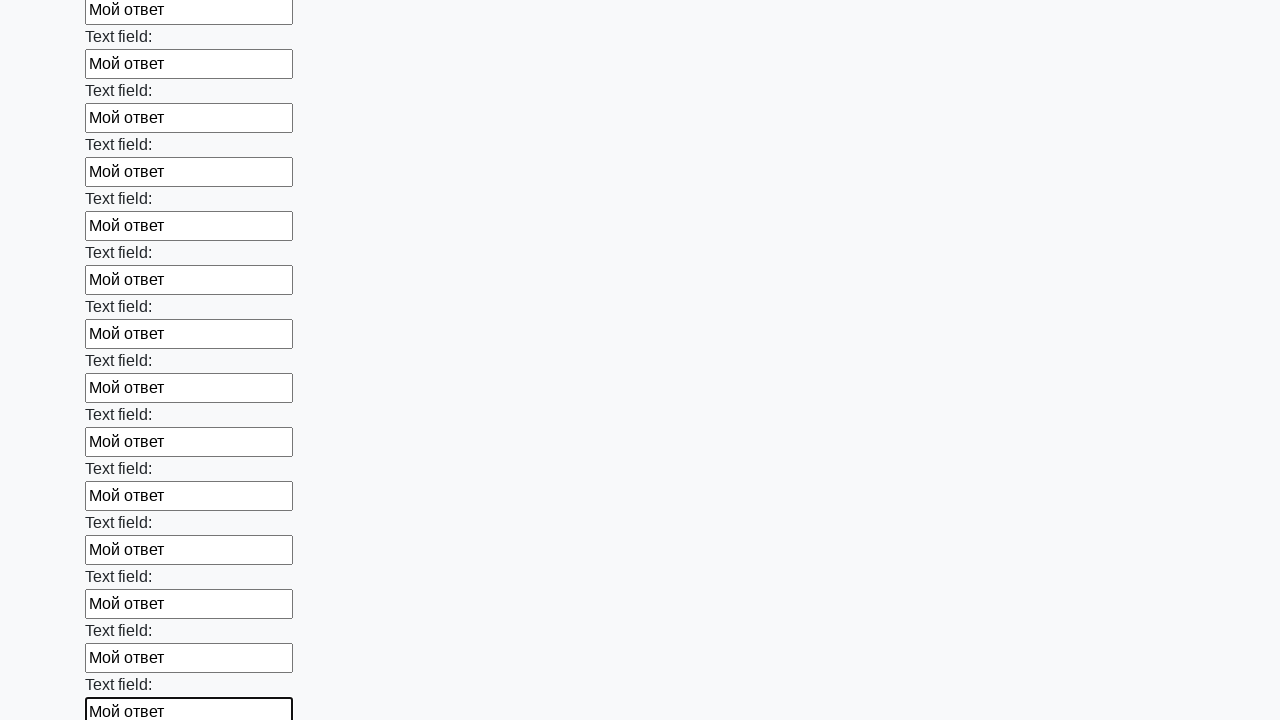

Filled input field with 'Мой ответ'
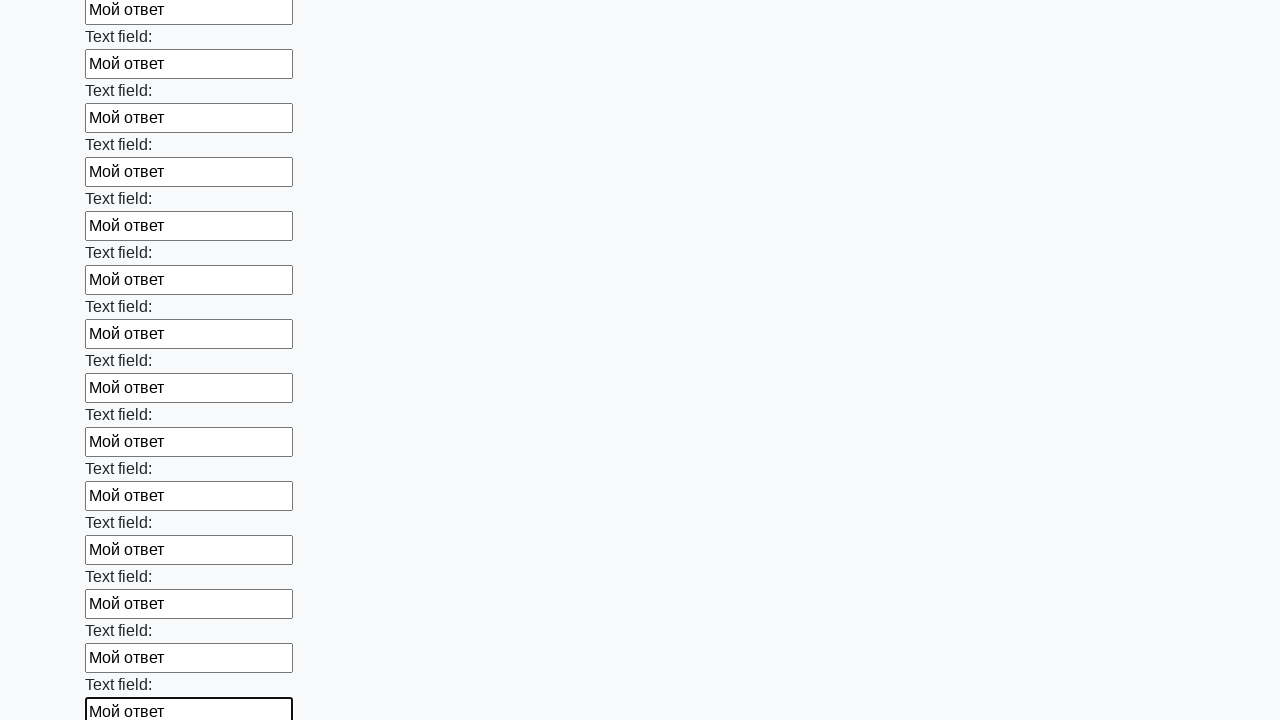

Filled input field with 'Мой ответ'
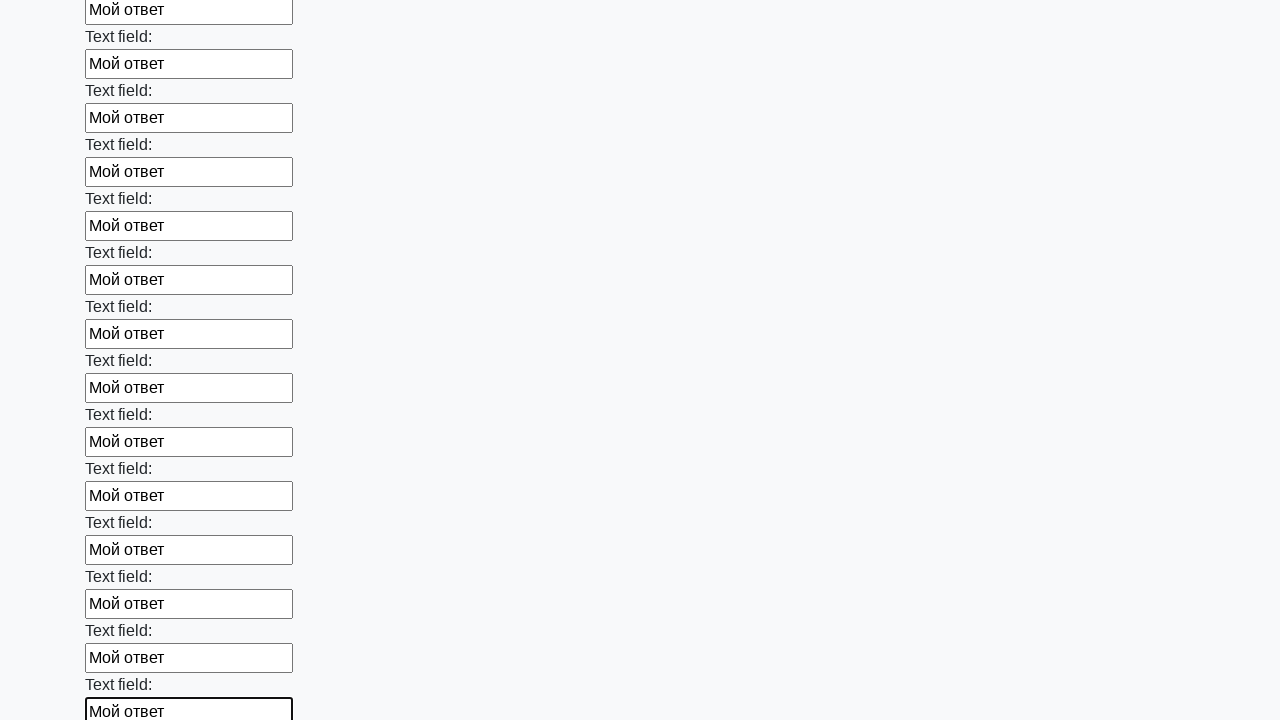

Filled input field with 'Мой ответ'
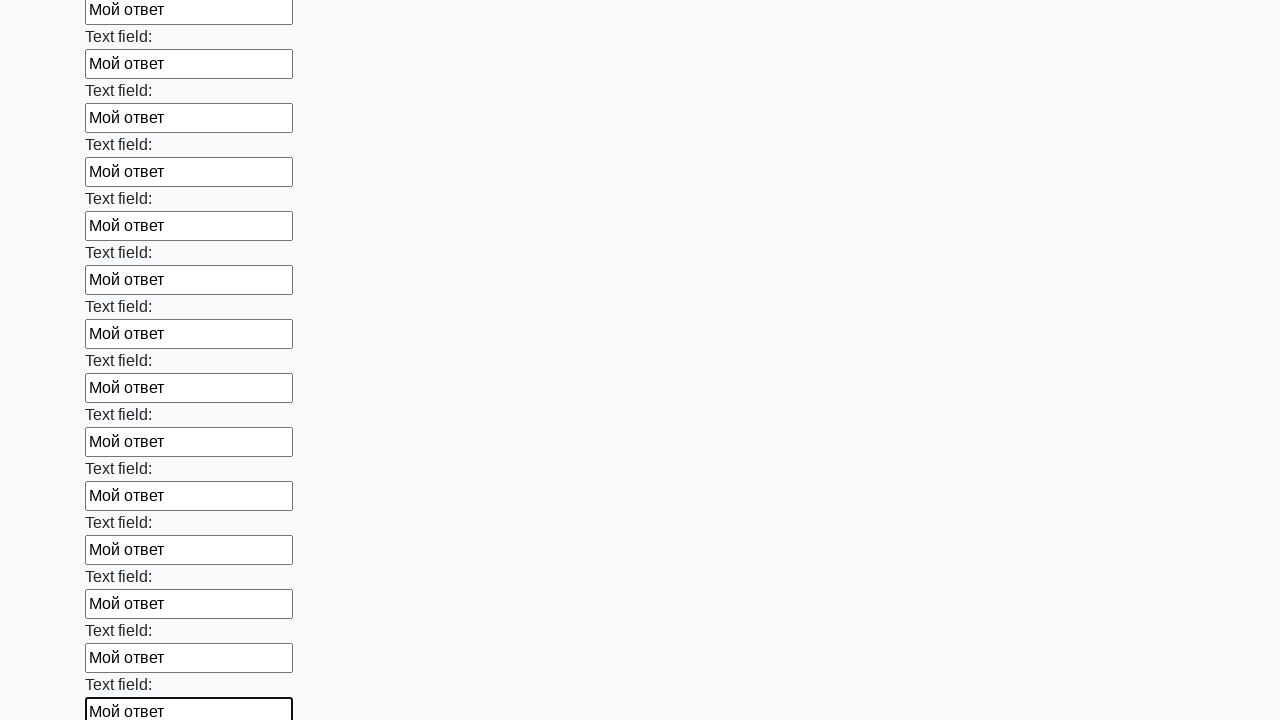

Filled input field with 'Мой ответ'
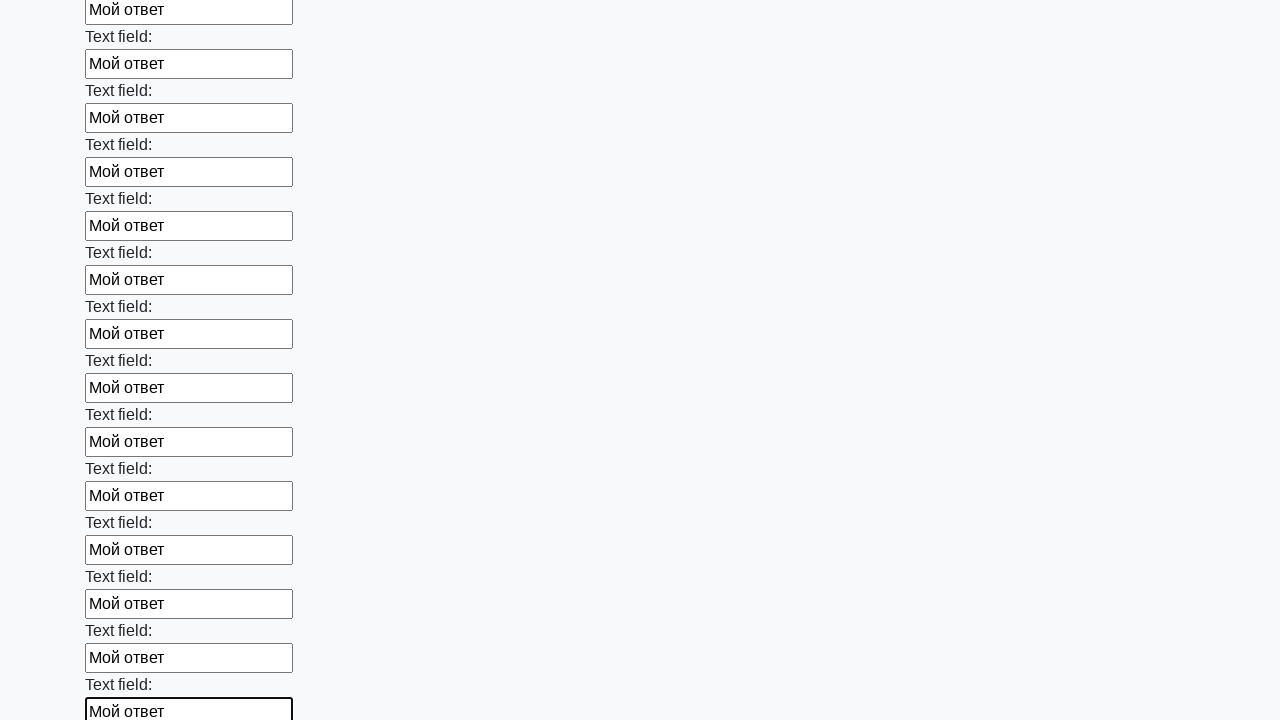

Filled input field with 'Мой ответ'
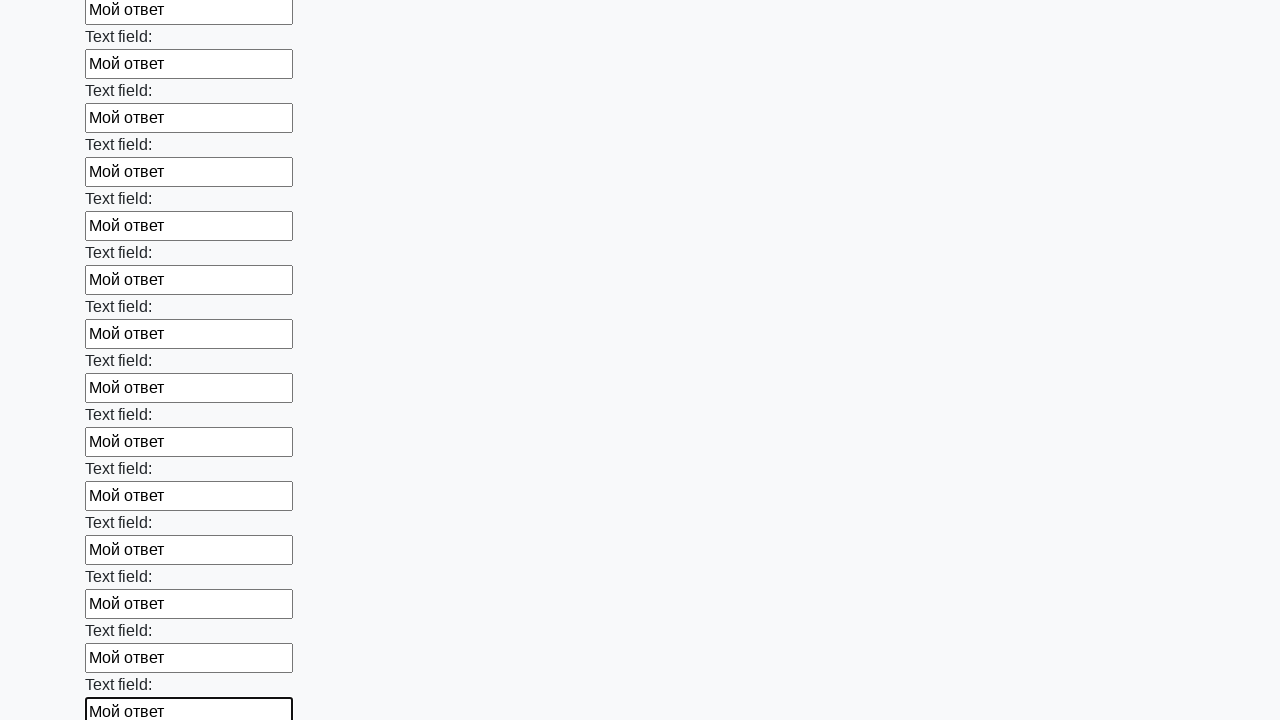

Filled input field with 'Мой ответ'
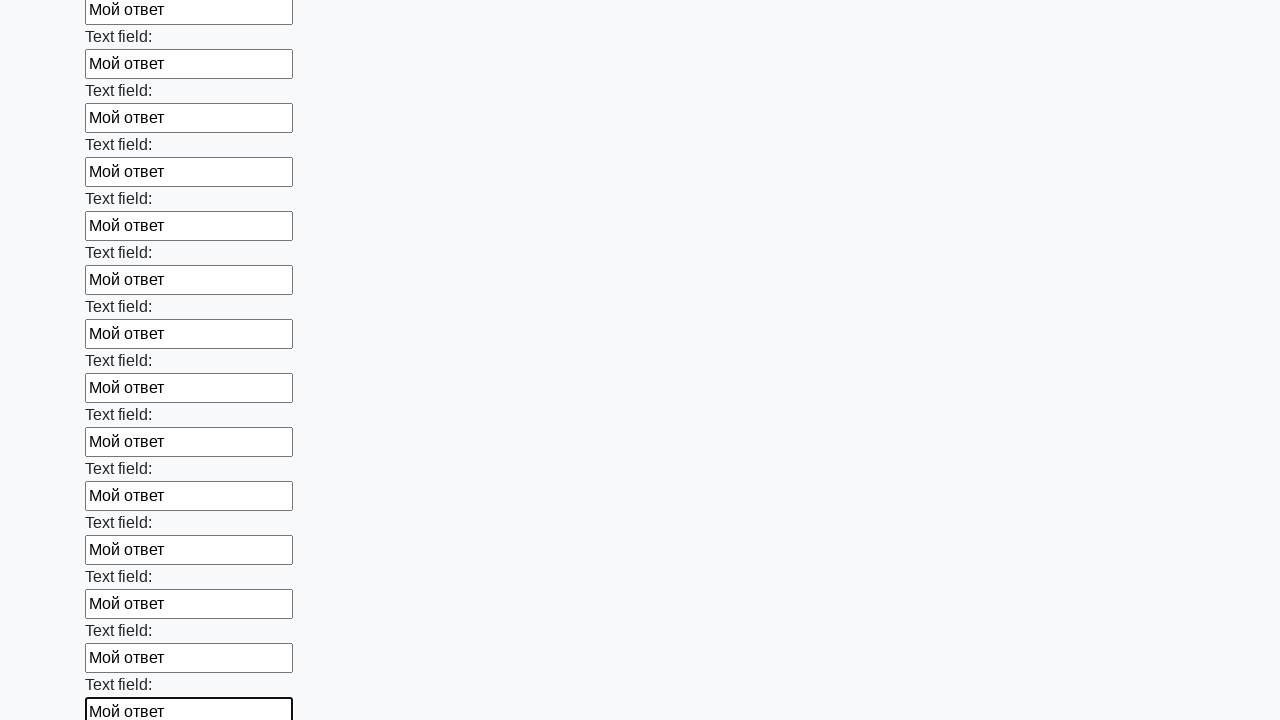

Filled input field with 'Мой ответ'
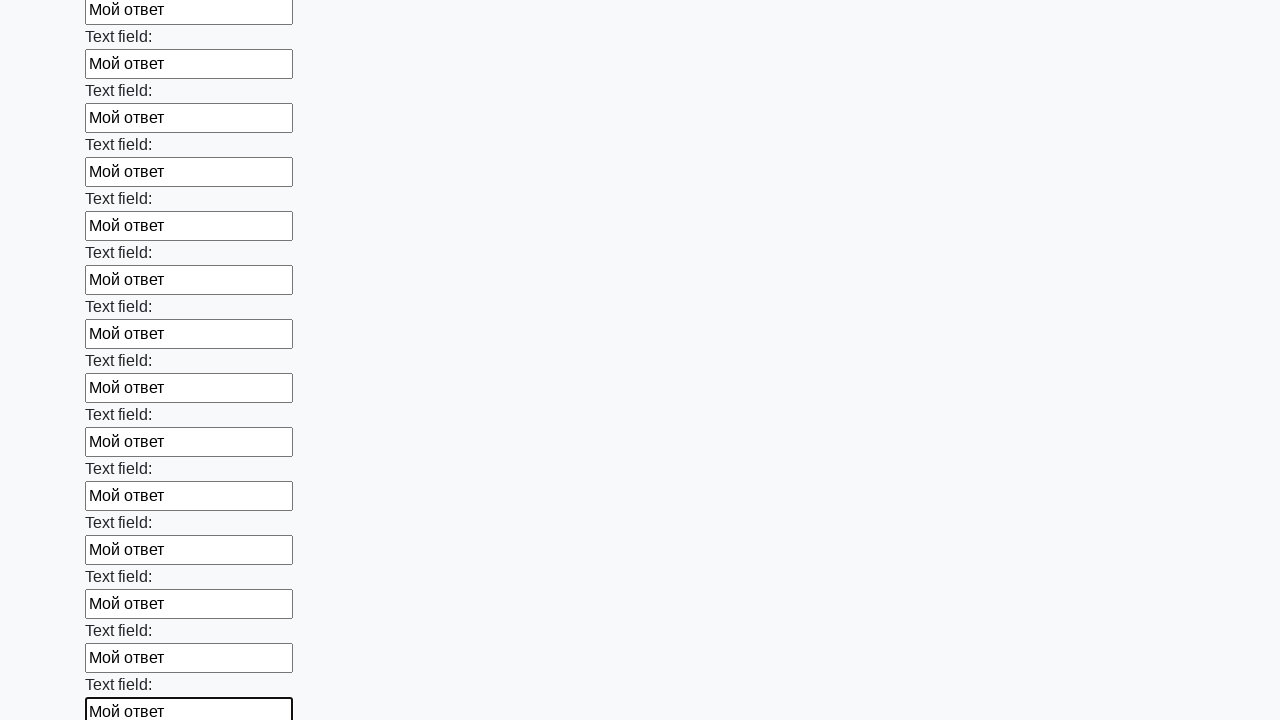

Filled input field with 'Мой ответ'
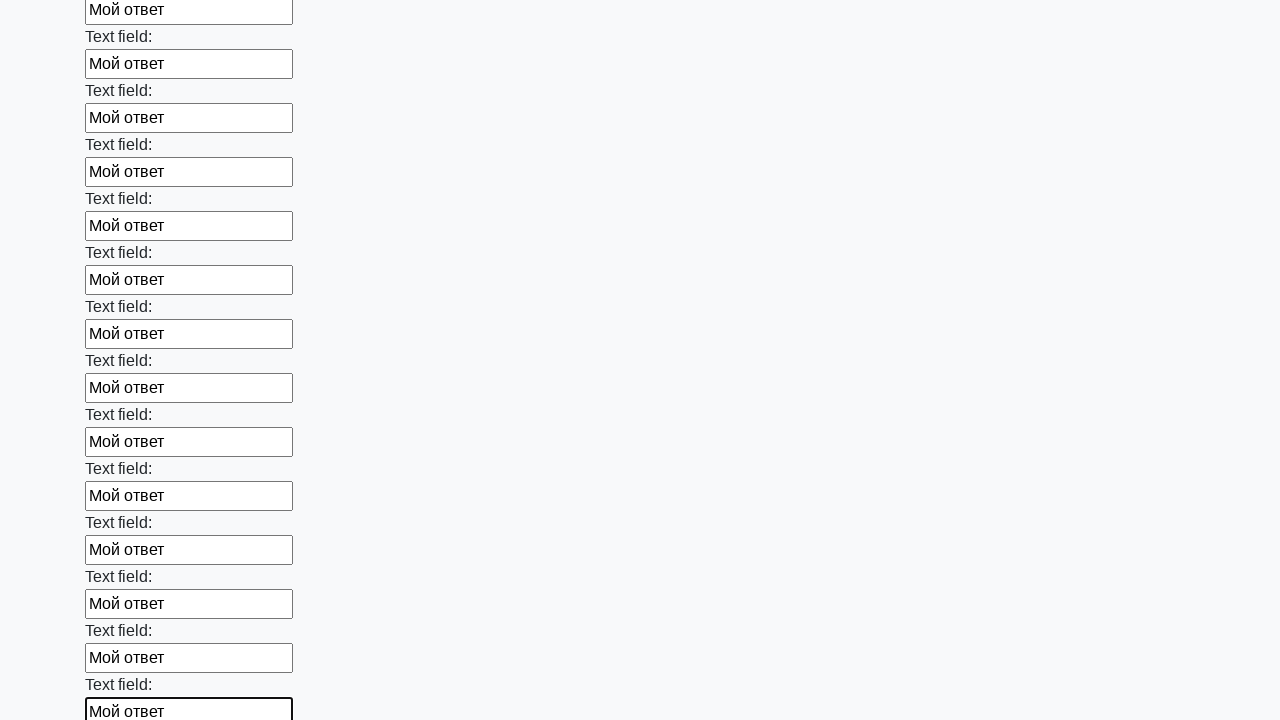

Filled input field with 'Мой ответ'
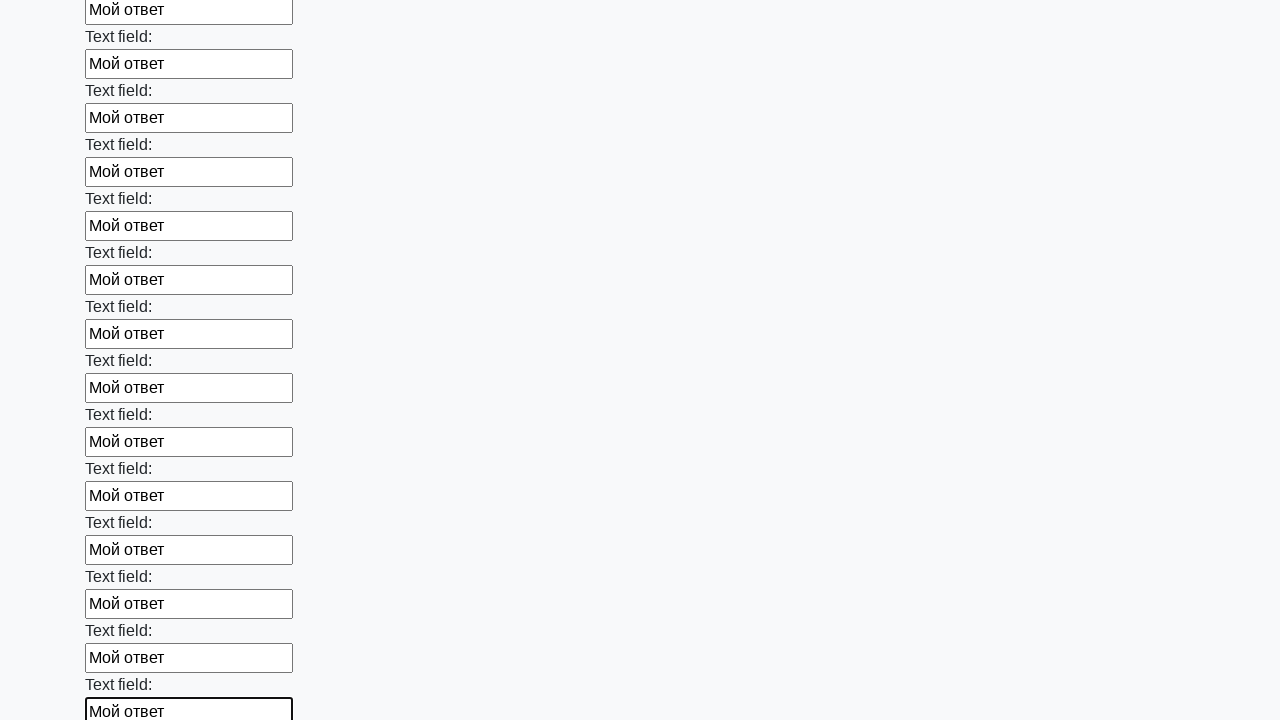

Filled input field with 'Мой ответ'
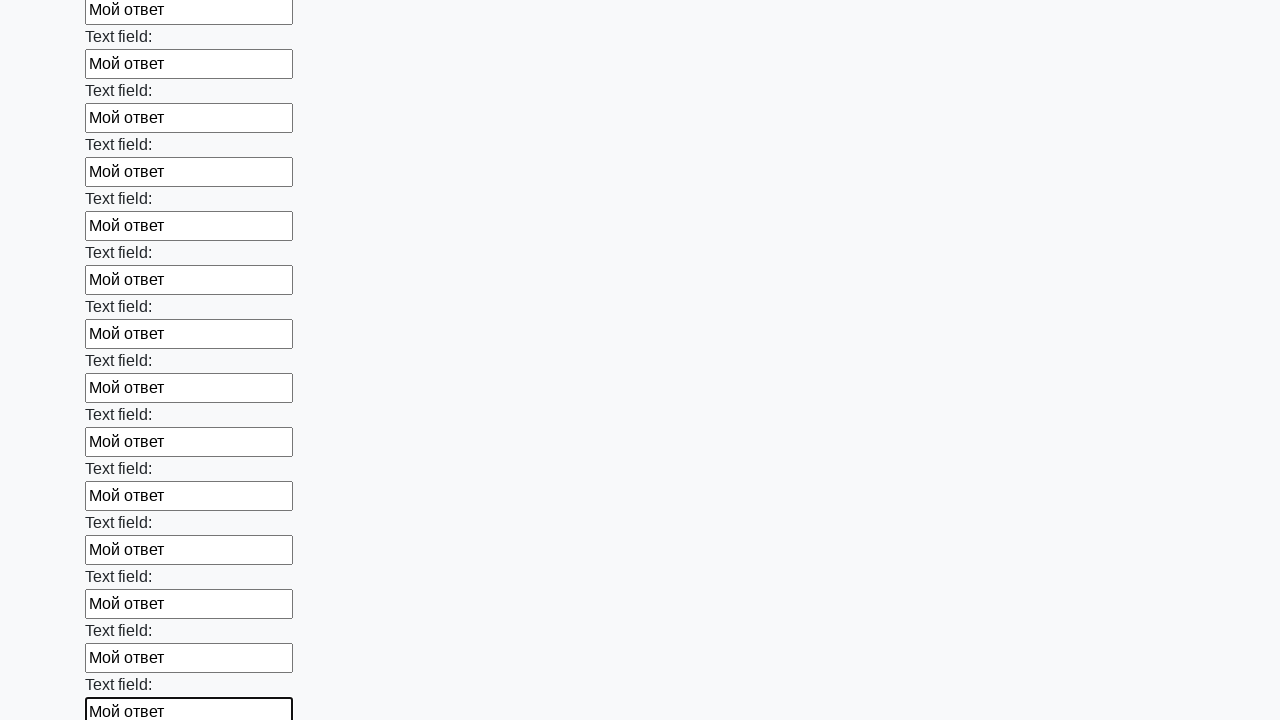

Filled input field with 'Мой ответ'
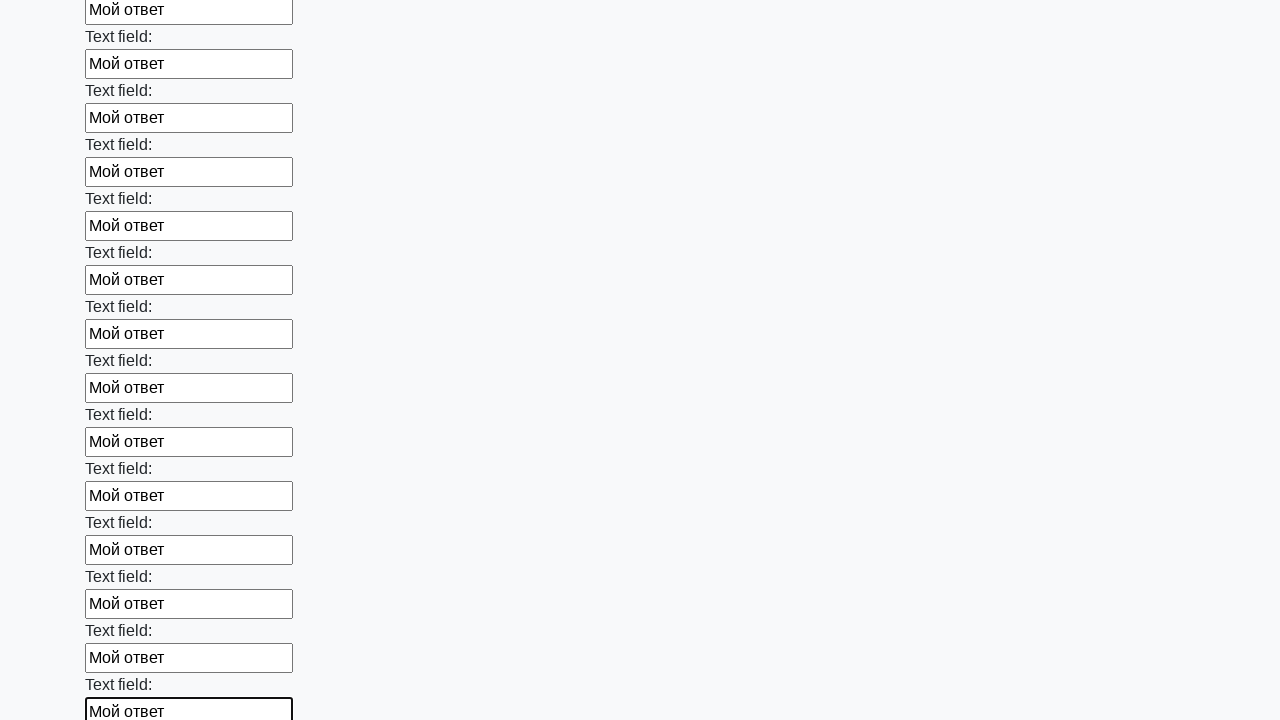

Filled input field with 'Мой ответ'
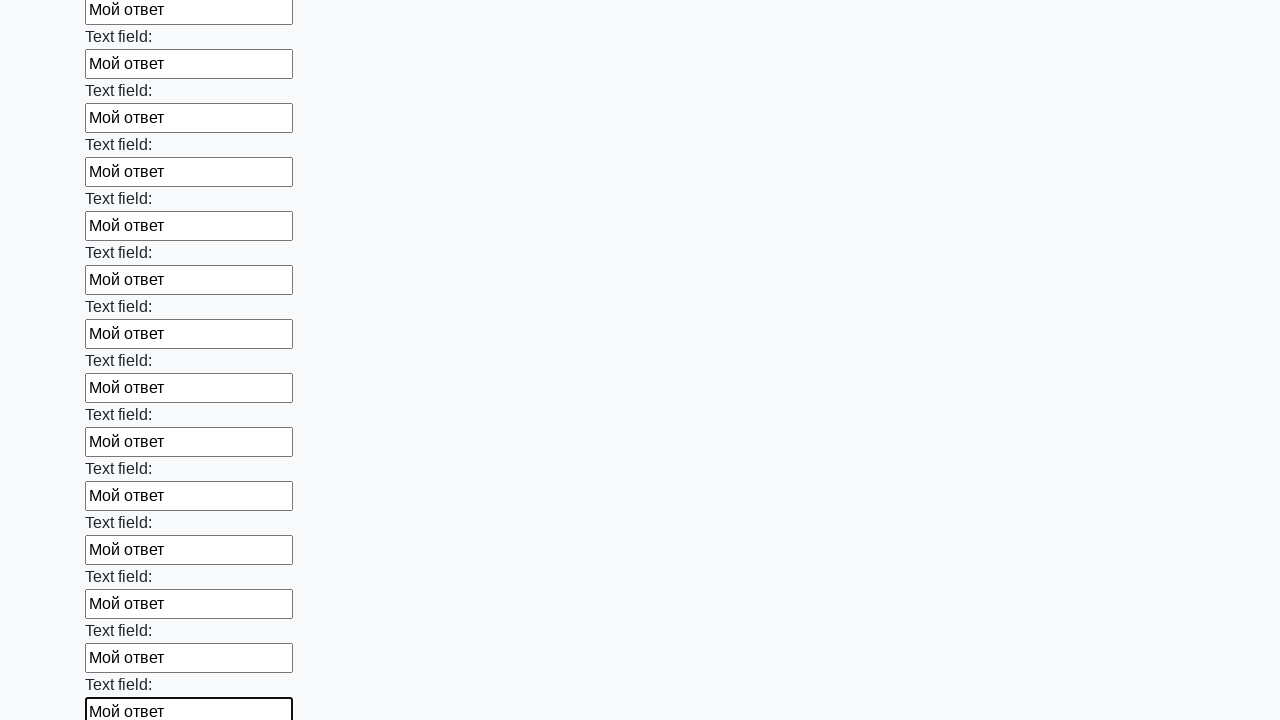

Filled input field with 'Мой ответ'
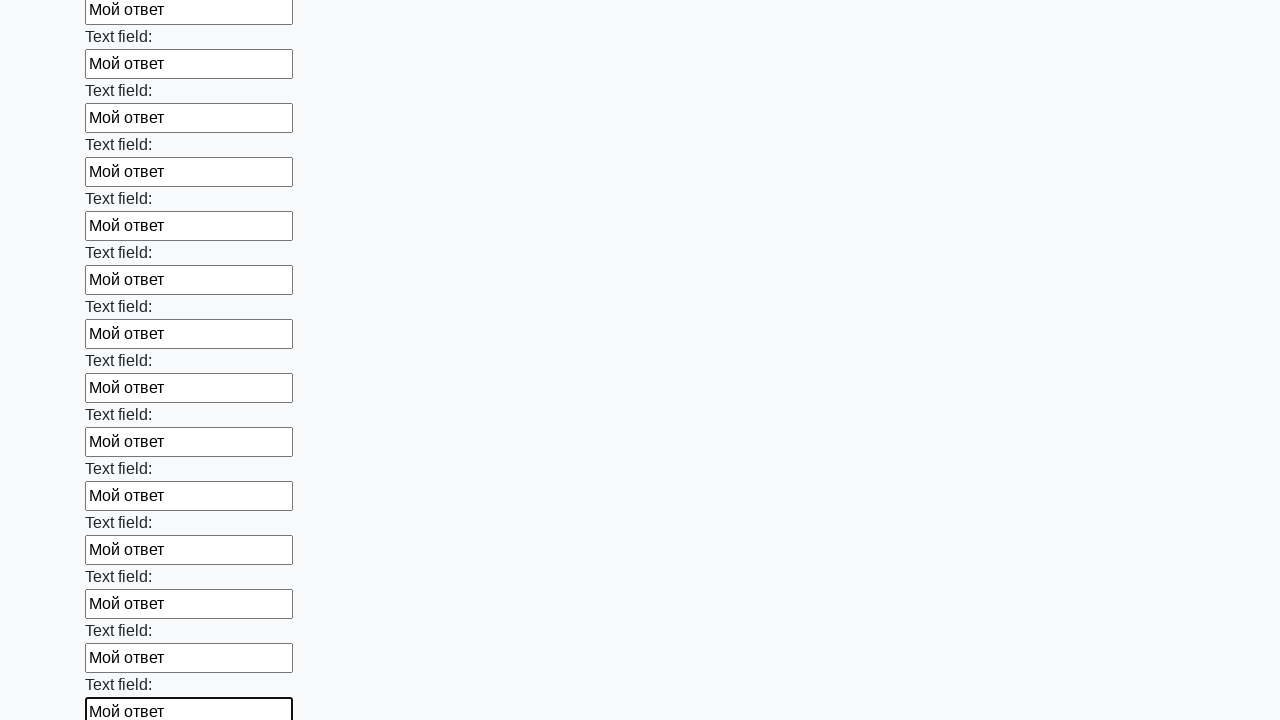

Filled input field with 'Мой ответ'
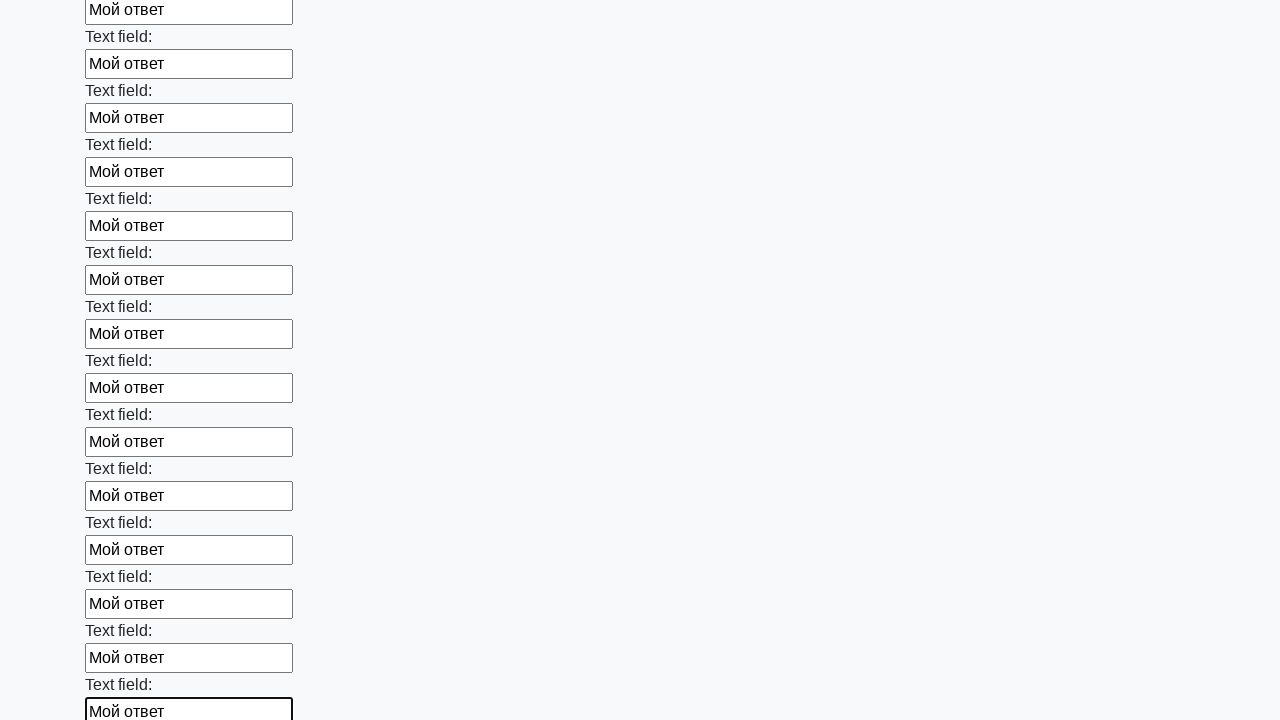

Filled input field with 'Мой ответ'
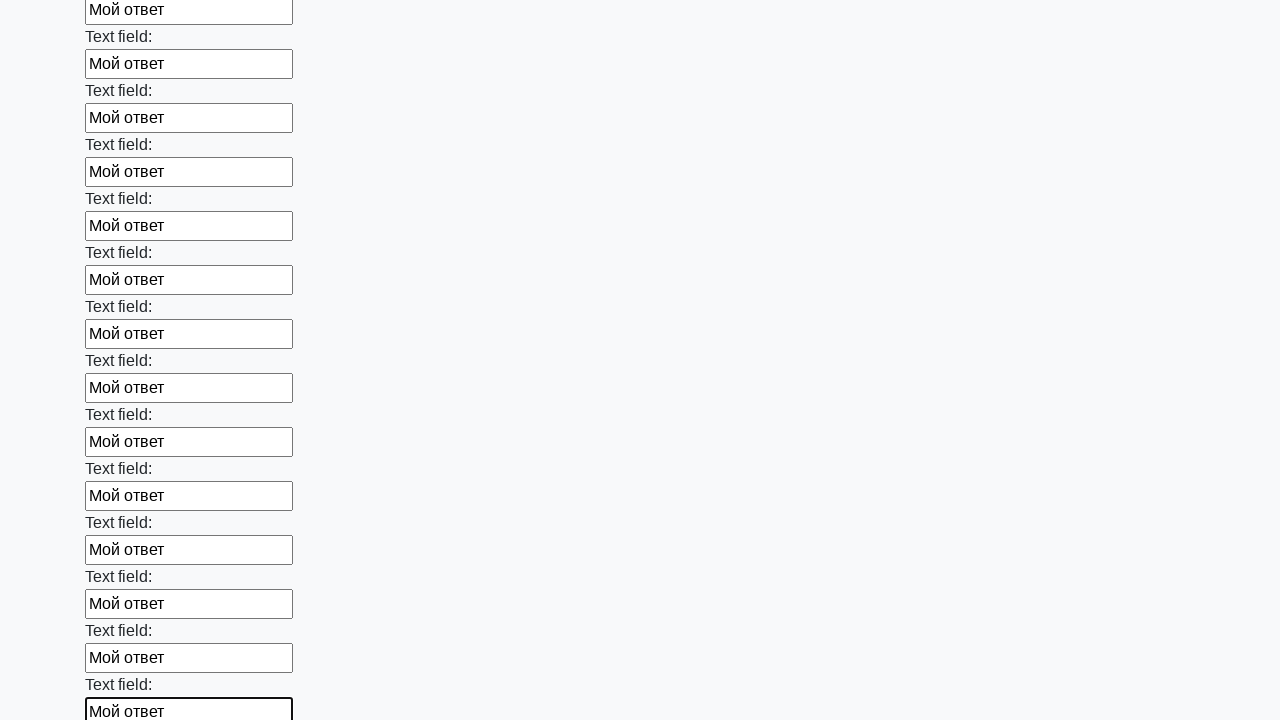

Filled input field with 'Мой ответ'
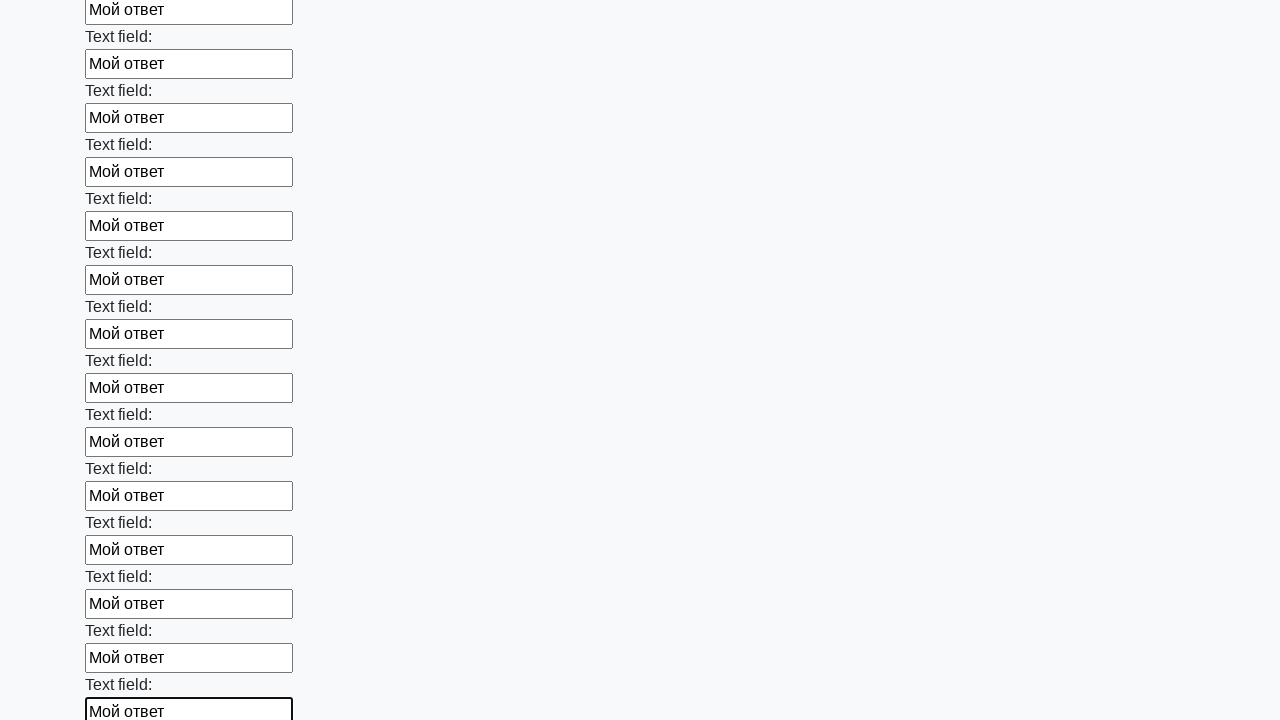

Filled input field with 'Мой ответ'
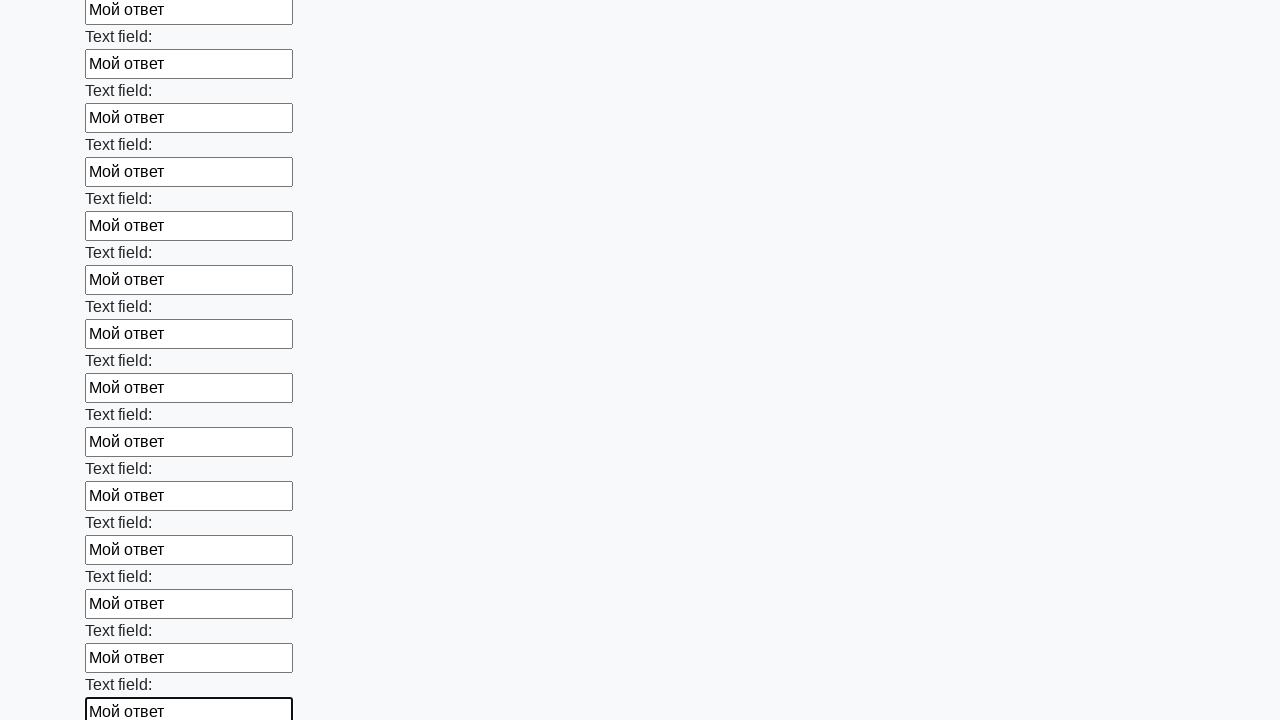

Filled input field with 'Мой ответ'
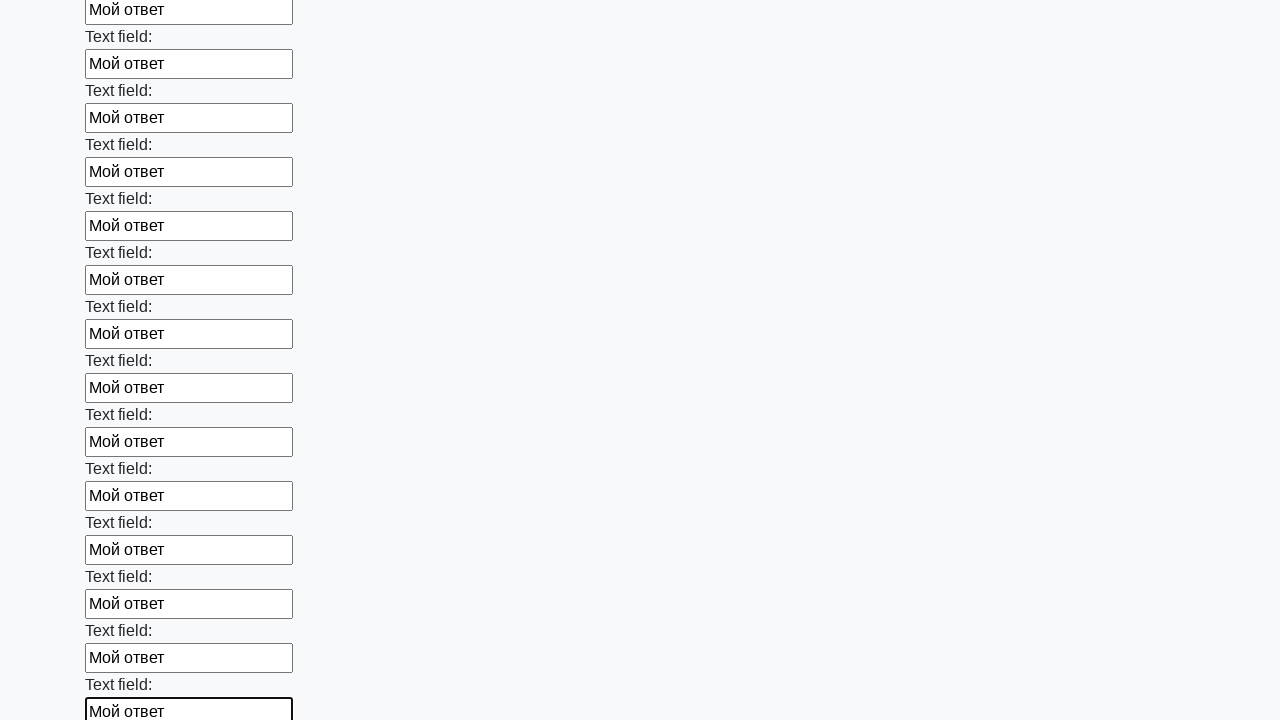

Filled input field with 'Мой ответ'
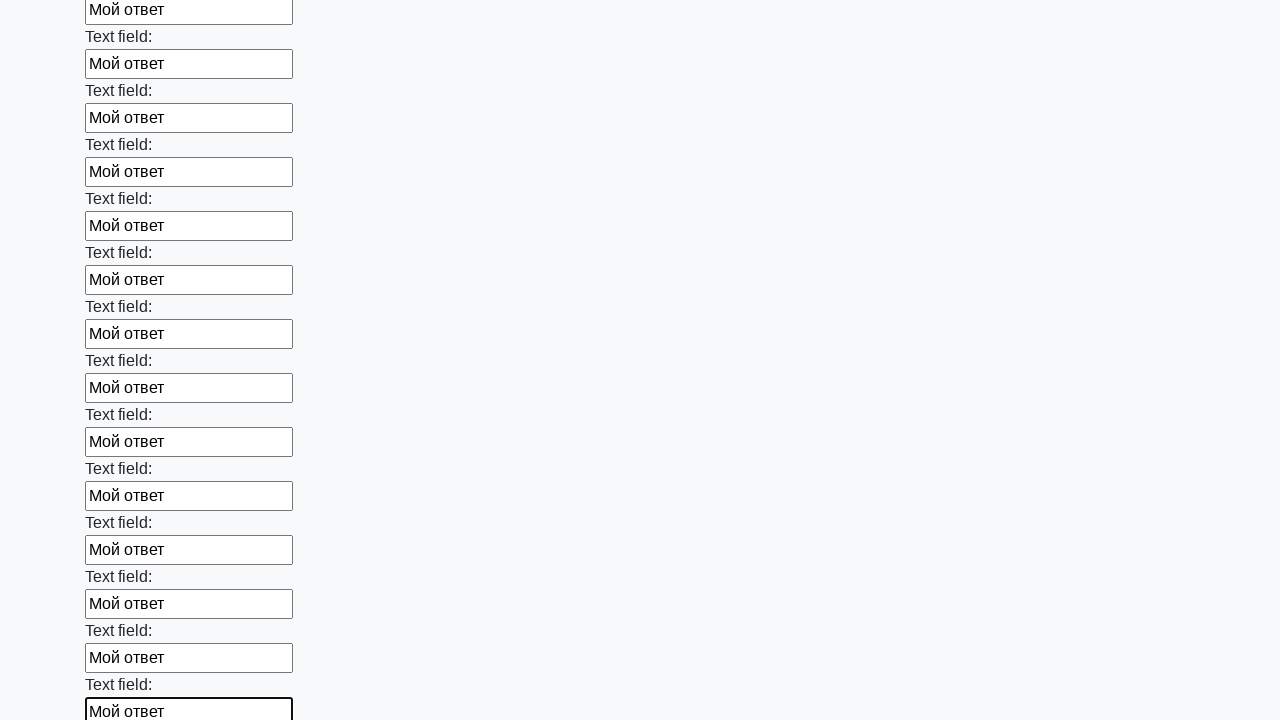

Filled input field with 'Мой ответ'
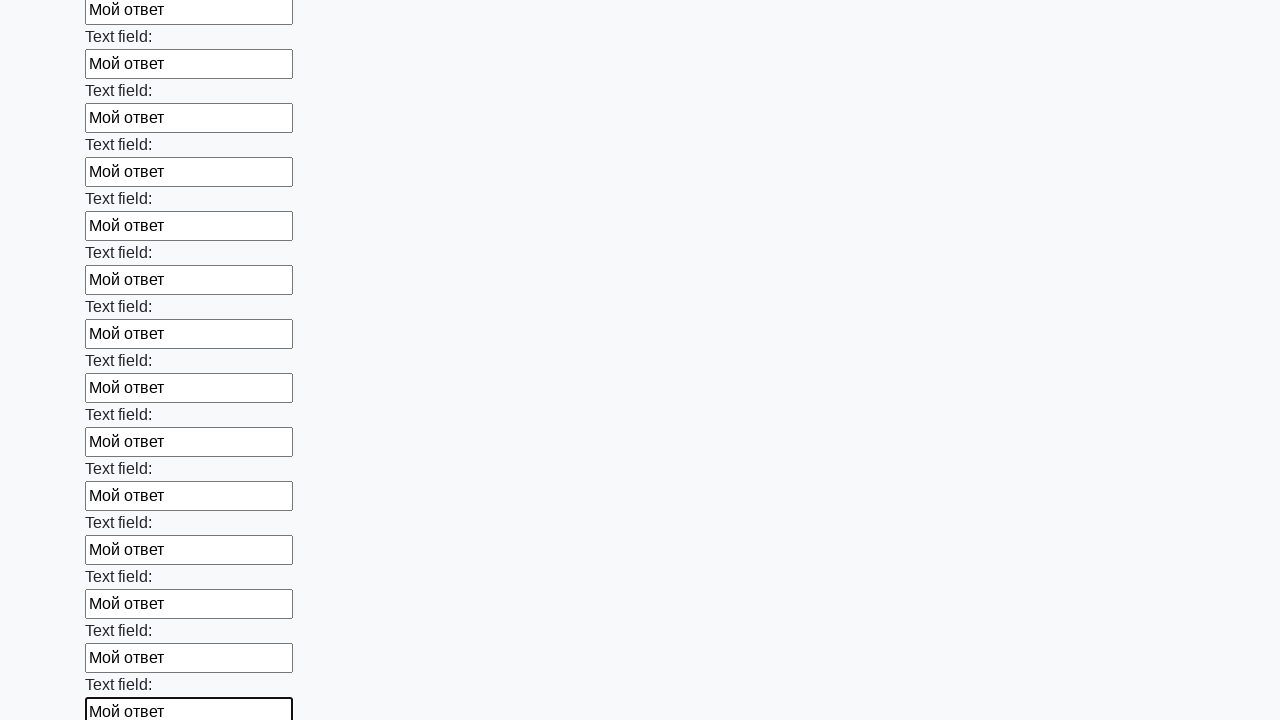

Filled input field with 'Мой ответ'
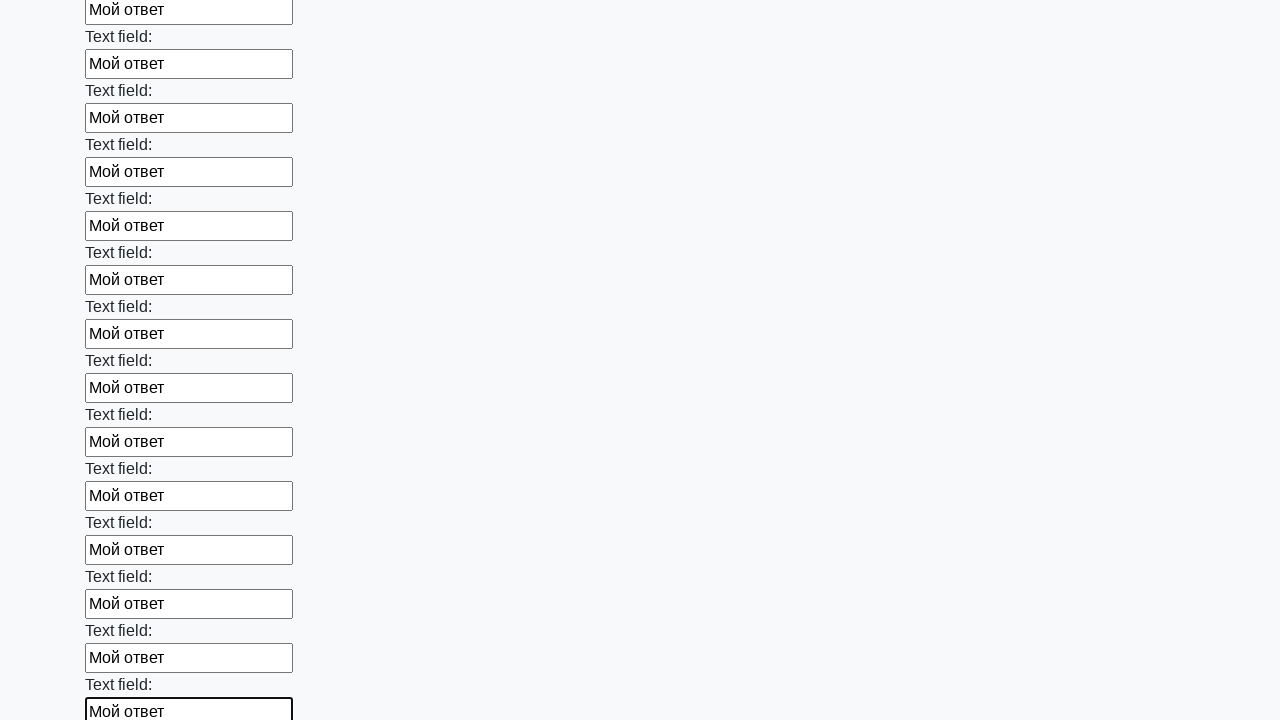

Filled input field with 'Мой ответ'
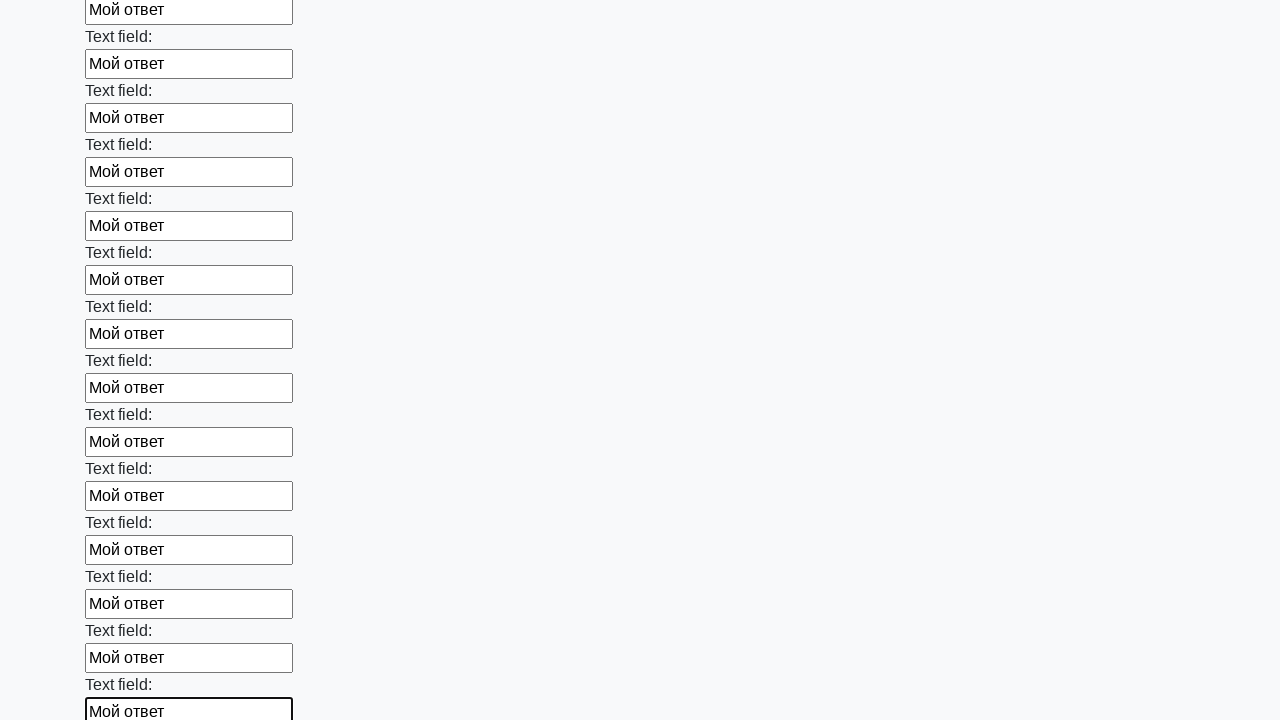

Filled input field with 'Мой ответ'
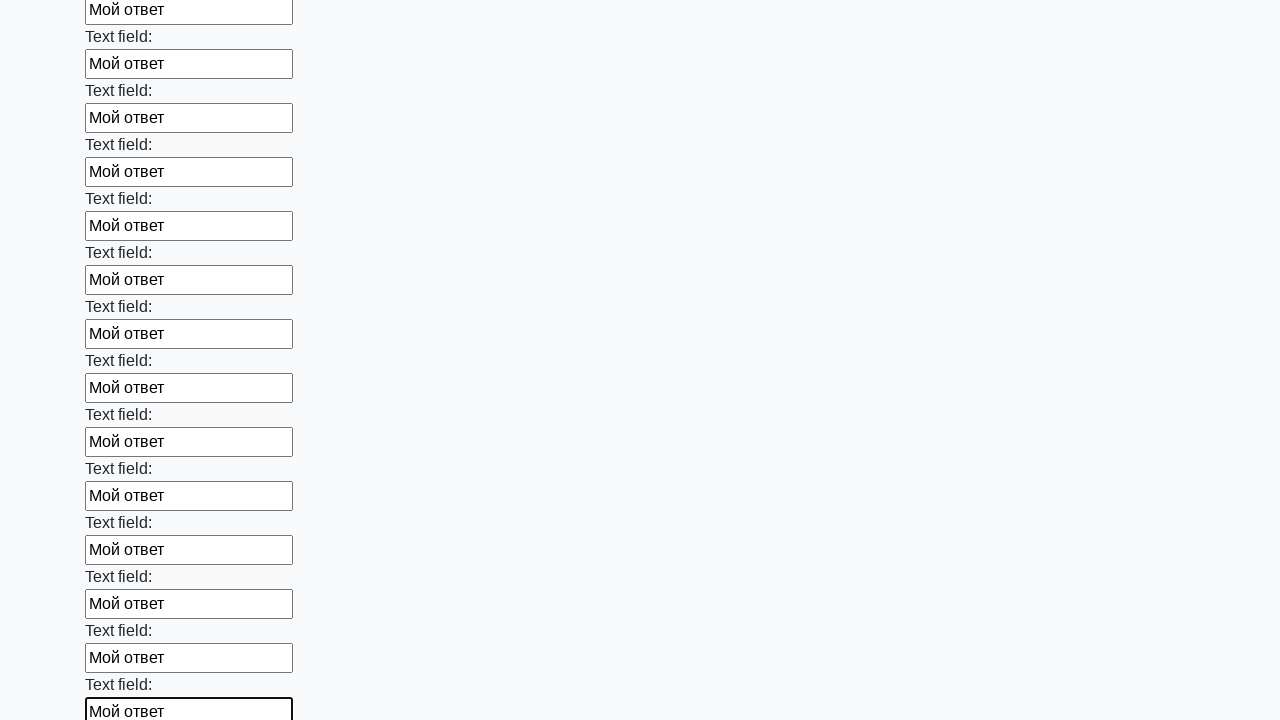

Filled input field with 'Мой ответ'
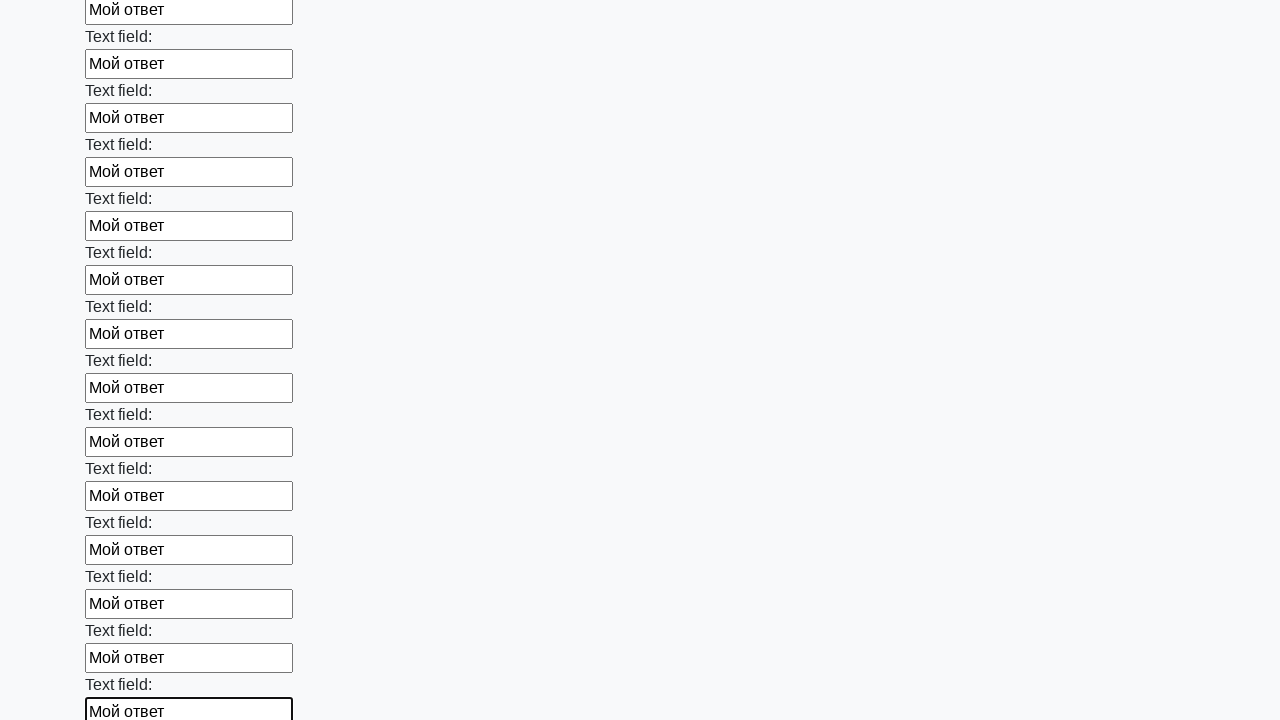

Filled input field with 'Мой ответ'
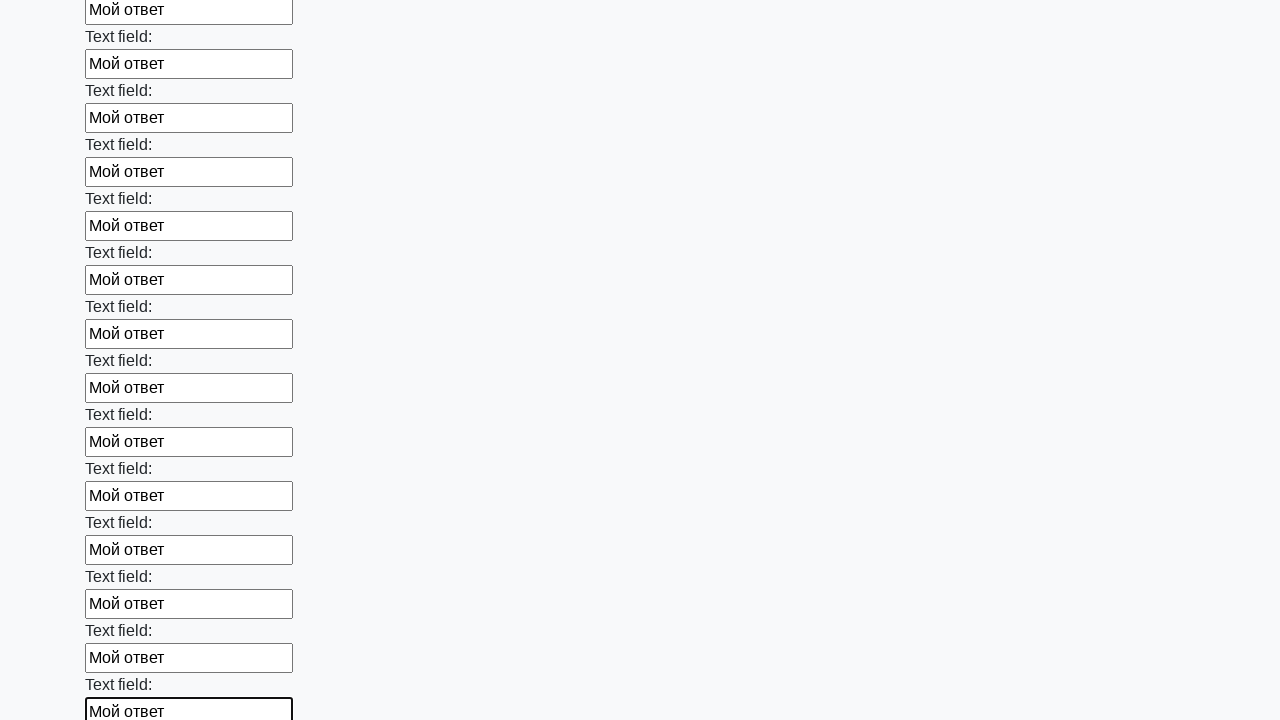

Filled input field with 'Мой ответ'
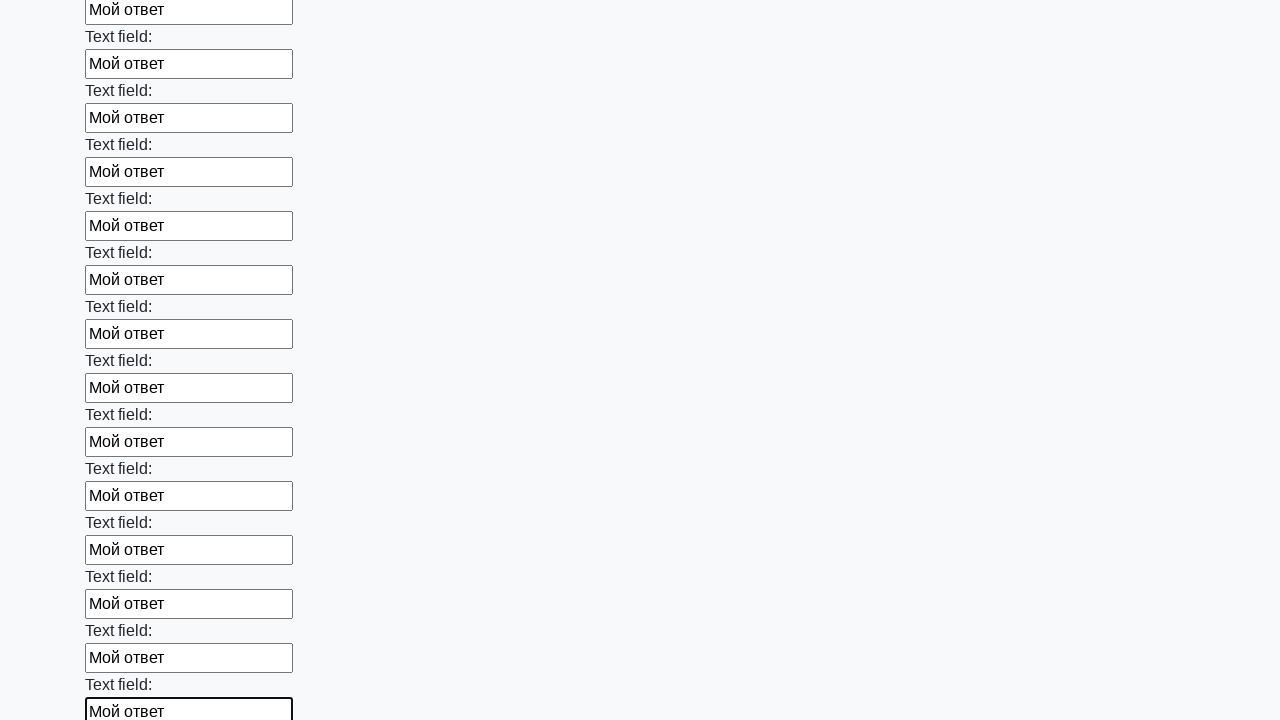

Filled input field with 'Мой ответ'
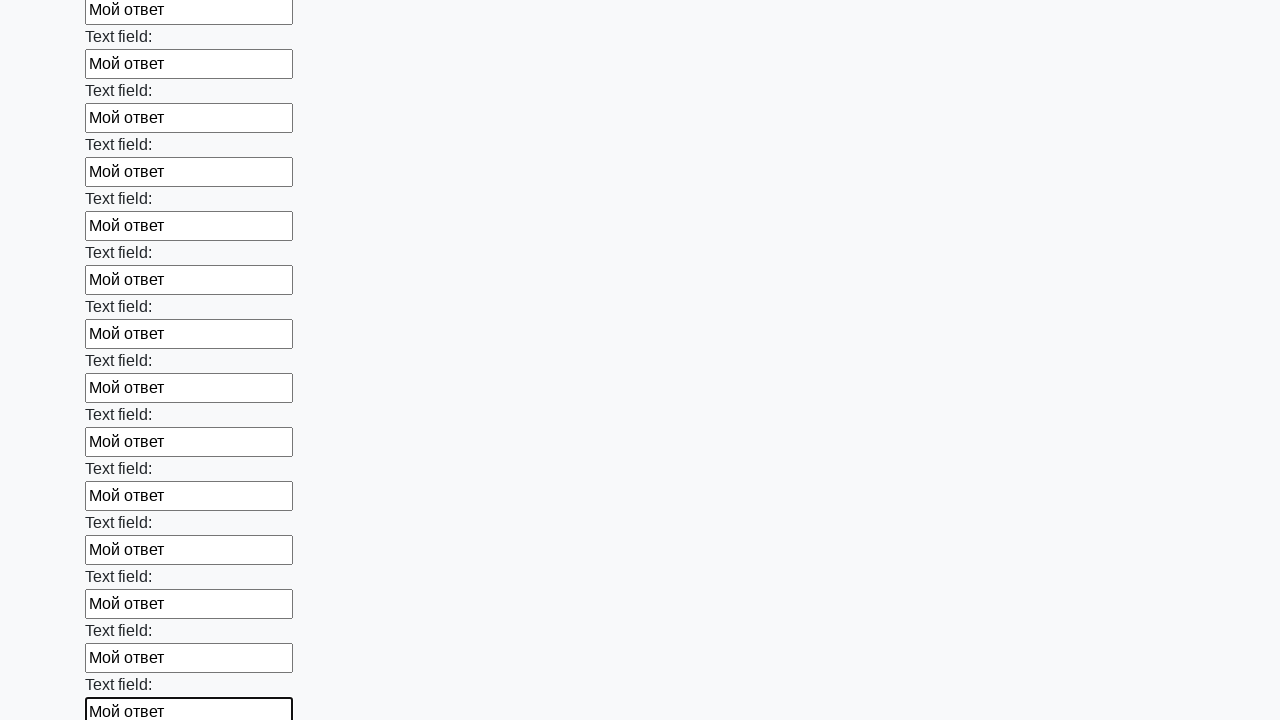

Filled input field with 'Мой ответ'
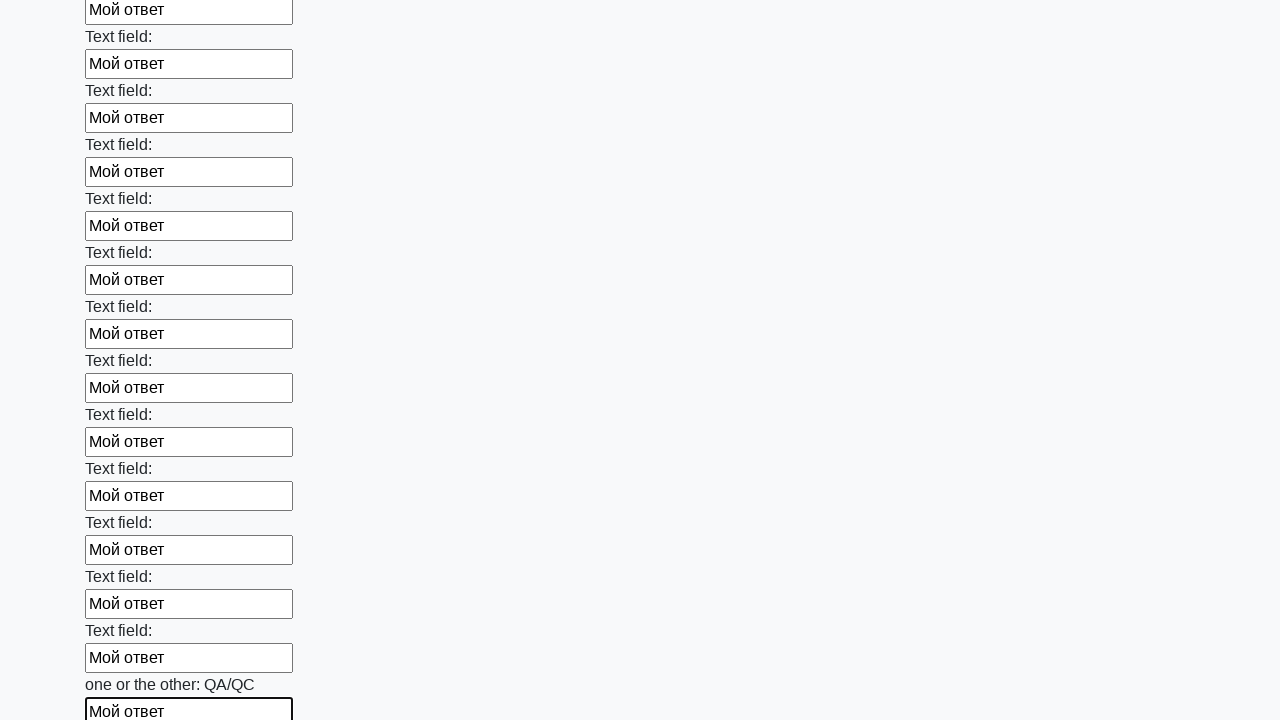

Filled input field with 'Мой ответ'
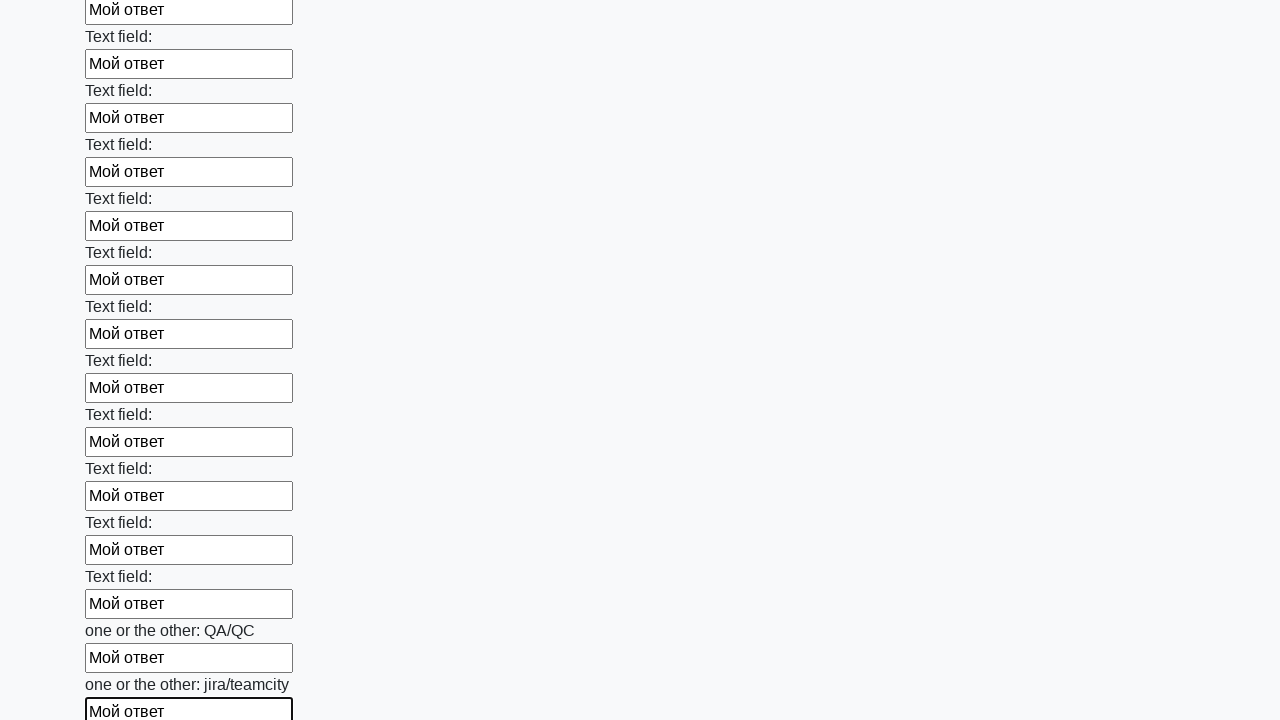

Filled input field with 'Мой ответ'
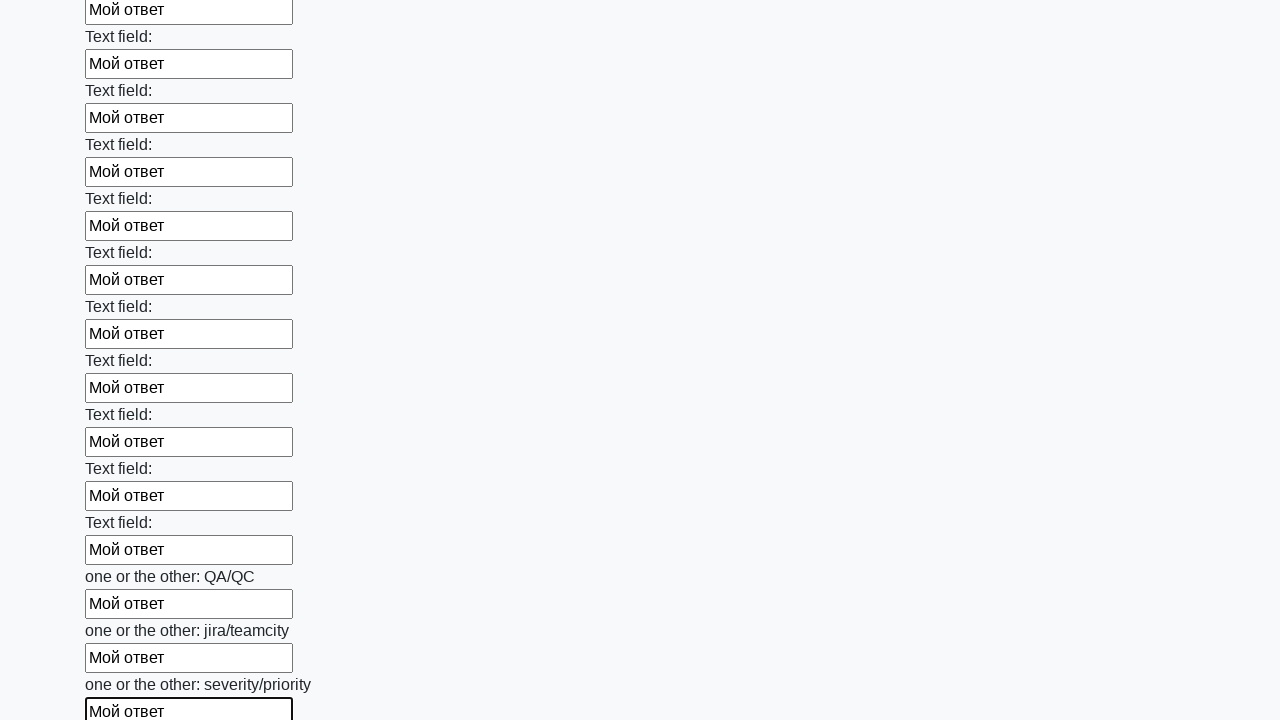

Filled input field with 'Мой ответ'
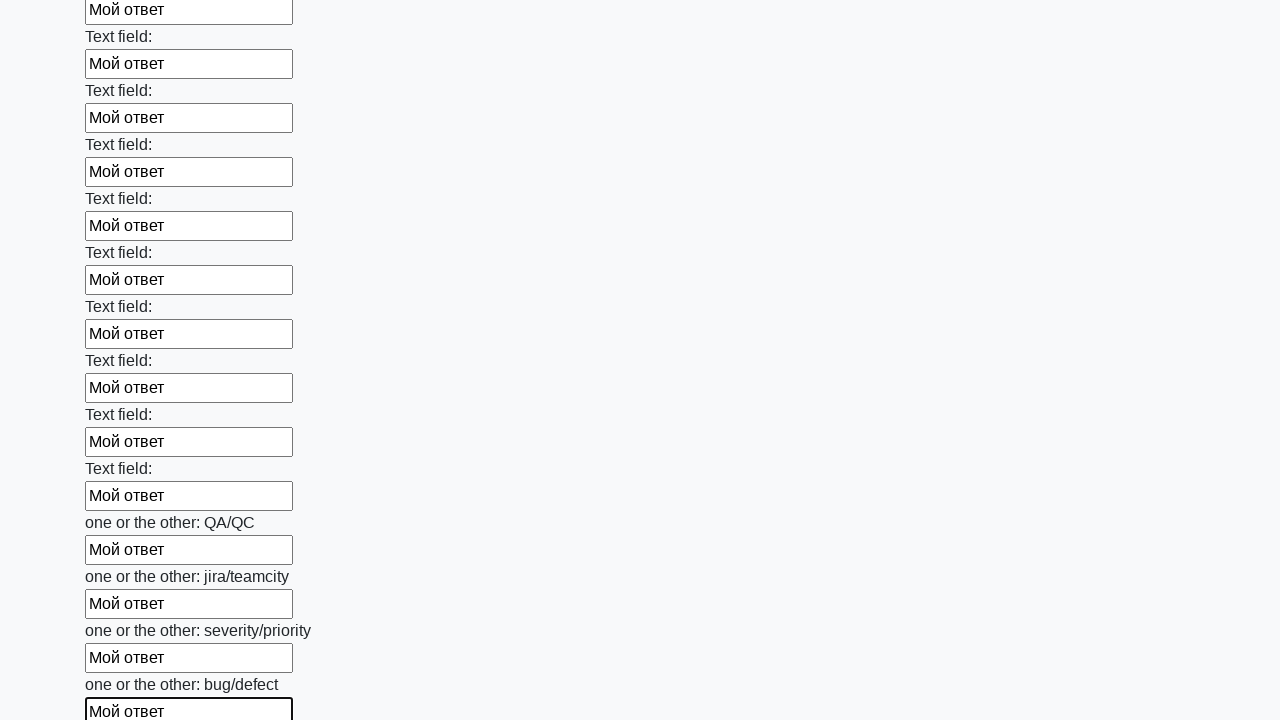

Filled input field with 'Мой ответ'
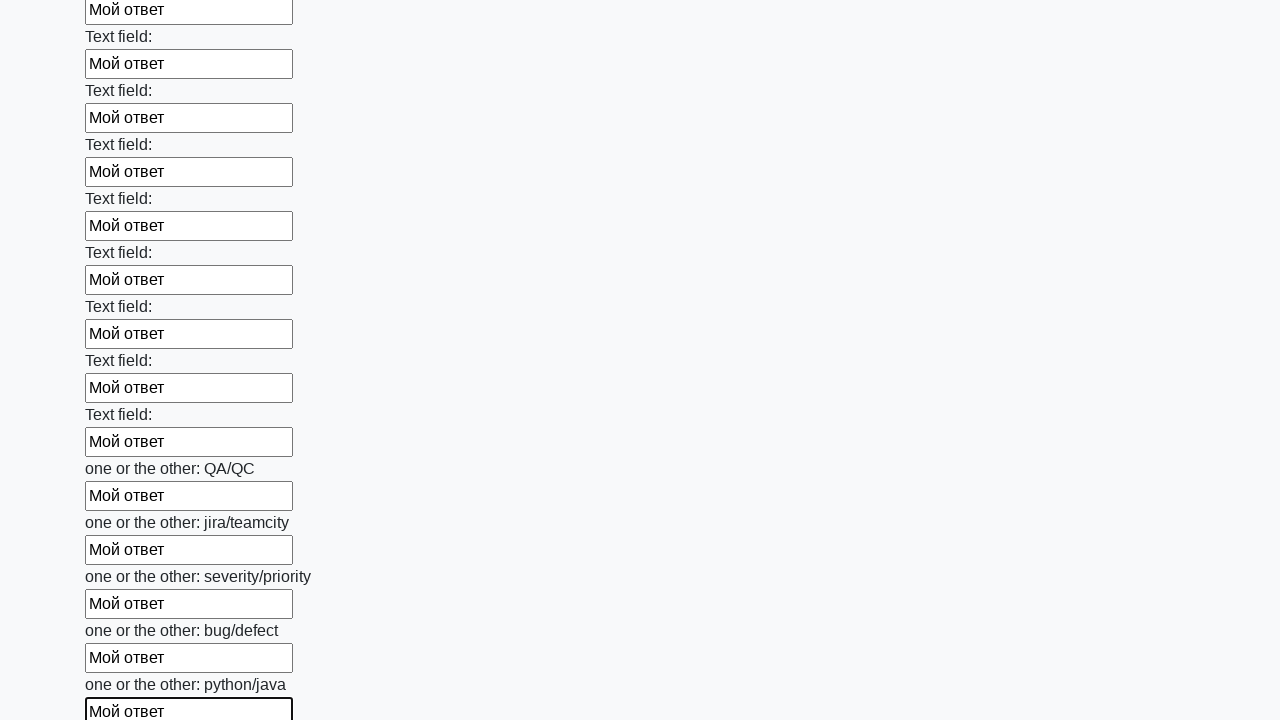

Filled input field with 'Мой ответ'
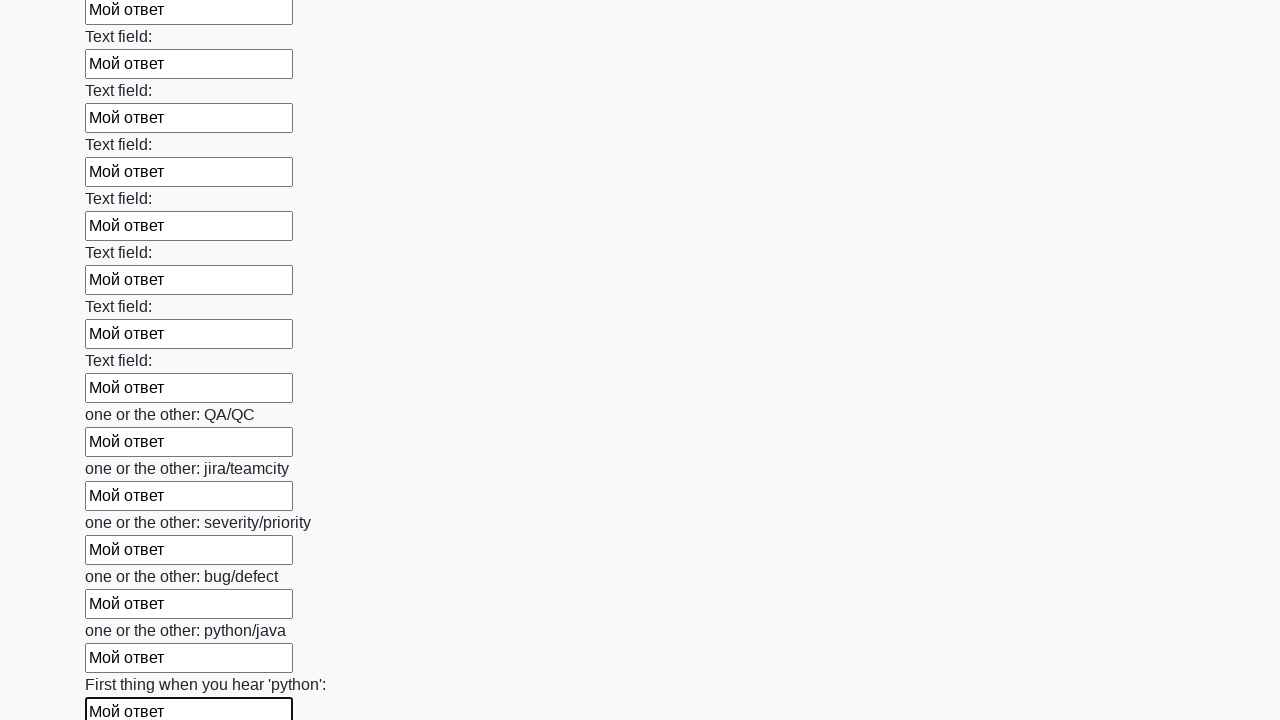

Filled input field with 'Мой ответ'
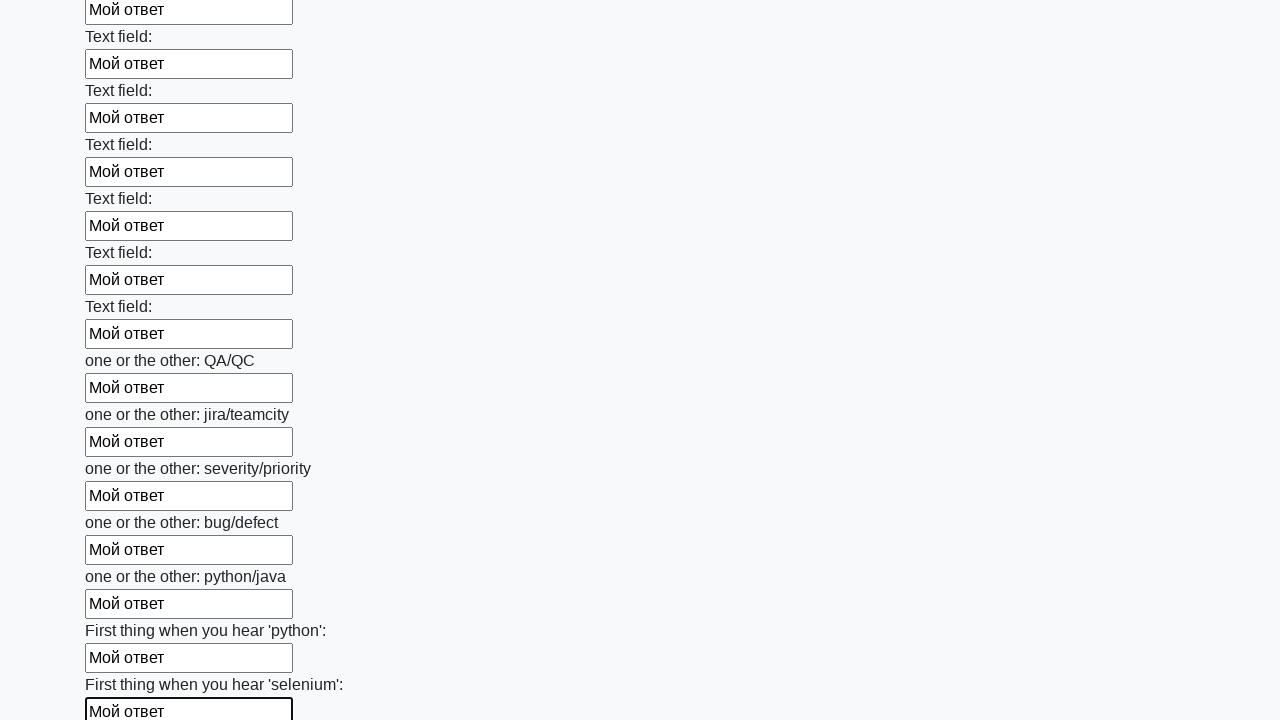

Filled input field with 'Мой ответ'
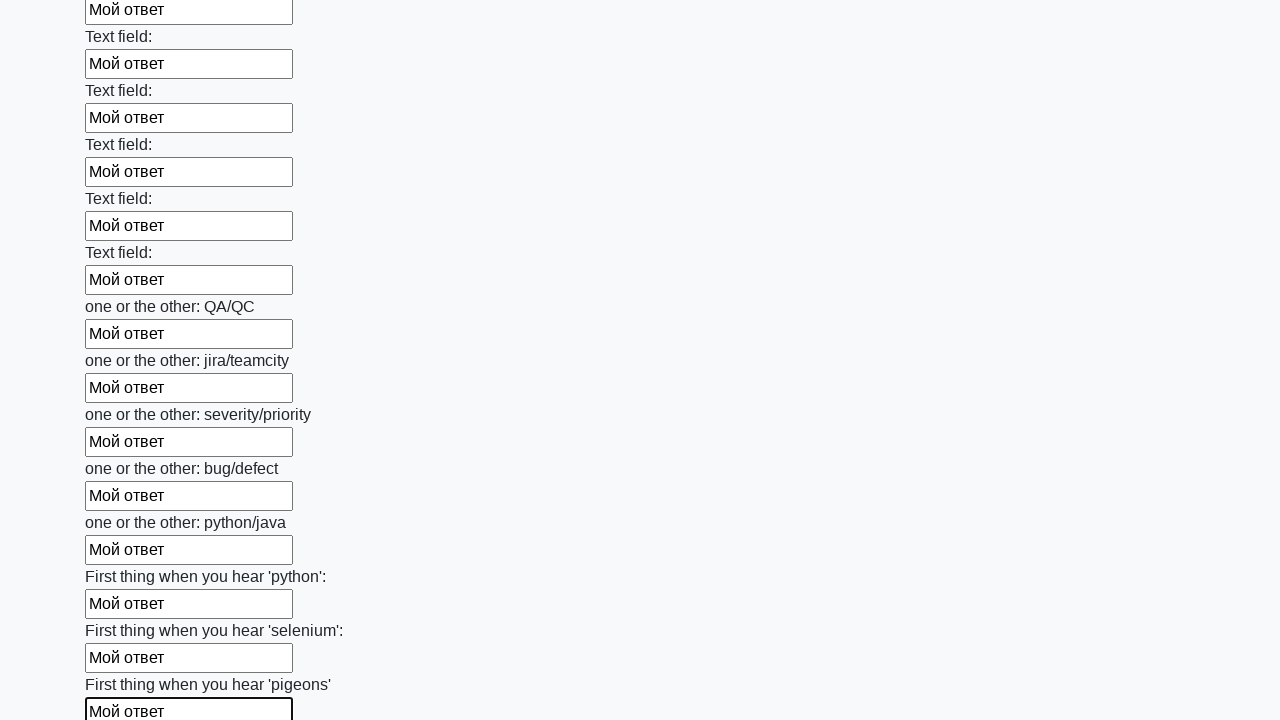

Filled input field with 'Мой ответ'
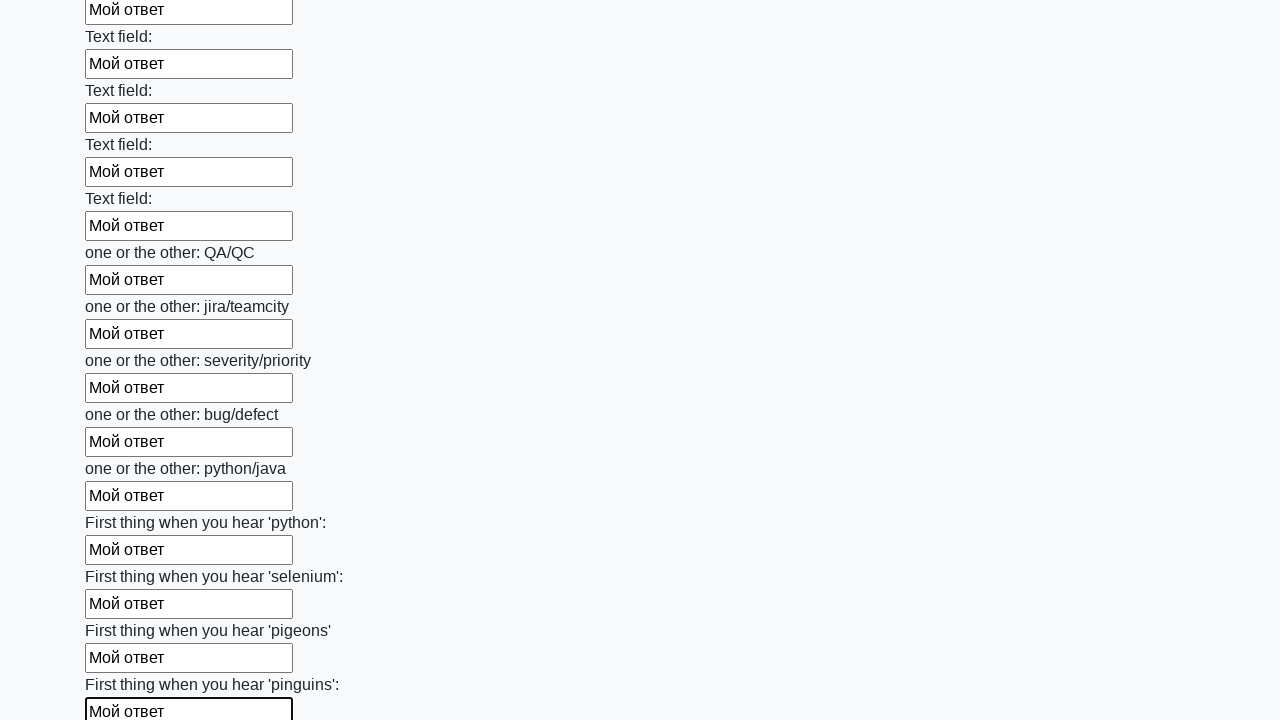

Filled input field with 'Мой ответ'
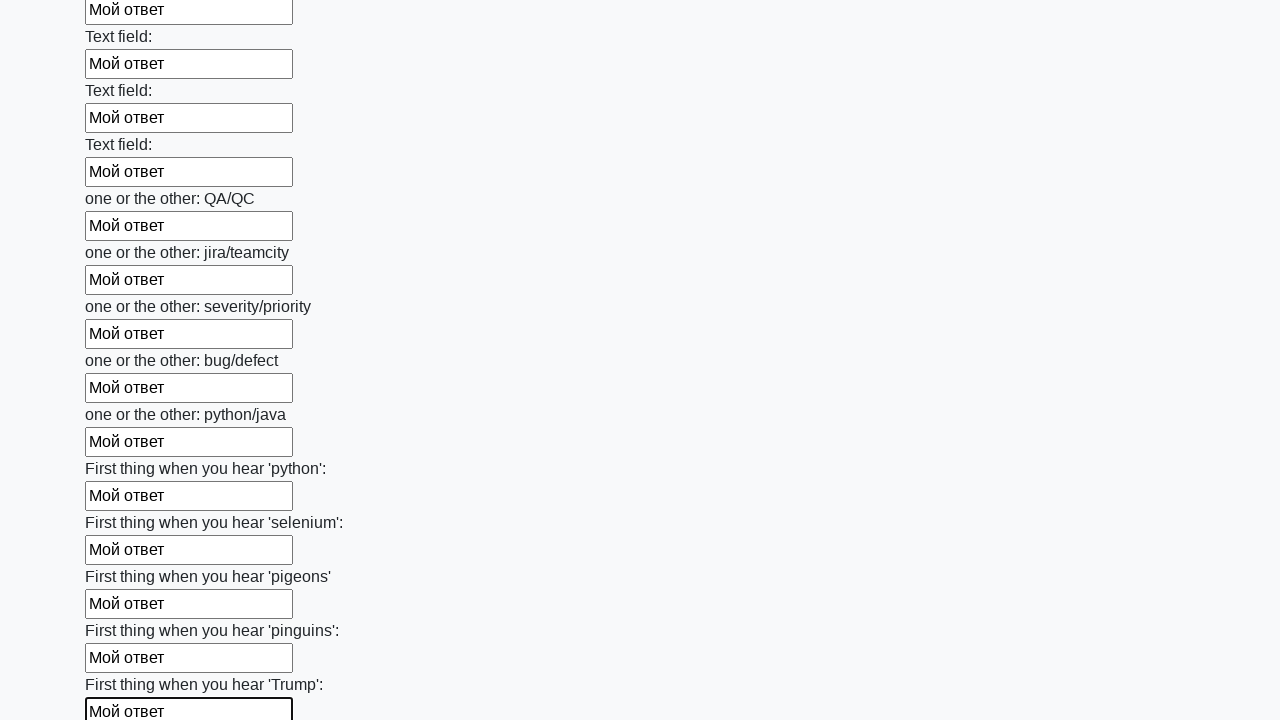

Filled input field with 'Мой ответ'
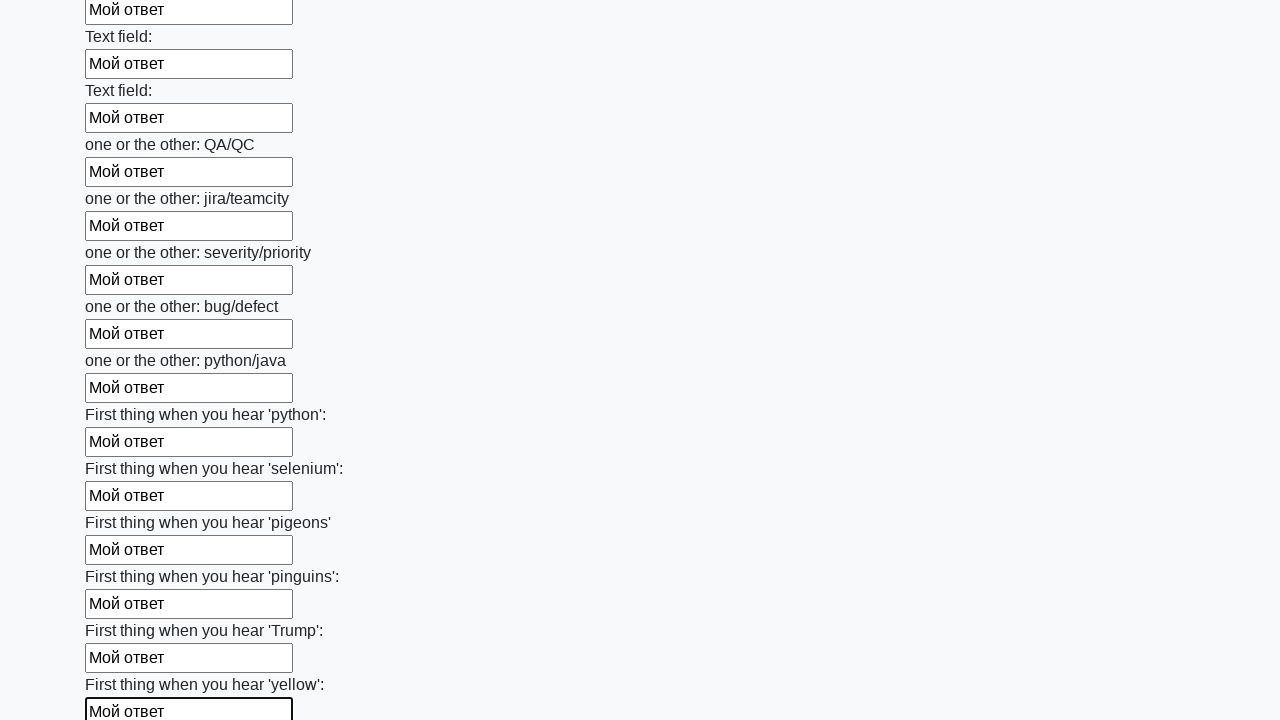

Filled input field with 'Мой ответ'
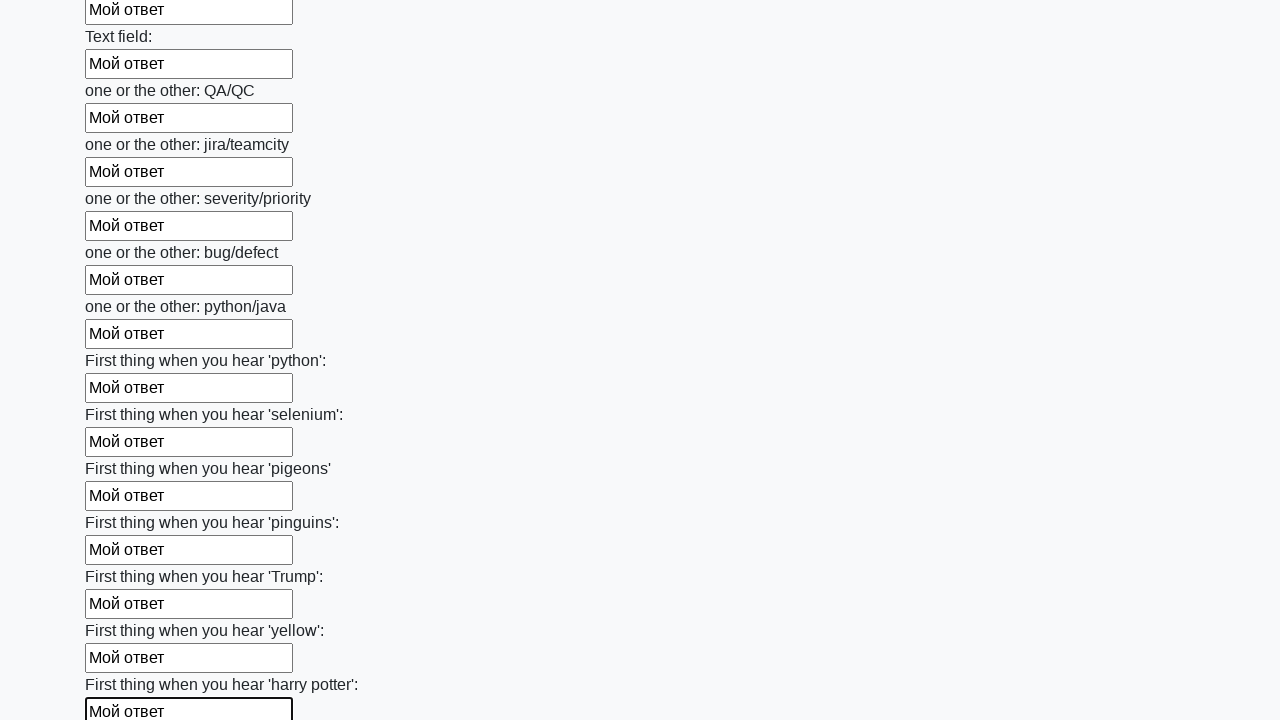

Filled input field with 'Мой ответ'
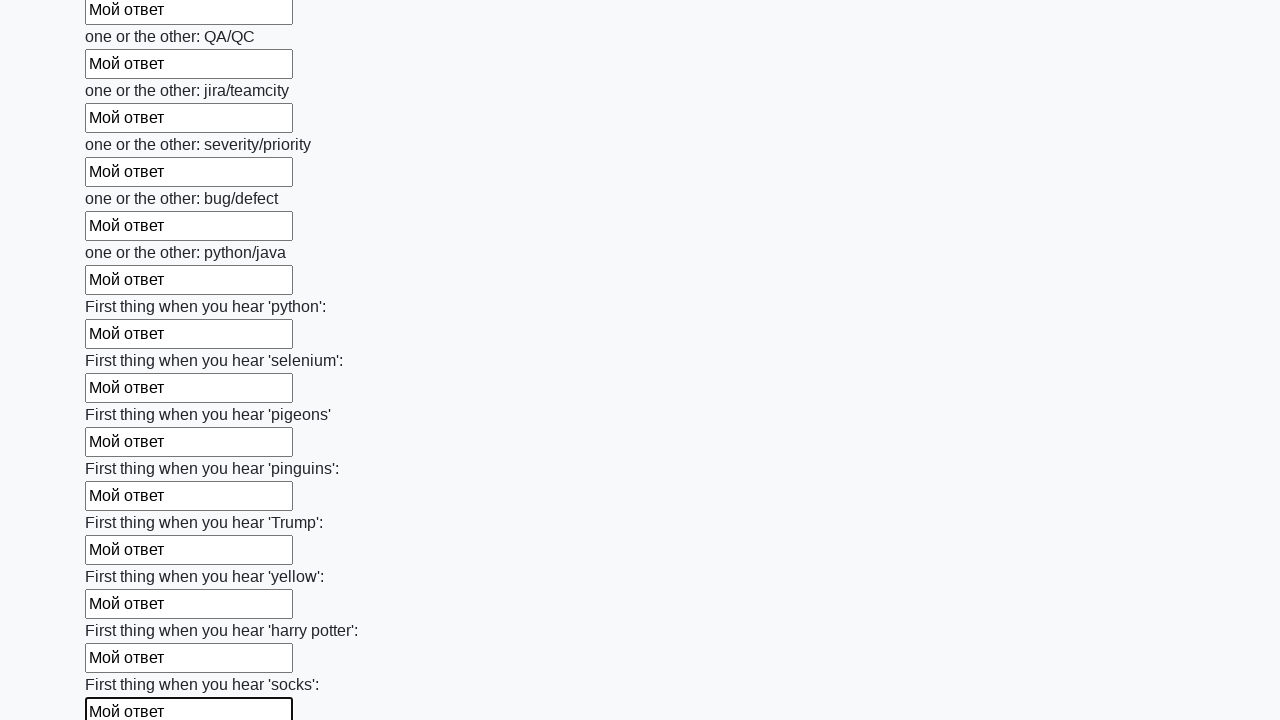

Clicked submit button to submit the bulk form at (123, 611) on button.btn
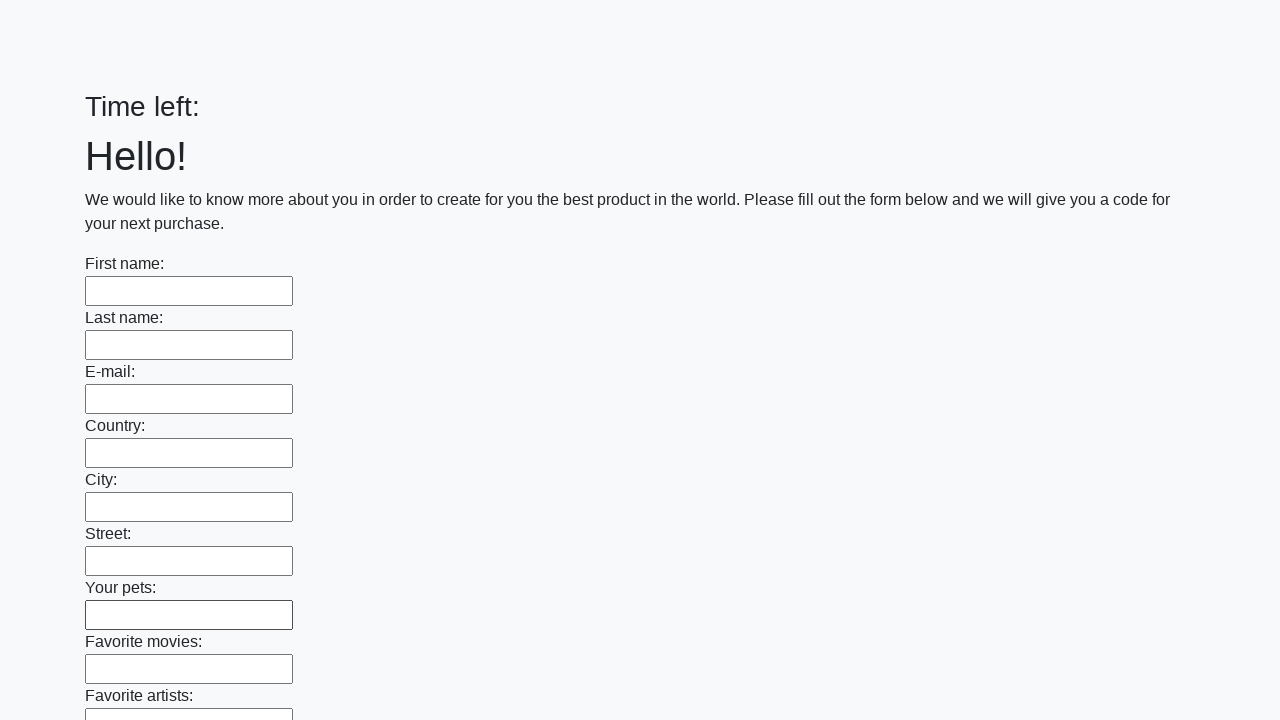

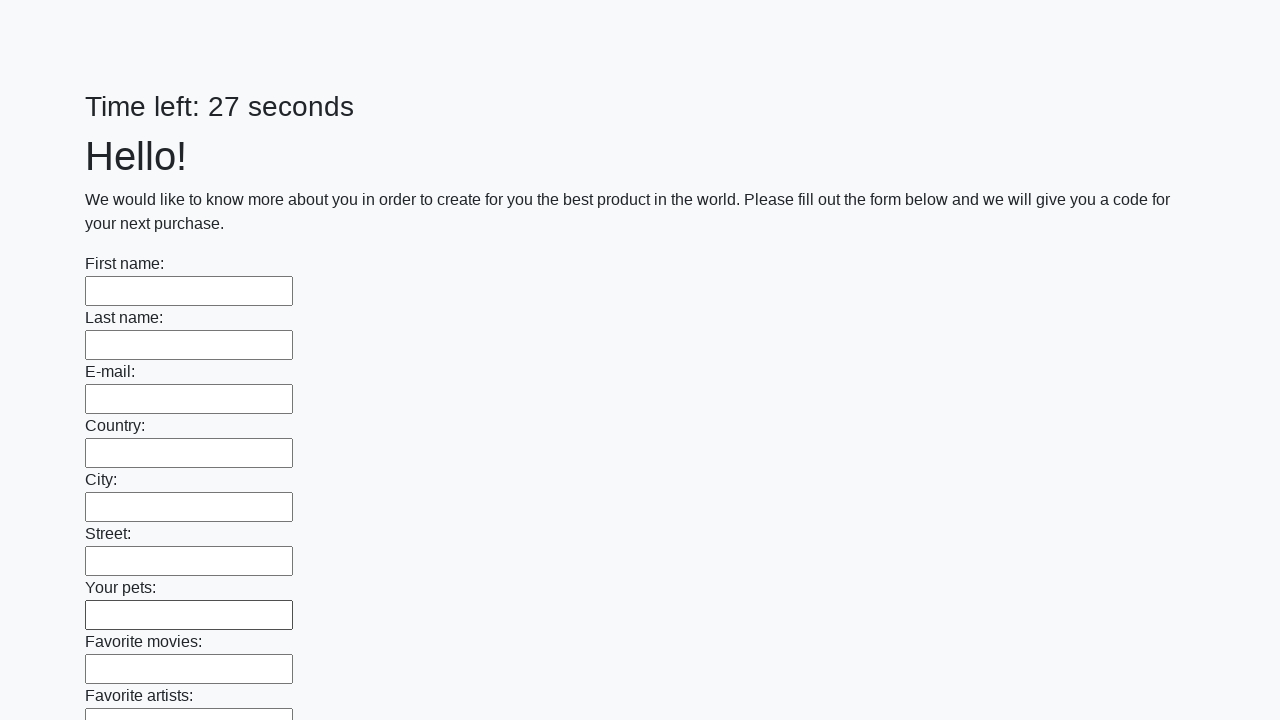